Fills all text input fields in a large form with the same value and submits the form

Starting URL: http://suninjuly.github.io/huge_form.html

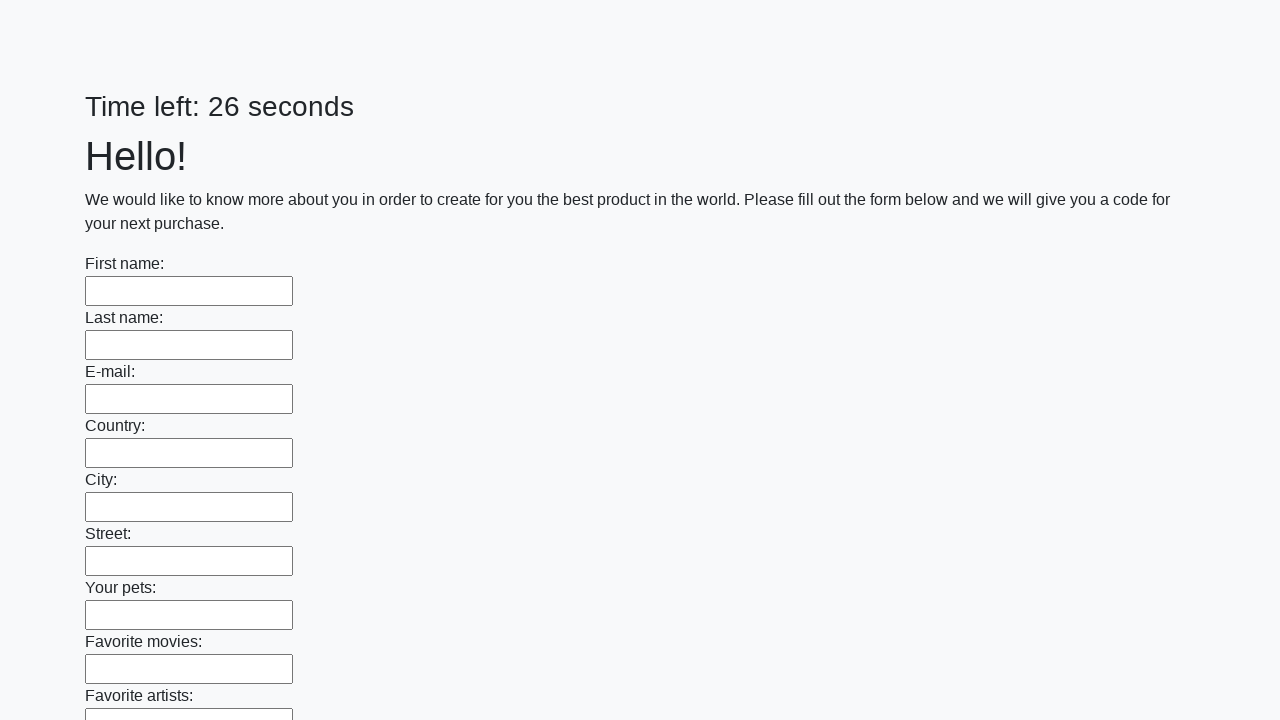

Located all text input fields on the form
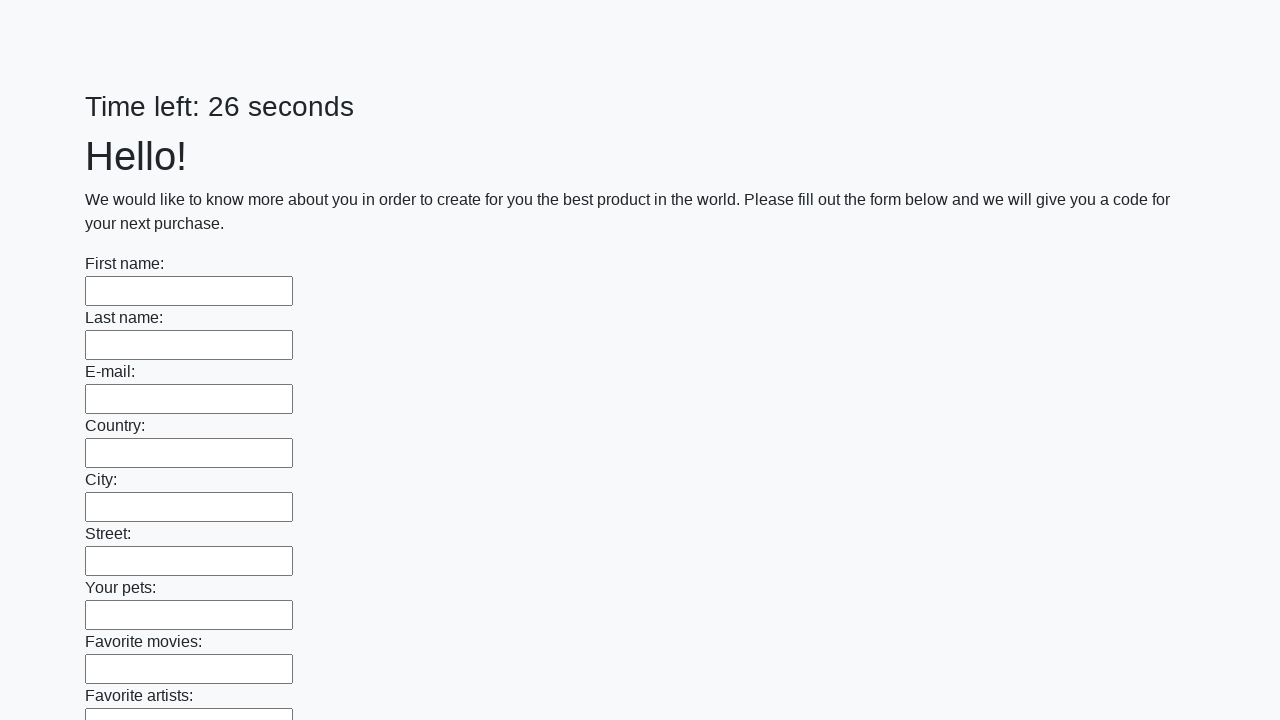

Filled a text input field with 'My_ans' on [type=text] >> nth=0
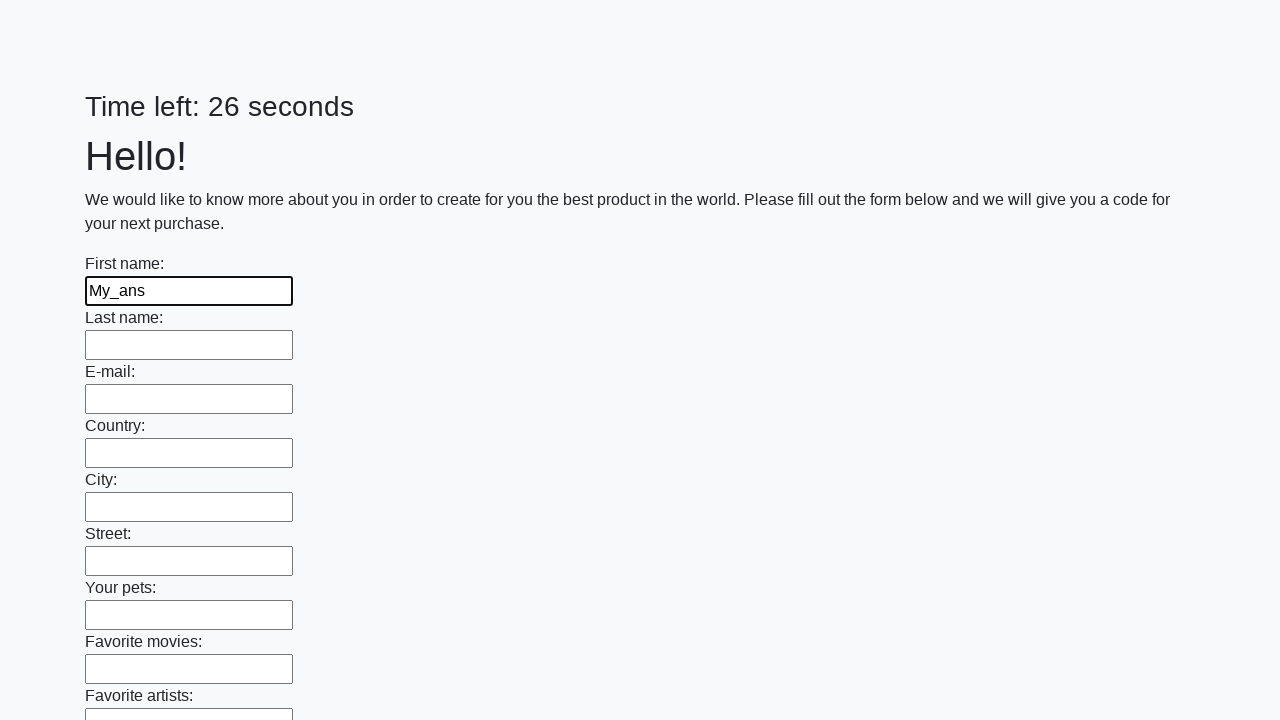

Filled a text input field with 'My_ans' on [type=text] >> nth=1
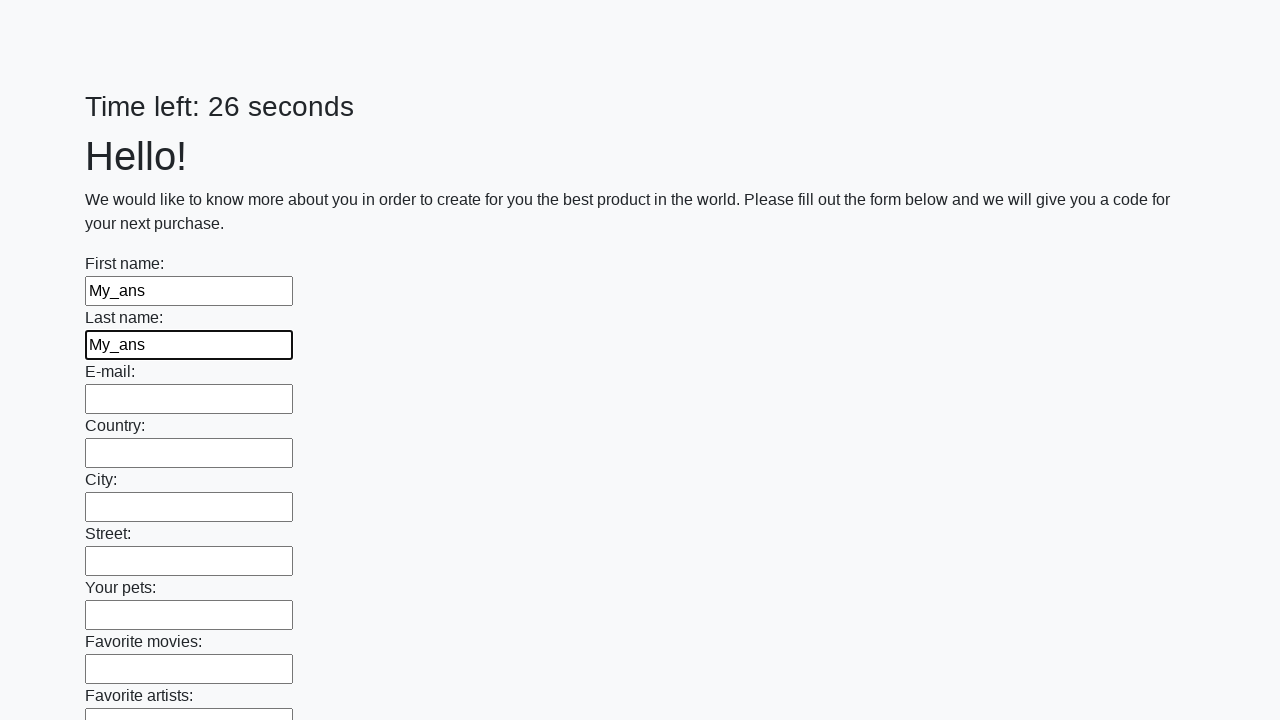

Filled a text input field with 'My_ans' on [type=text] >> nth=2
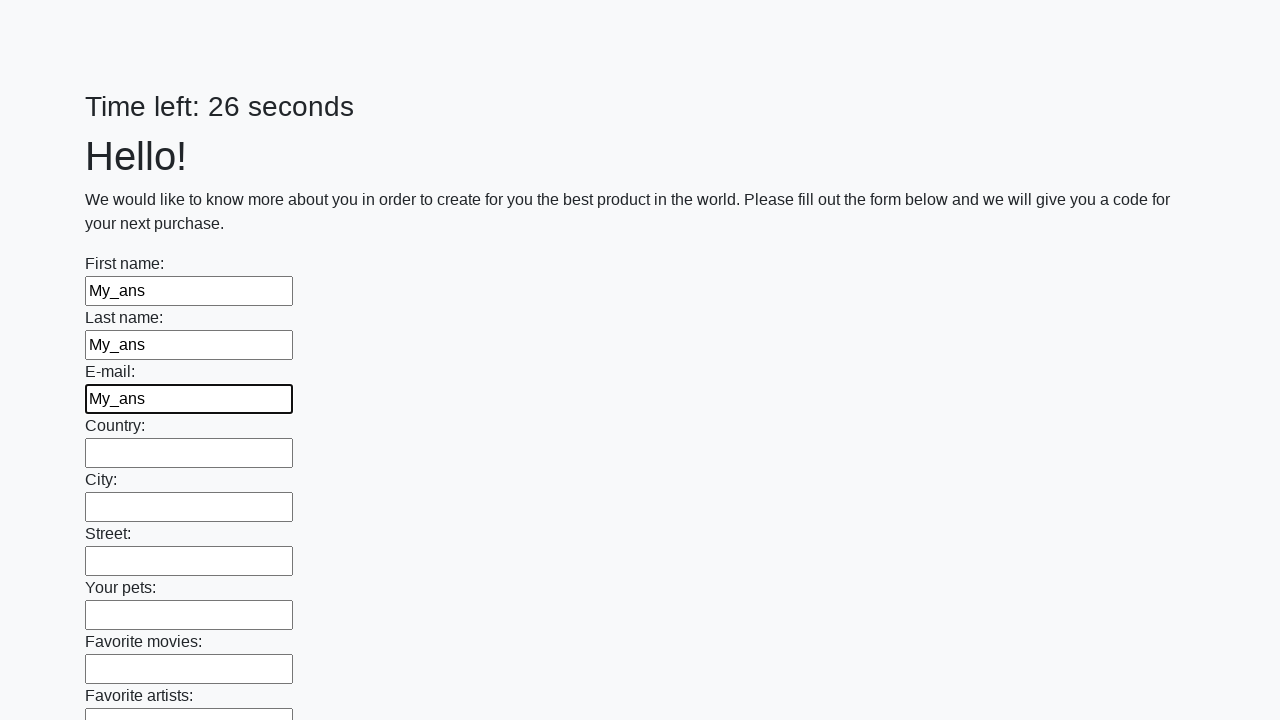

Filled a text input field with 'My_ans' on [type=text] >> nth=3
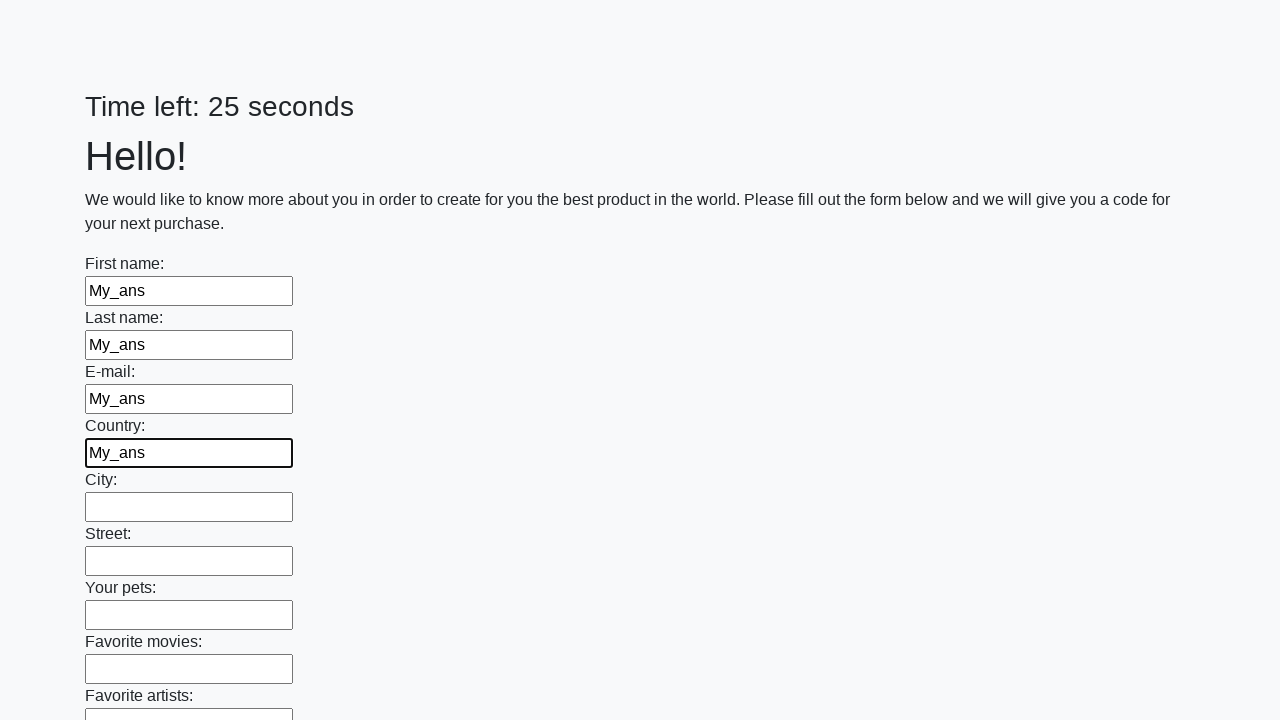

Filled a text input field with 'My_ans' on [type=text] >> nth=4
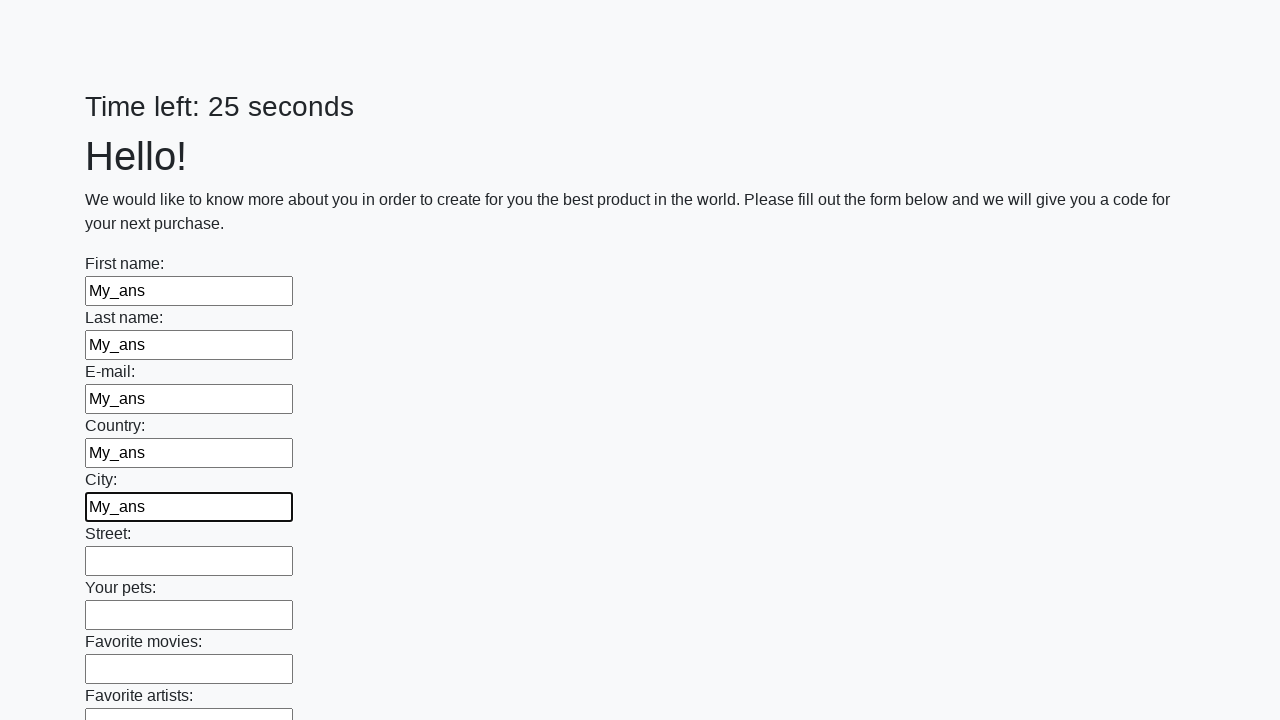

Filled a text input field with 'My_ans' on [type=text] >> nth=5
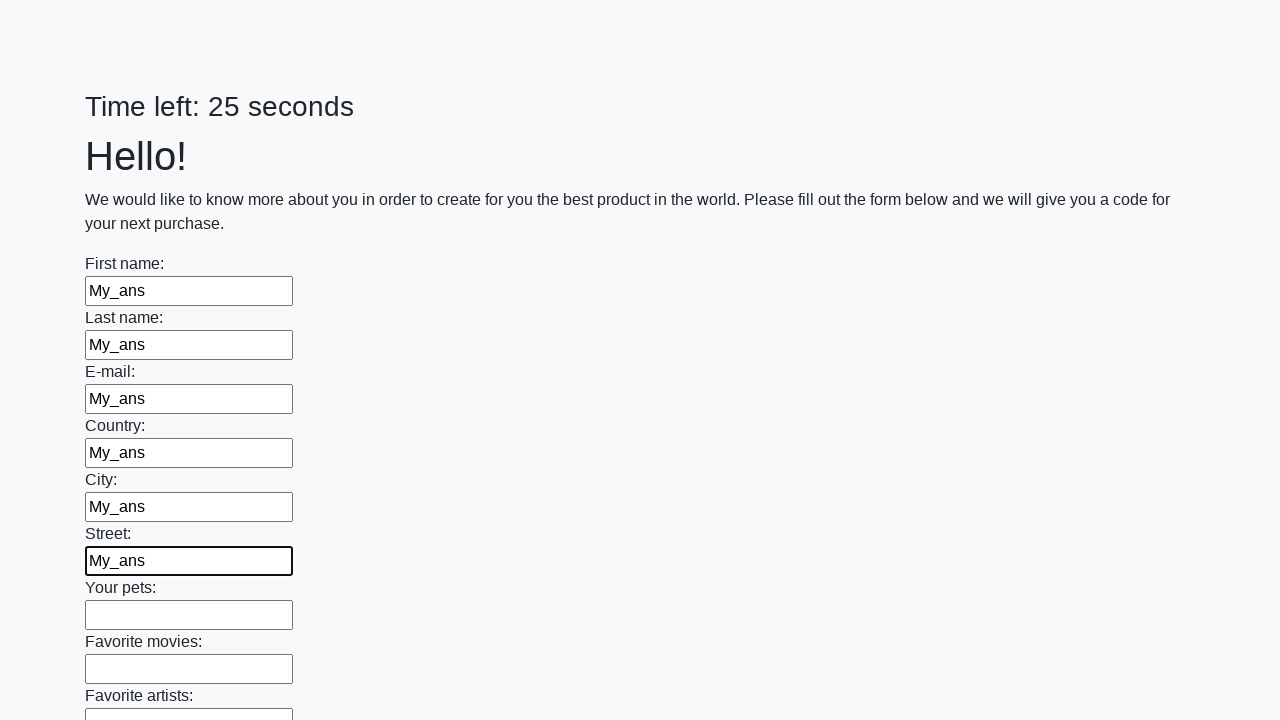

Filled a text input field with 'My_ans' on [type=text] >> nth=6
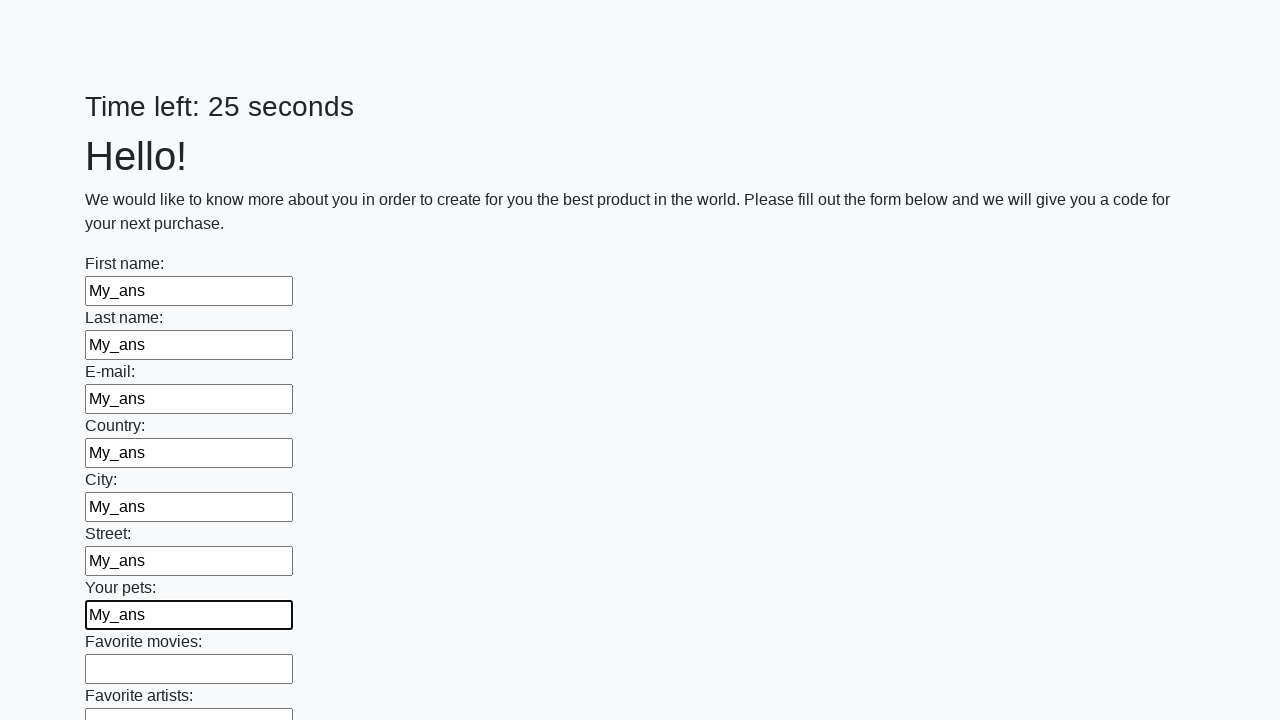

Filled a text input field with 'My_ans' on [type=text] >> nth=7
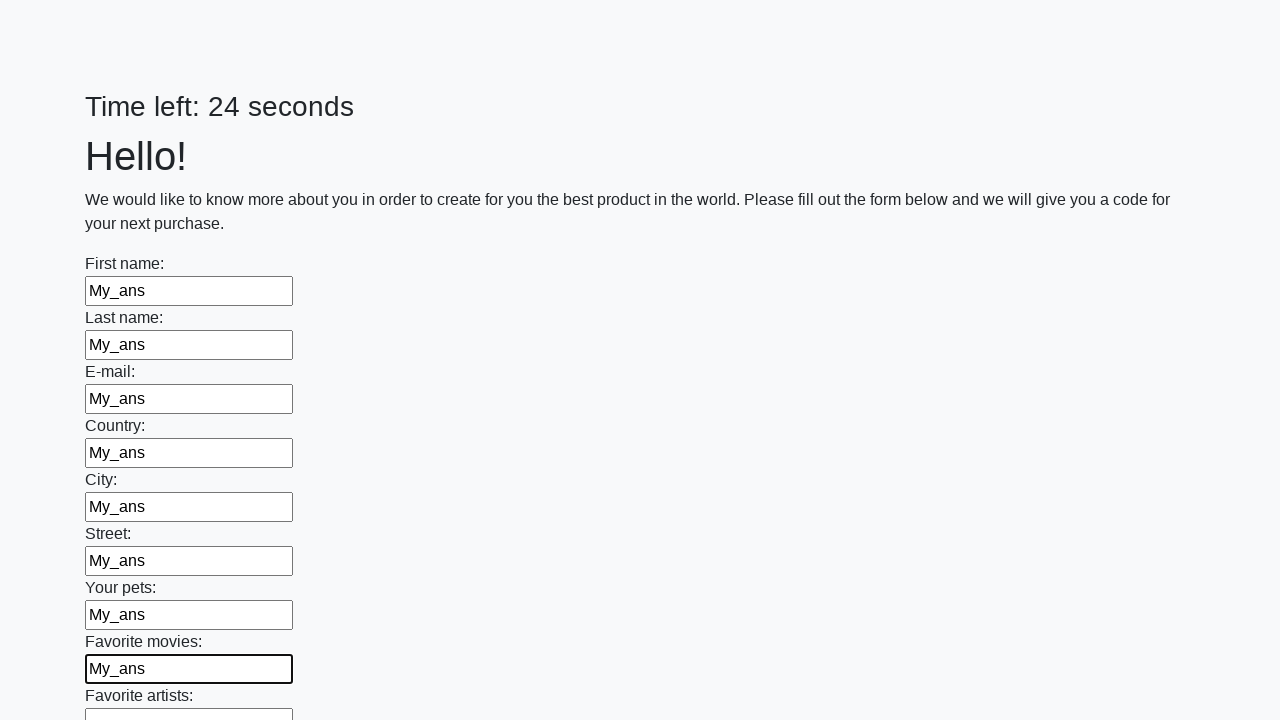

Filled a text input field with 'My_ans' on [type=text] >> nth=8
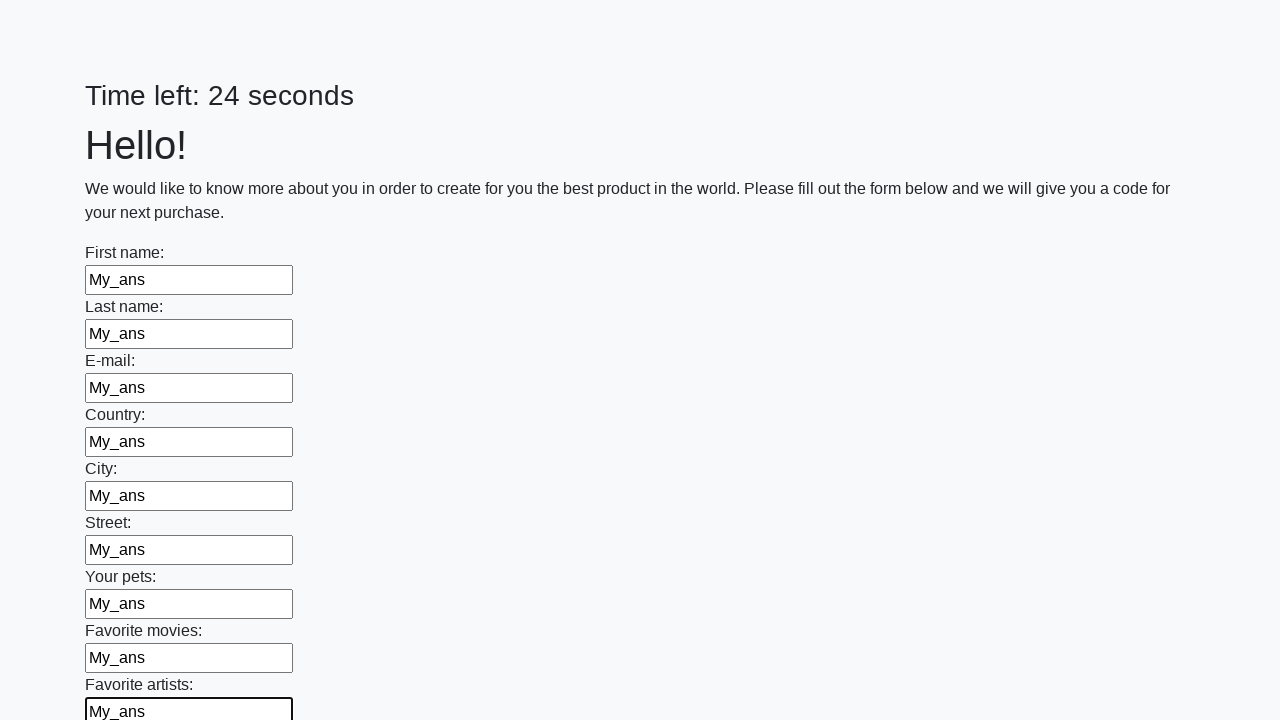

Filled a text input field with 'My_ans' on [type=text] >> nth=9
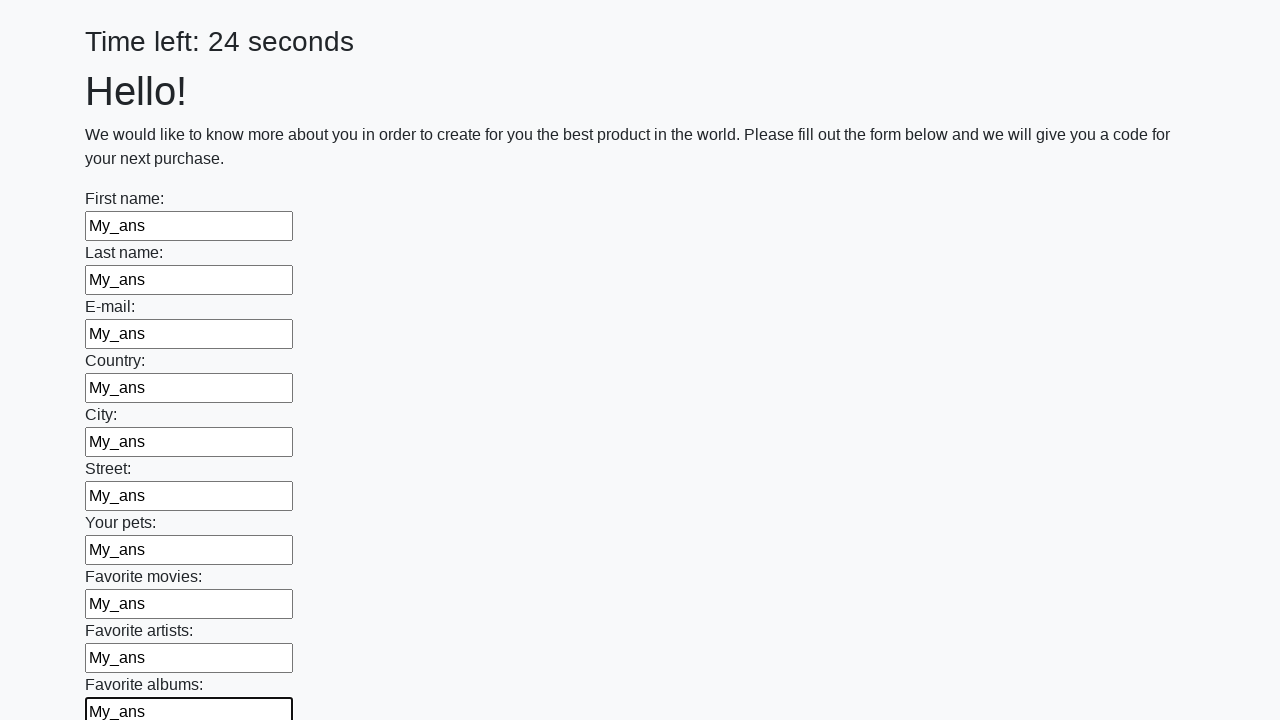

Filled a text input field with 'My_ans' on [type=text] >> nth=10
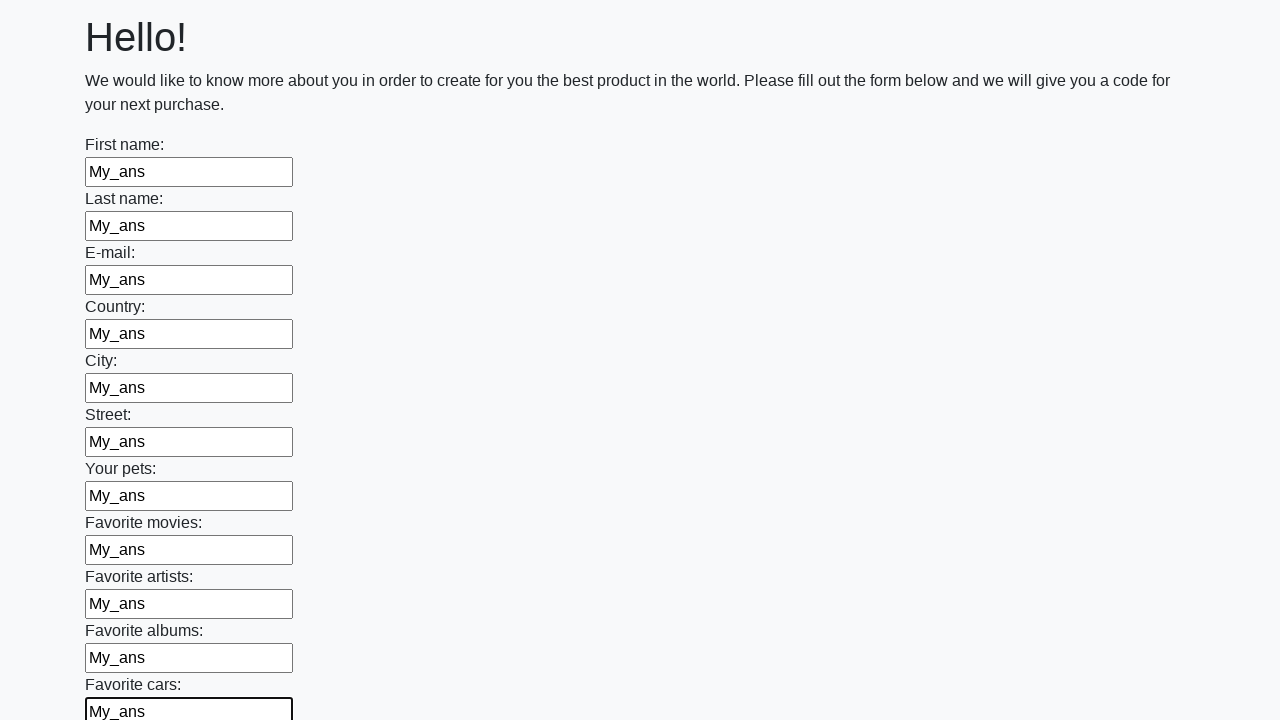

Filled a text input field with 'My_ans' on [type=text] >> nth=11
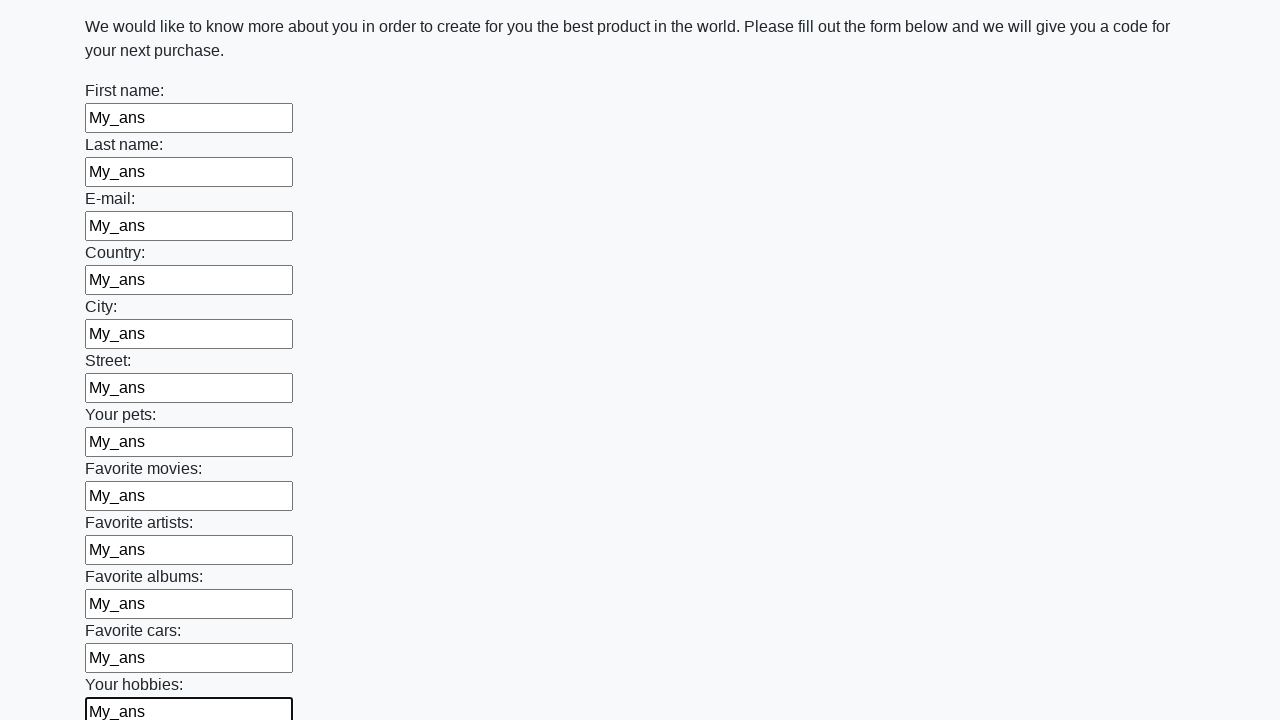

Filled a text input field with 'My_ans' on [type=text] >> nth=12
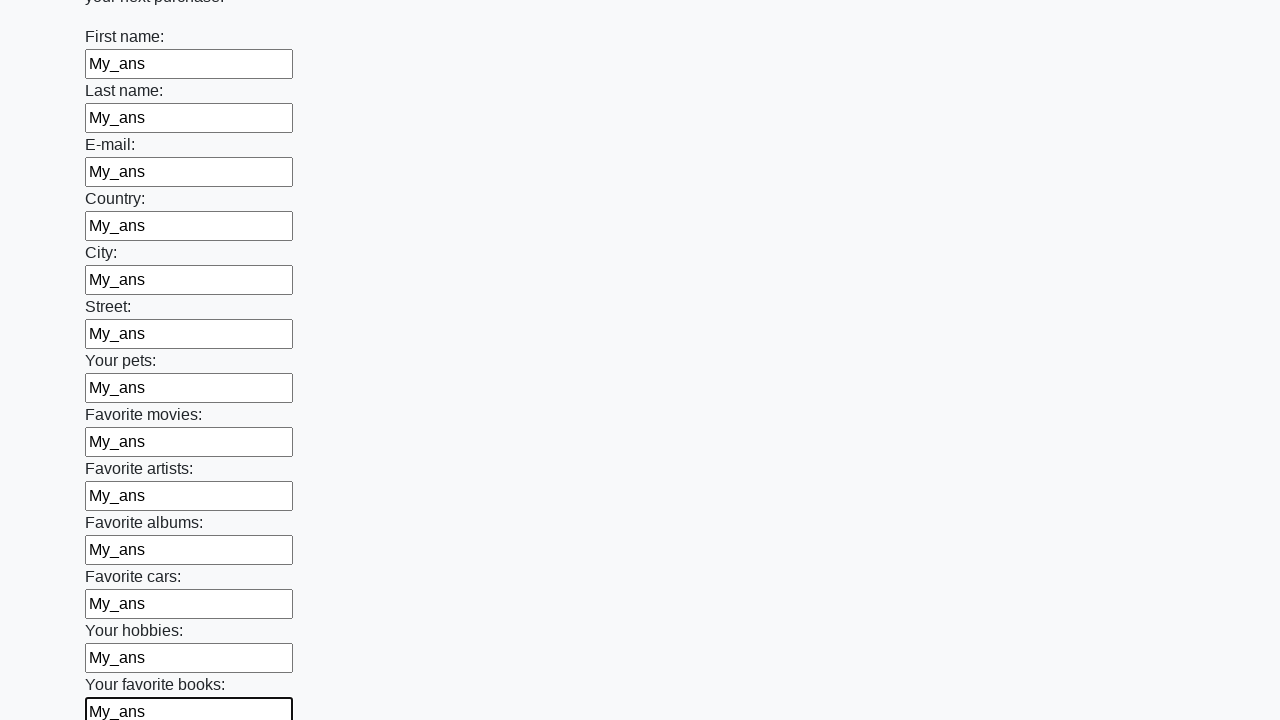

Filled a text input field with 'My_ans' on [type=text] >> nth=13
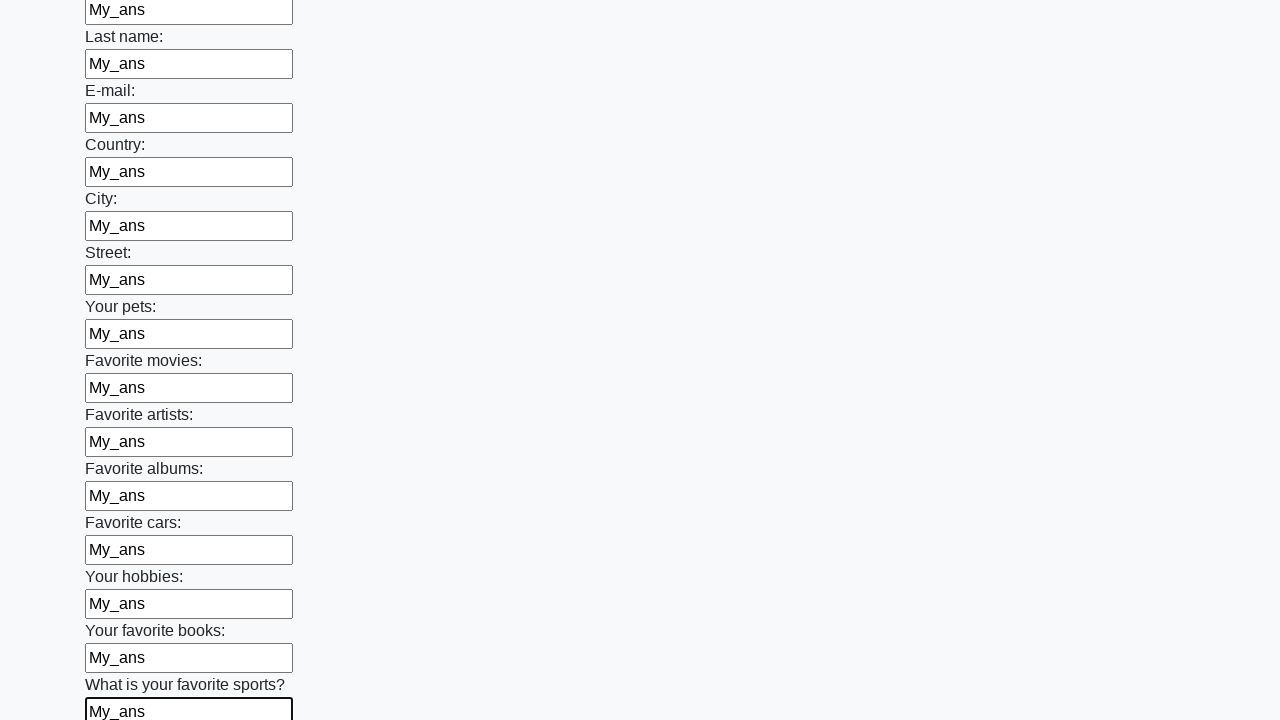

Filled a text input field with 'My_ans' on [type=text] >> nth=14
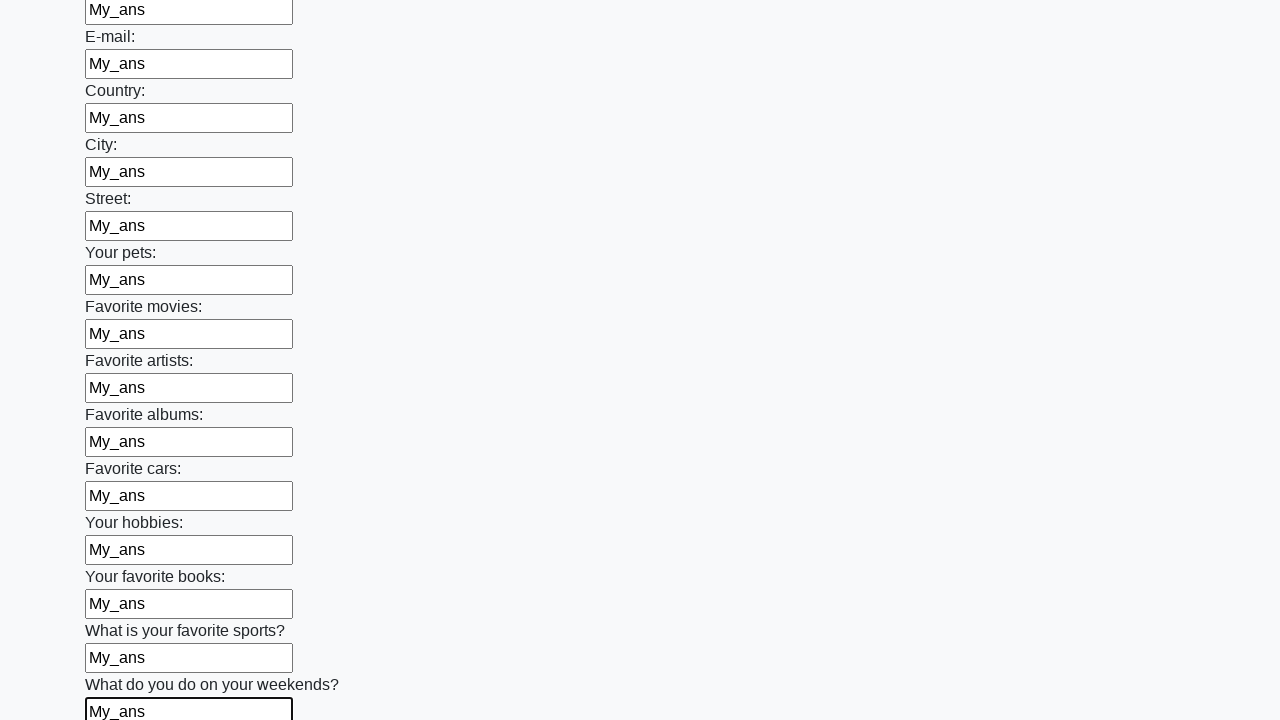

Filled a text input field with 'My_ans' on [type=text] >> nth=15
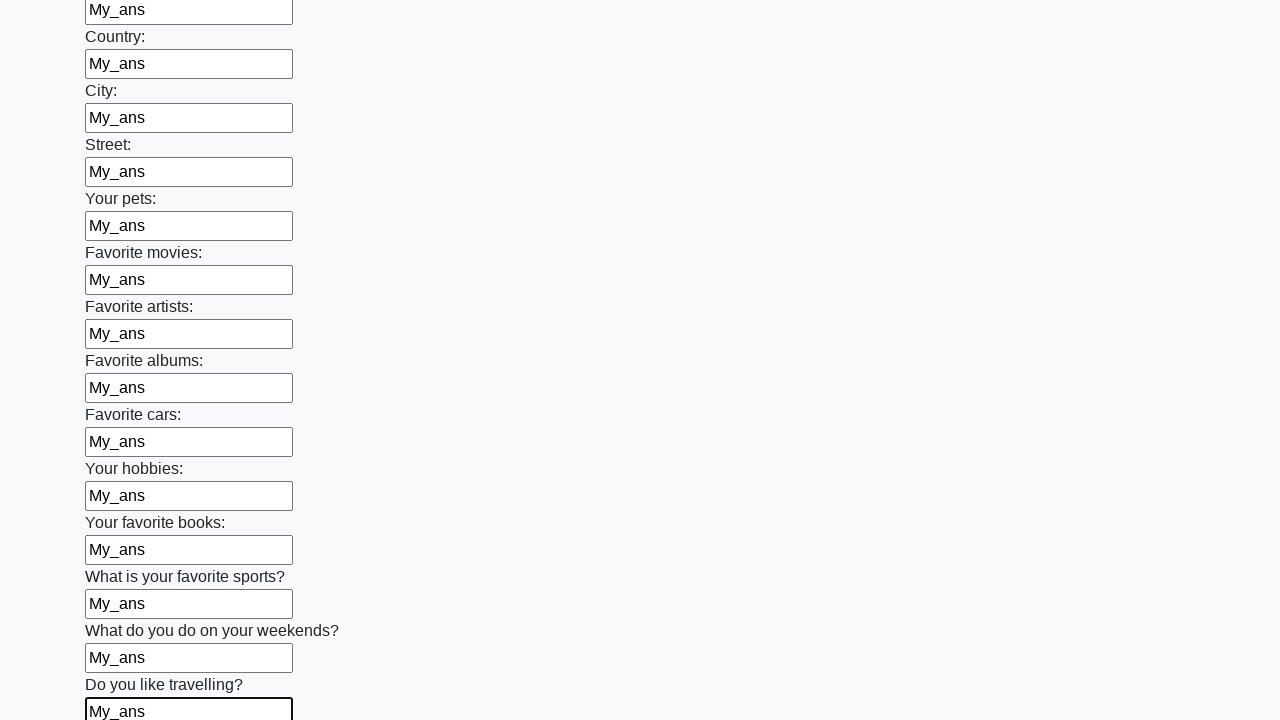

Filled a text input field with 'My_ans' on [type=text] >> nth=16
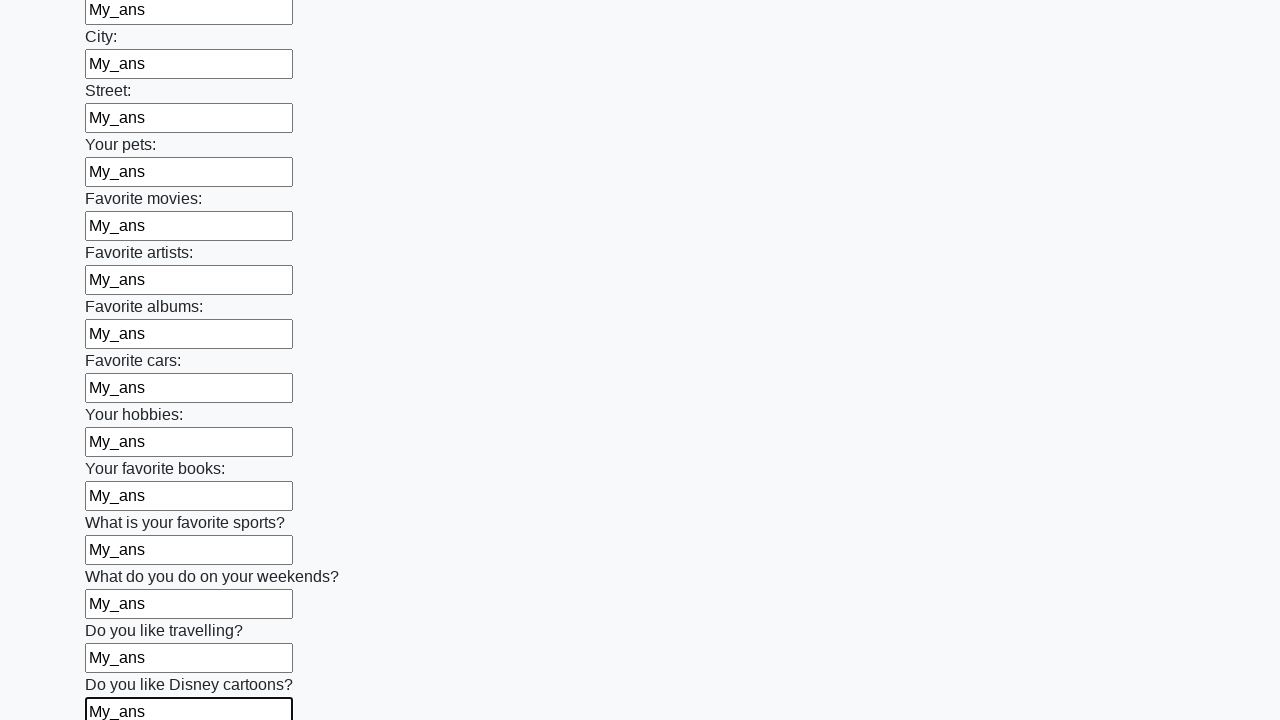

Filled a text input field with 'My_ans' on [type=text] >> nth=17
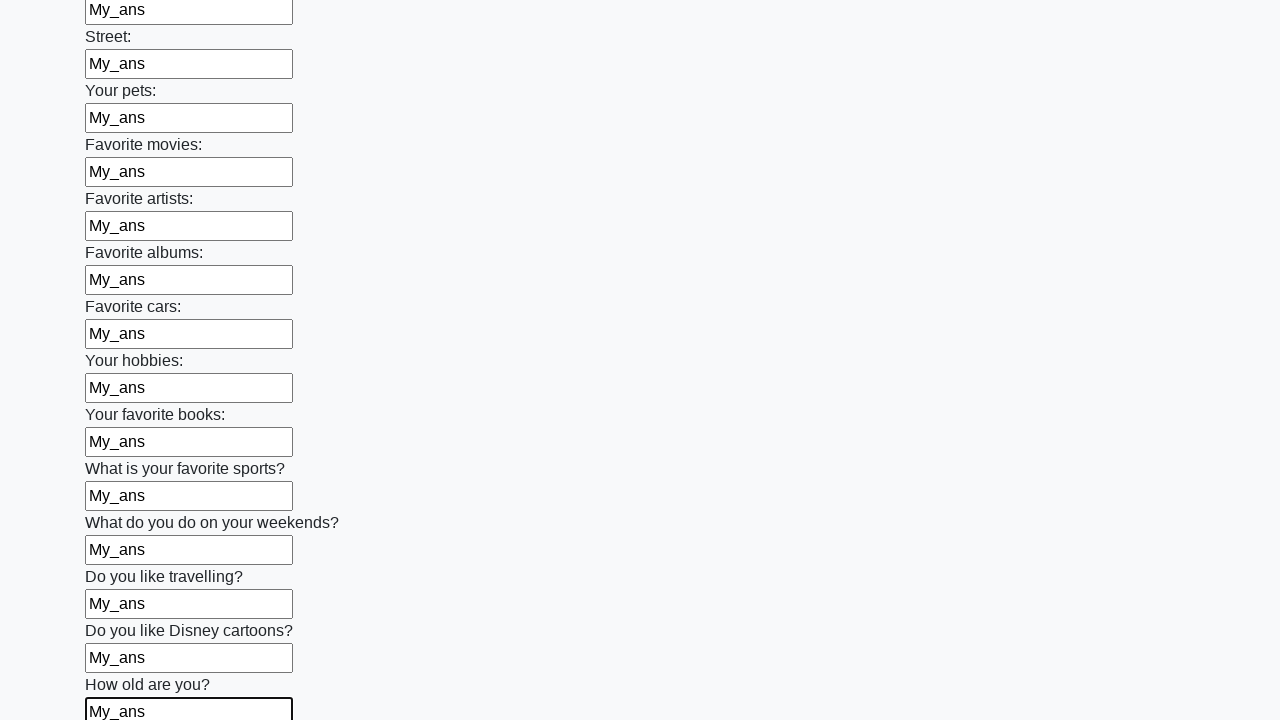

Filled a text input field with 'My_ans' on [type=text] >> nth=18
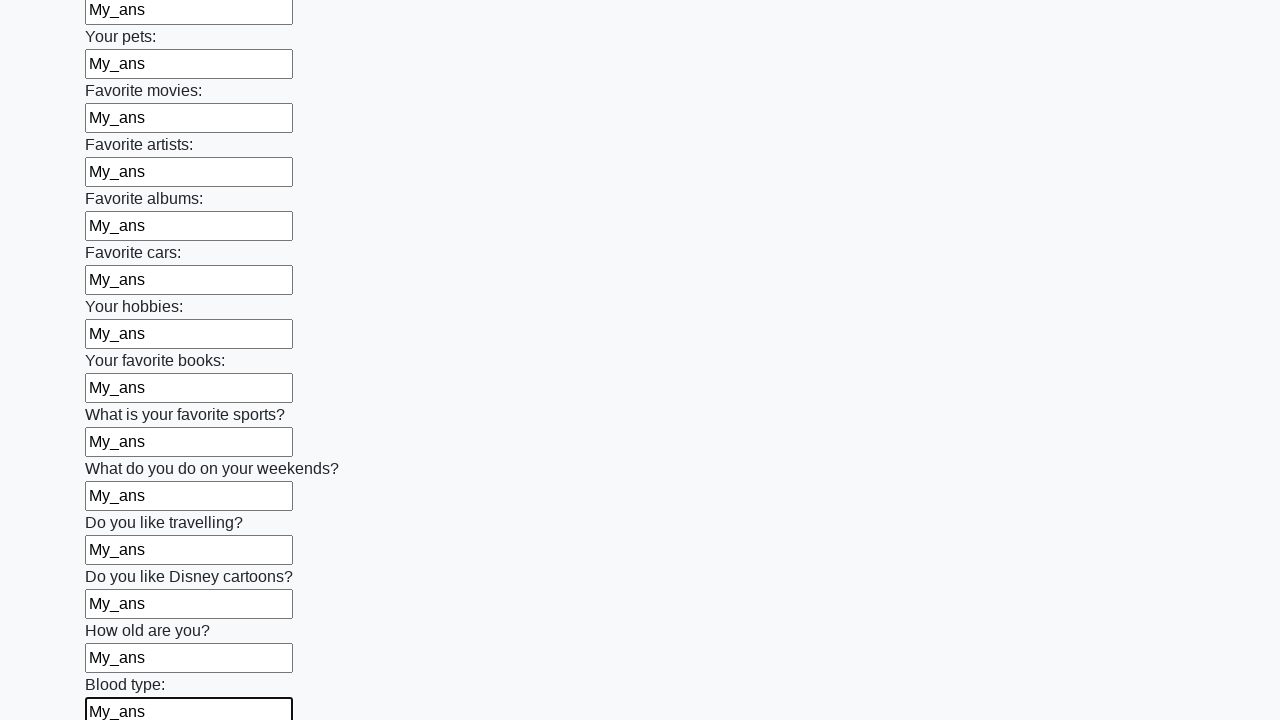

Filled a text input field with 'My_ans' on [type=text] >> nth=19
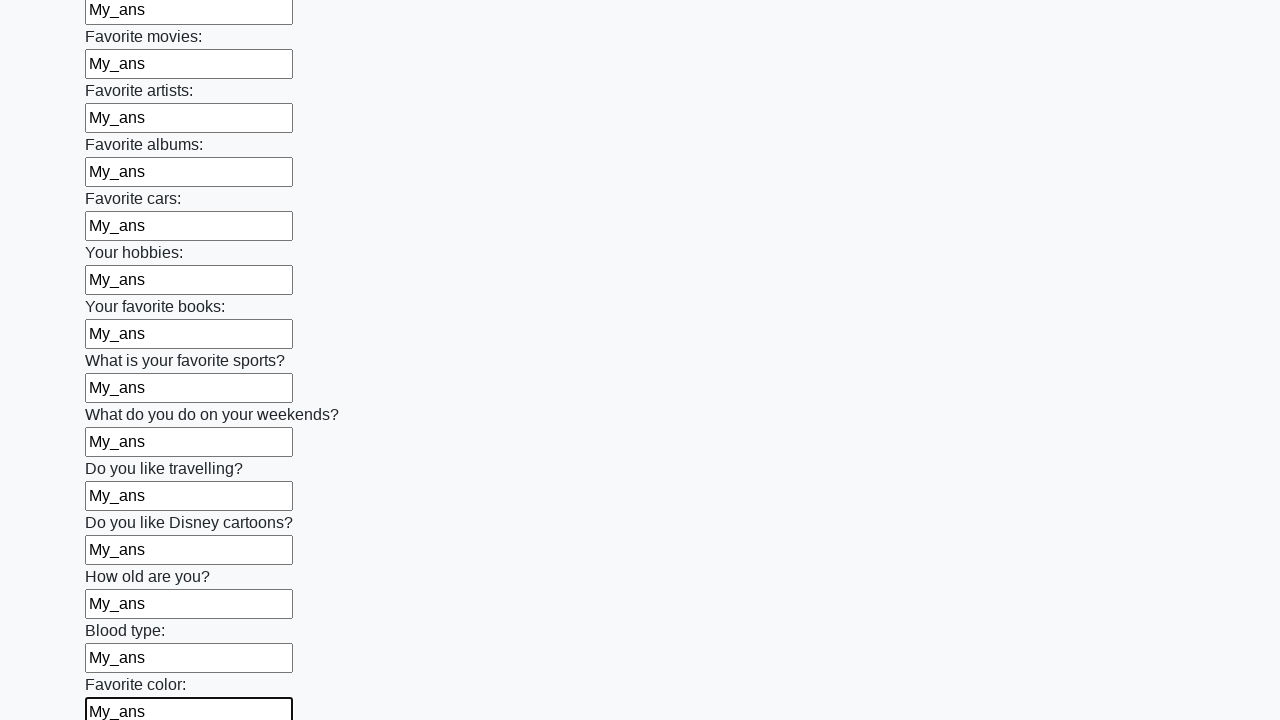

Filled a text input field with 'My_ans' on [type=text] >> nth=20
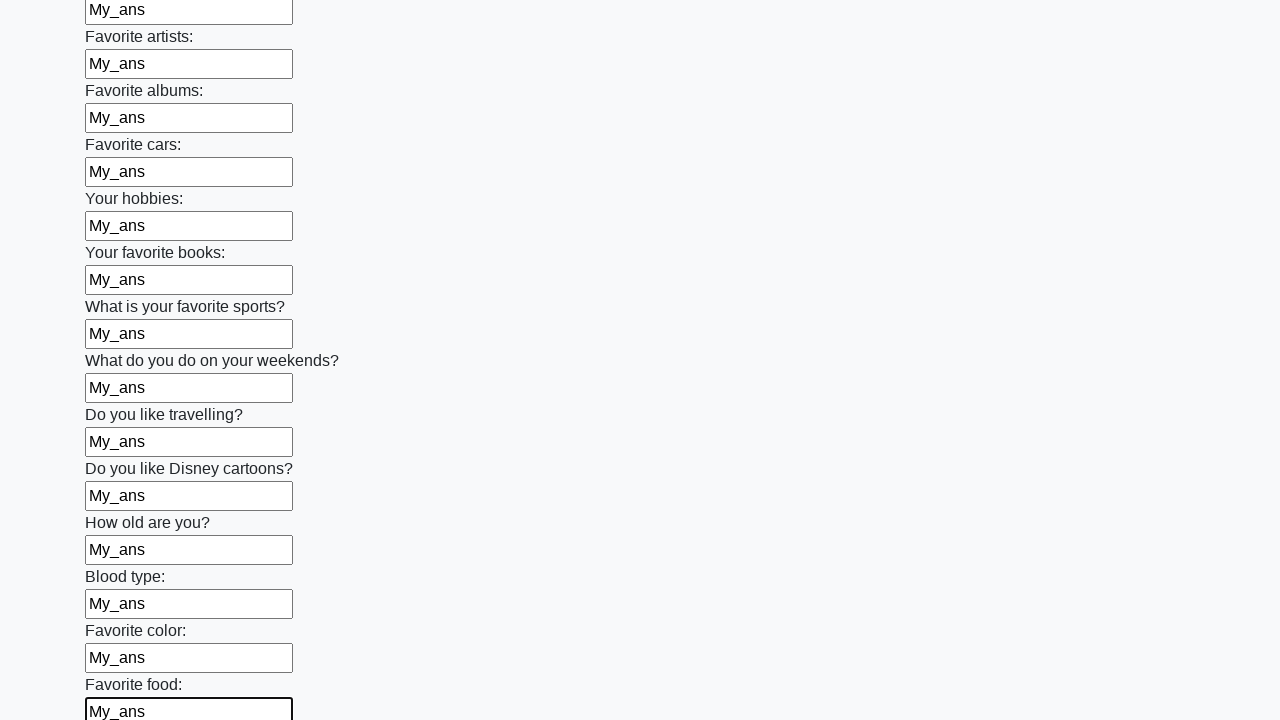

Filled a text input field with 'My_ans' on [type=text] >> nth=21
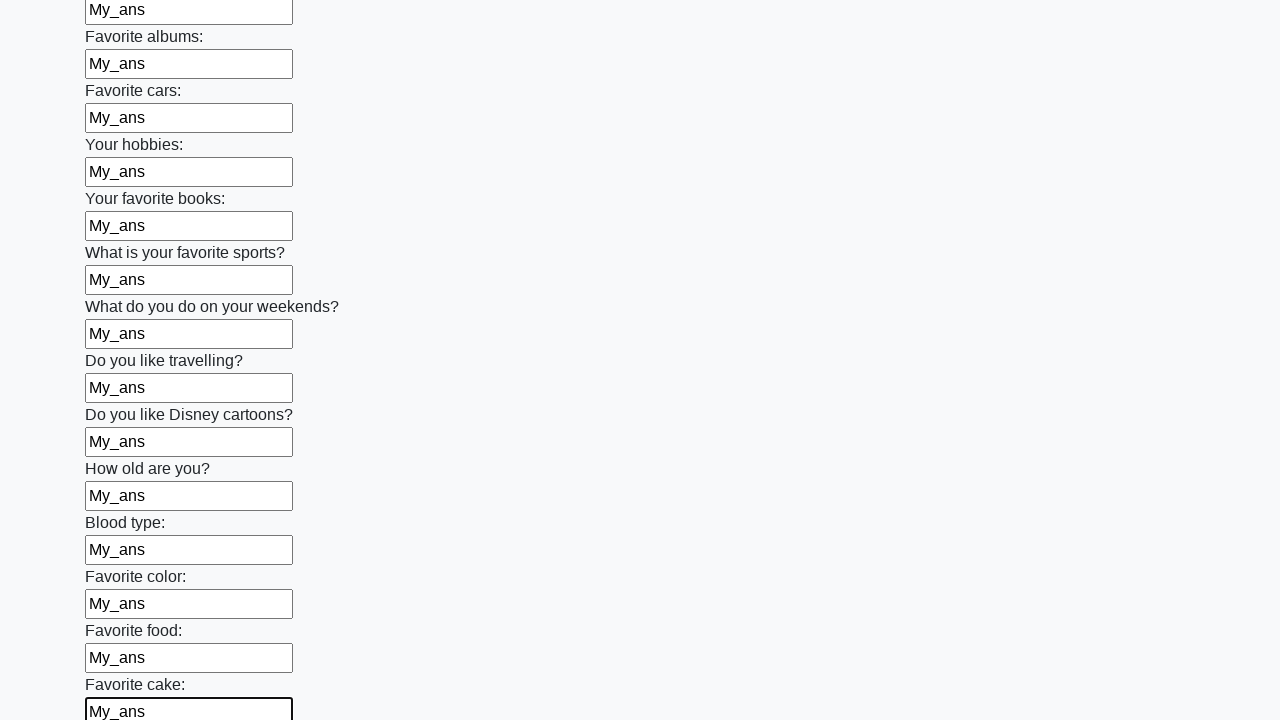

Filled a text input field with 'My_ans' on [type=text] >> nth=22
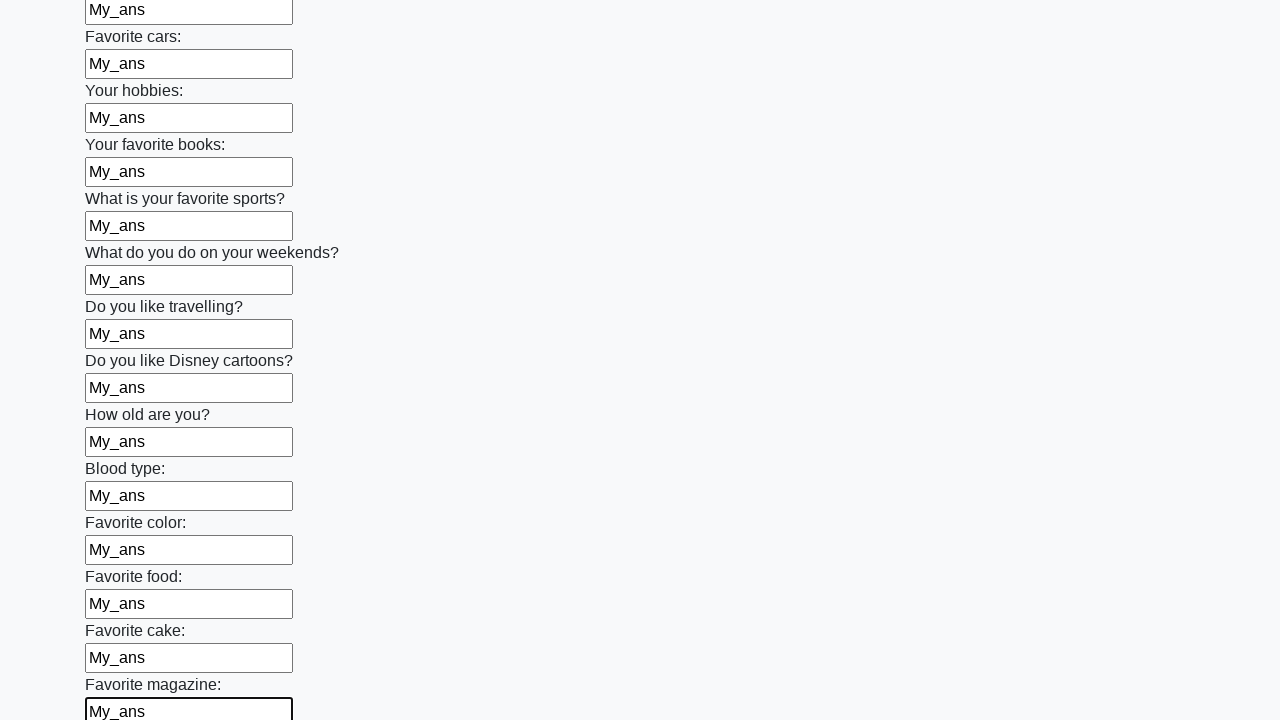

Filled a text input field with 'My_ans' on [type=text] >> nth=23
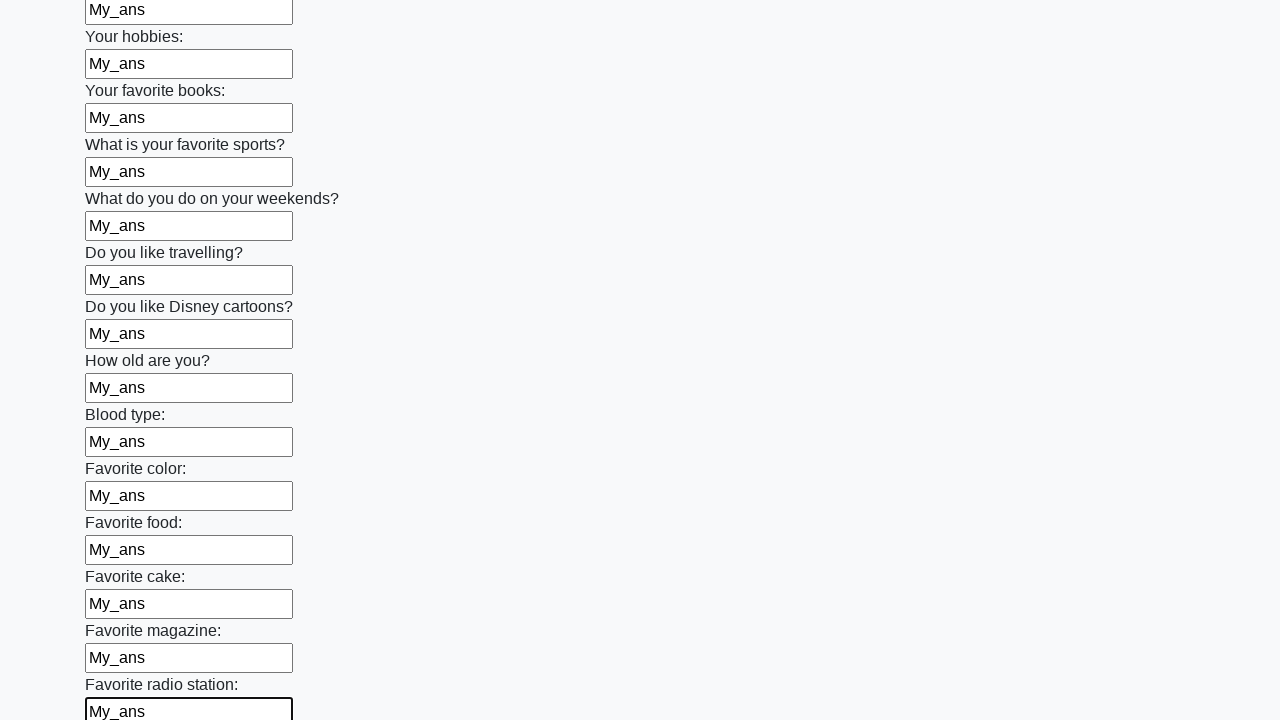

Filled a text input field with 'My_ans' on [type=text] >> nth=24
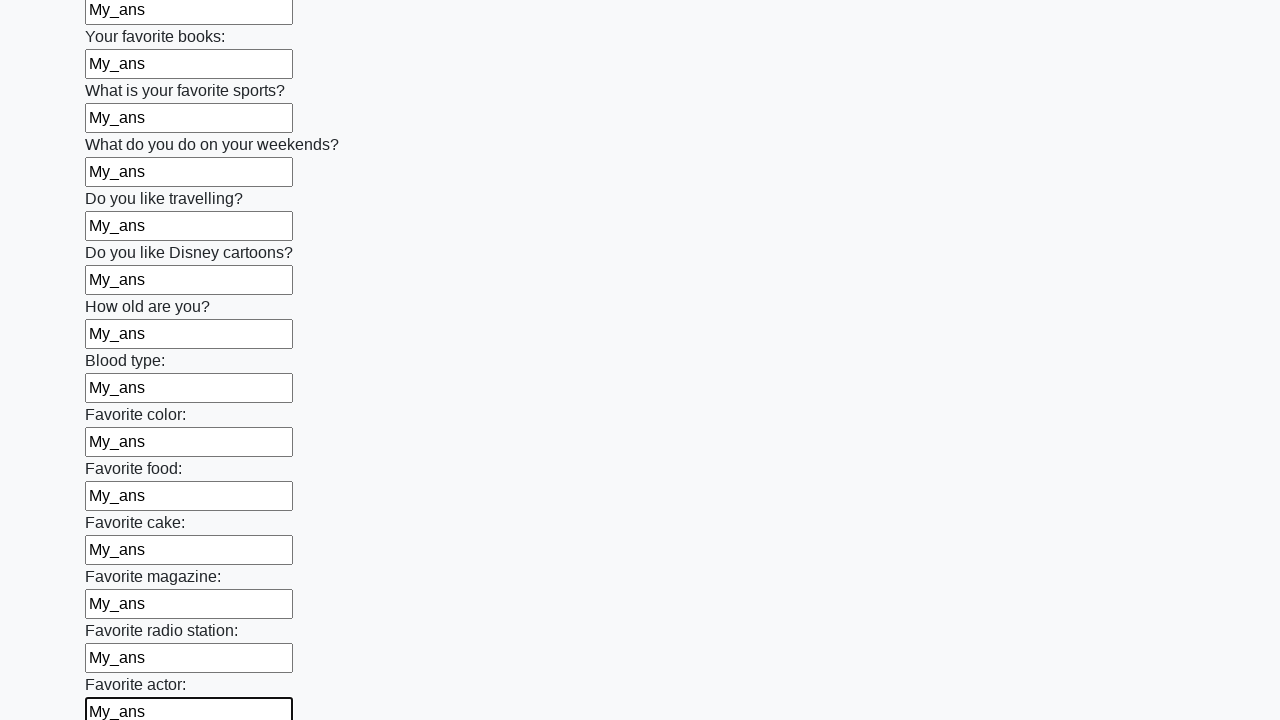

Filled a text input field with 'My_ans' on [type=text] >> nth=25
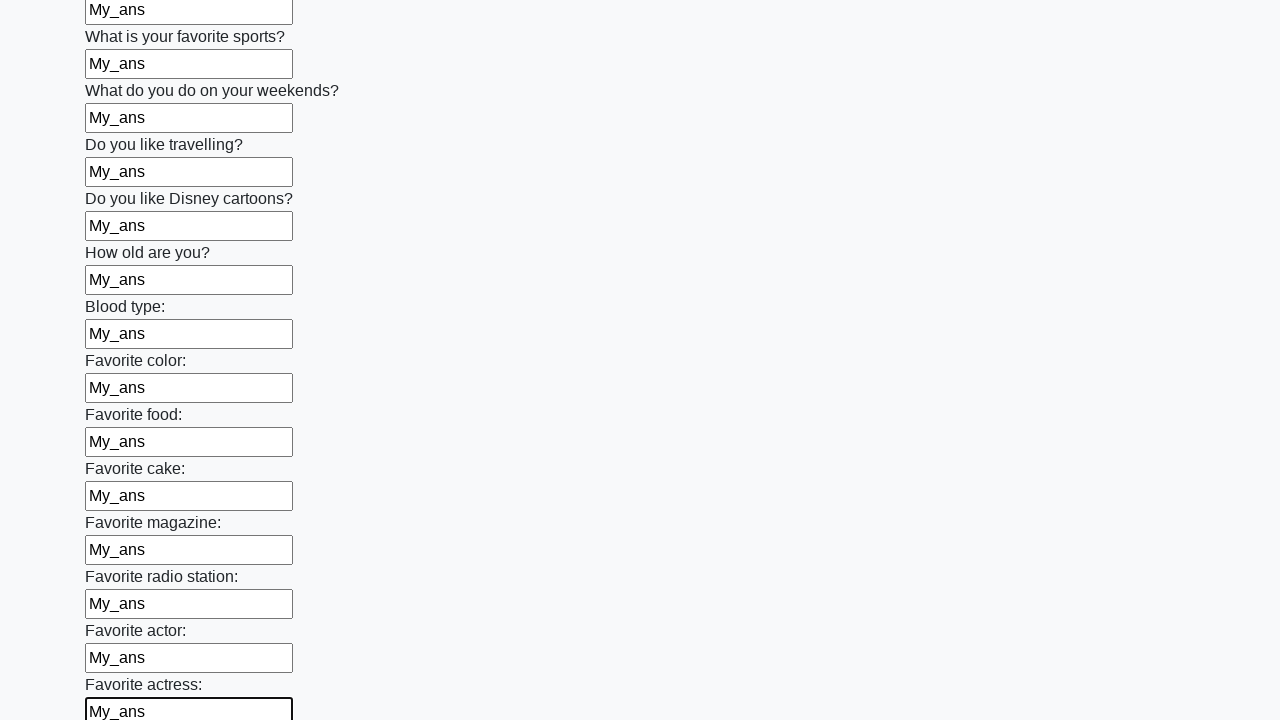

Filled a text input field with 'My_ans' on [type=text] >> nth=26
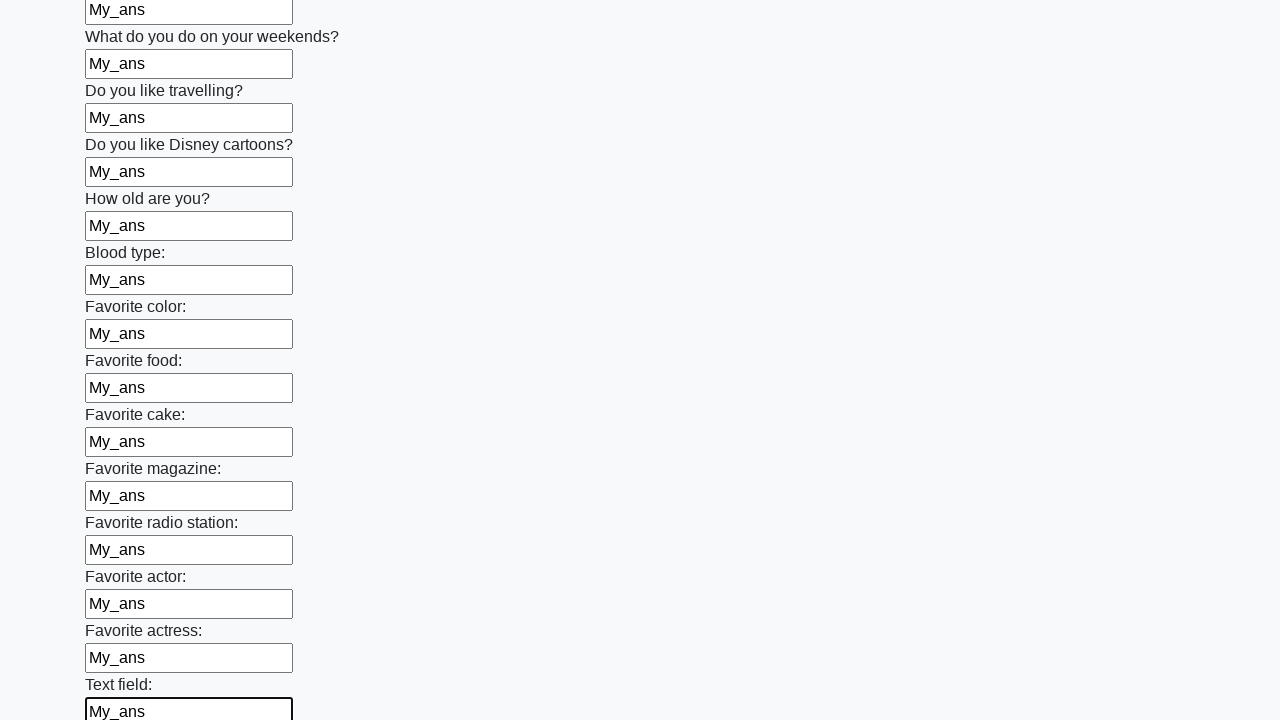

Filled a text input field with 'My_ans' on [type=text] >> nth=27
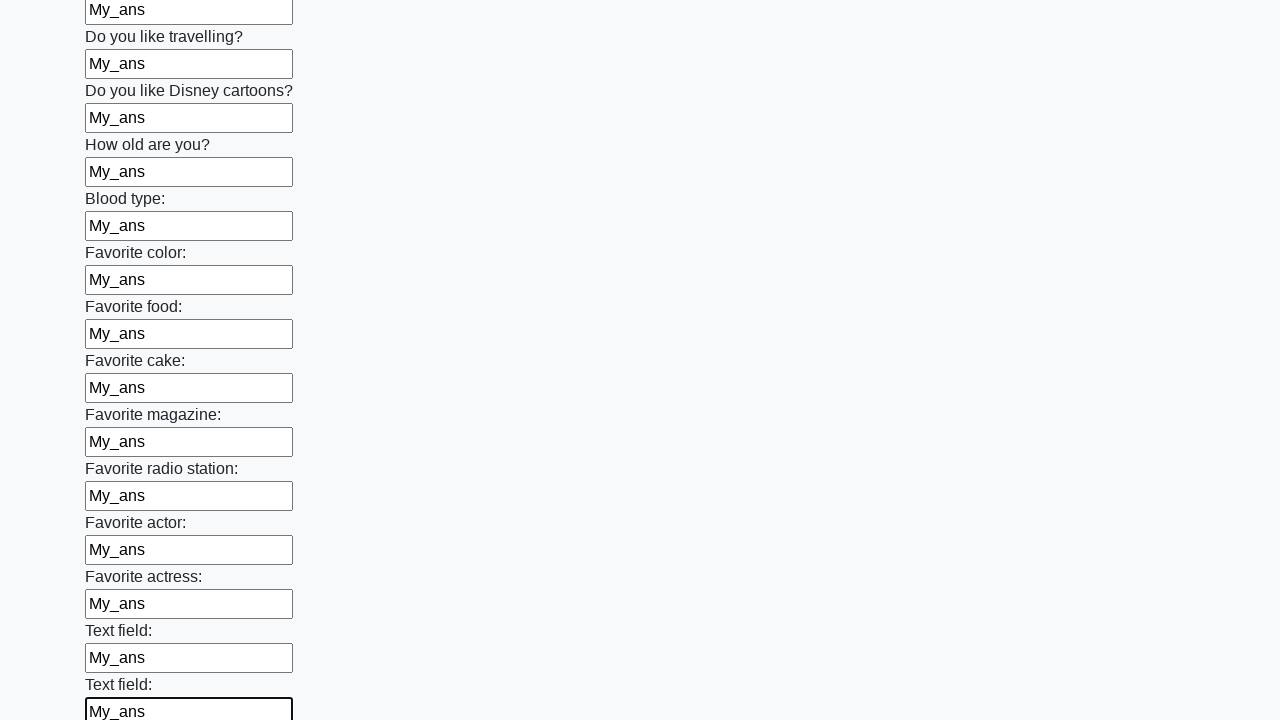

Filled a text input field with 'My_ans' on [type=text] >> nth=28
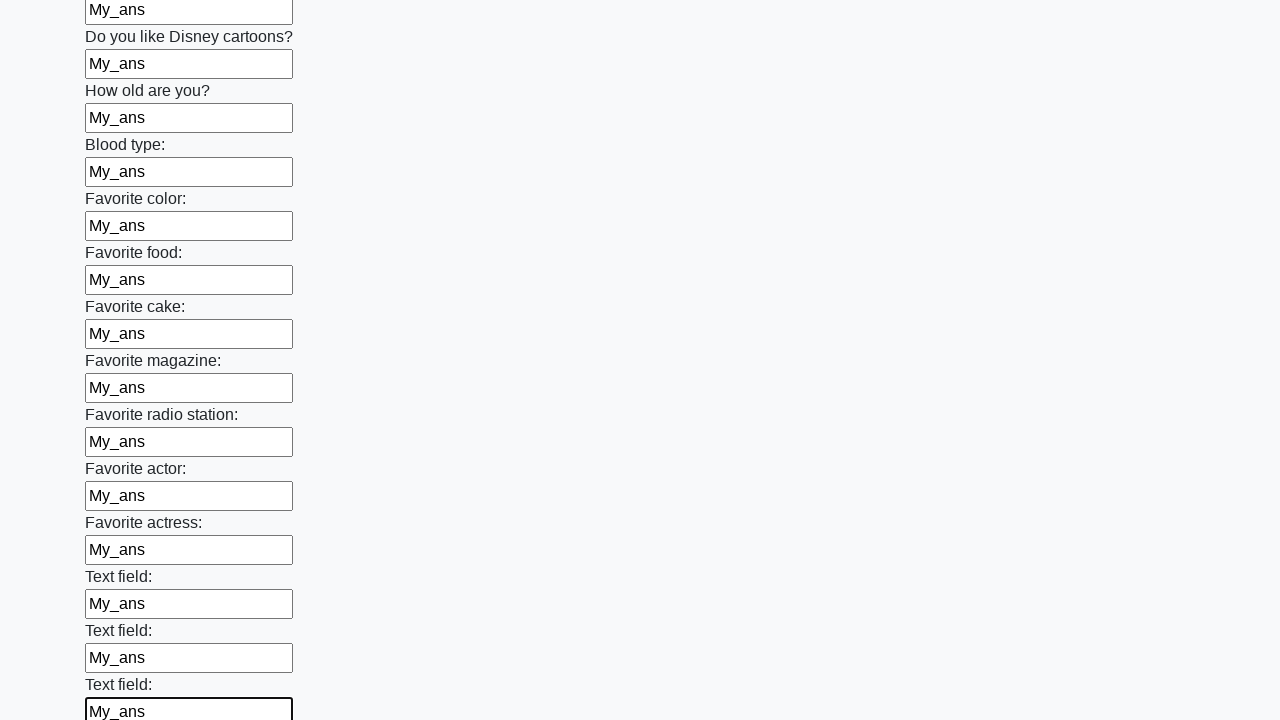

Filled a text input field with 'My_ans' on [type=text] >> nth=29
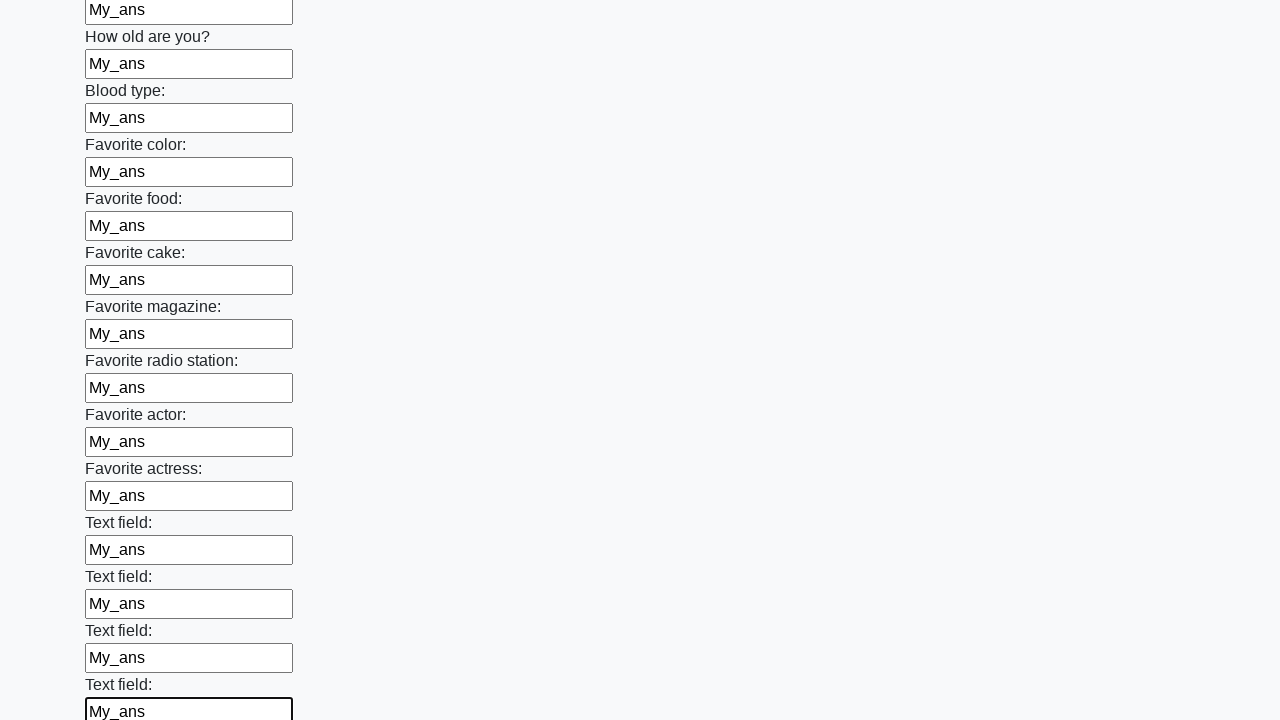

Filled a text input field with 'My_ans' on [type=text] >> nth=30
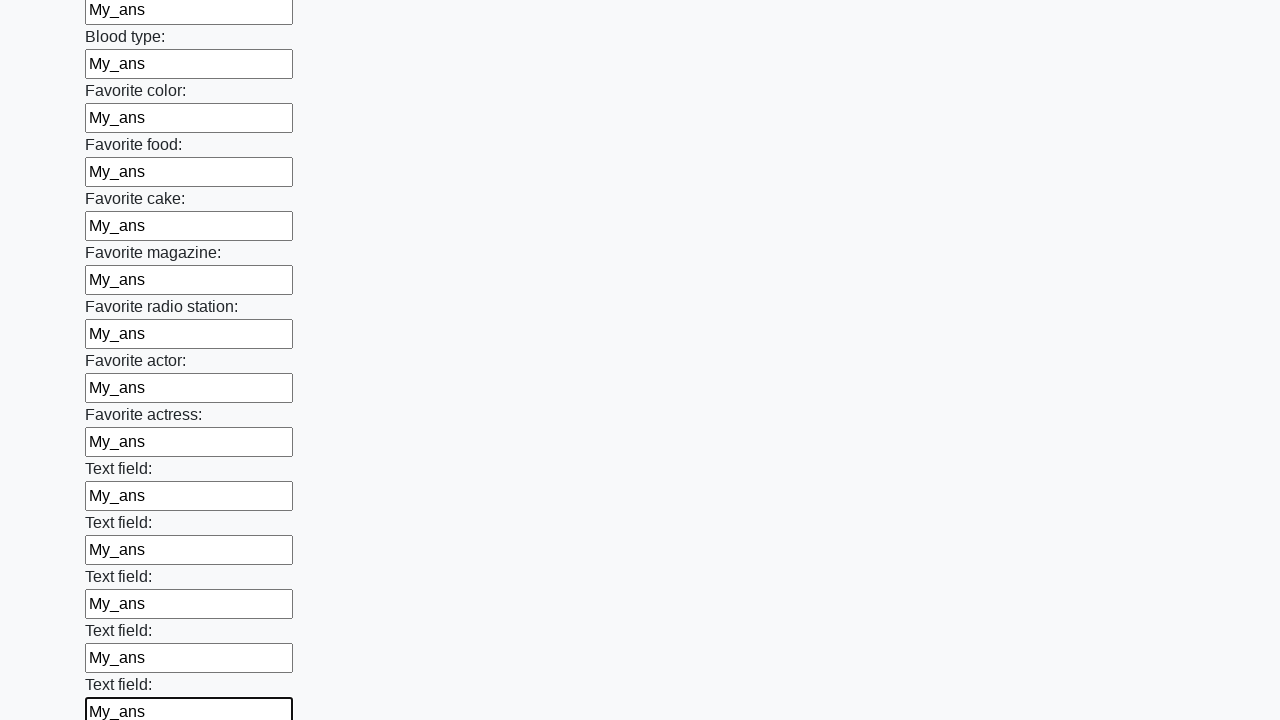

Filled a text input field with 'My_ans' on [type=text] >> nth=31
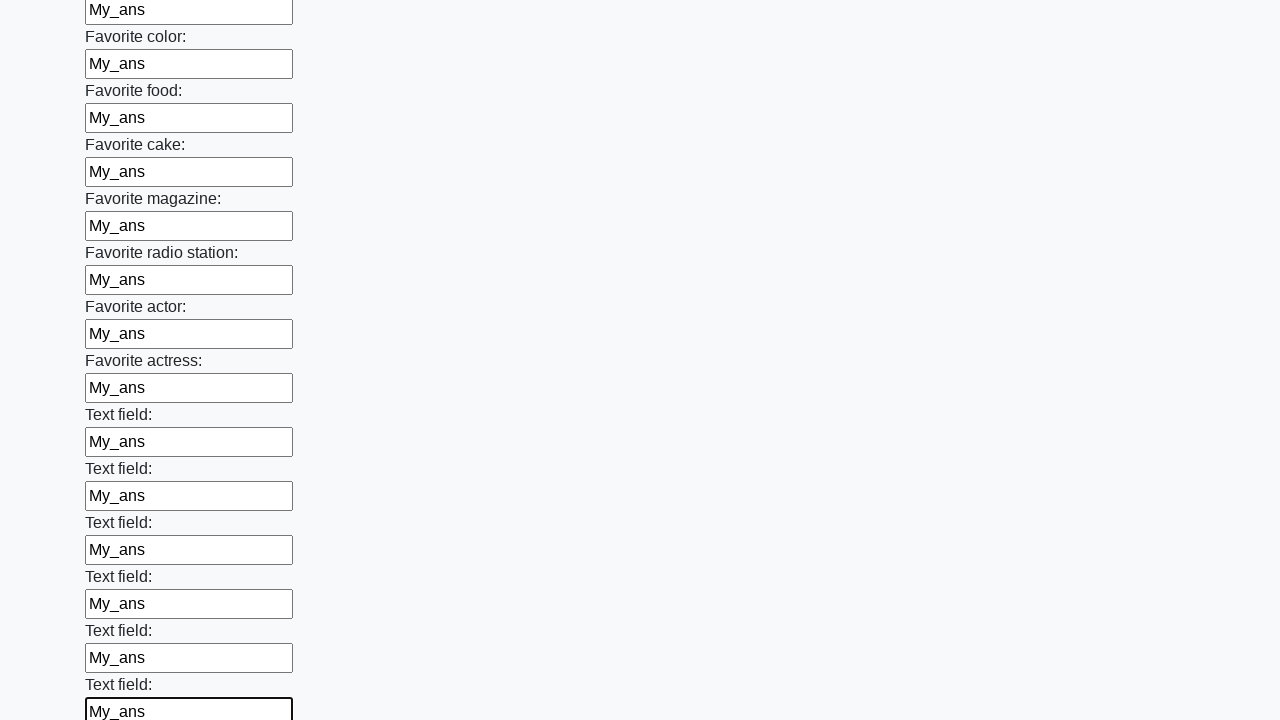

Filled a text input field with 'My_ans' on [type=text] >> nth=32
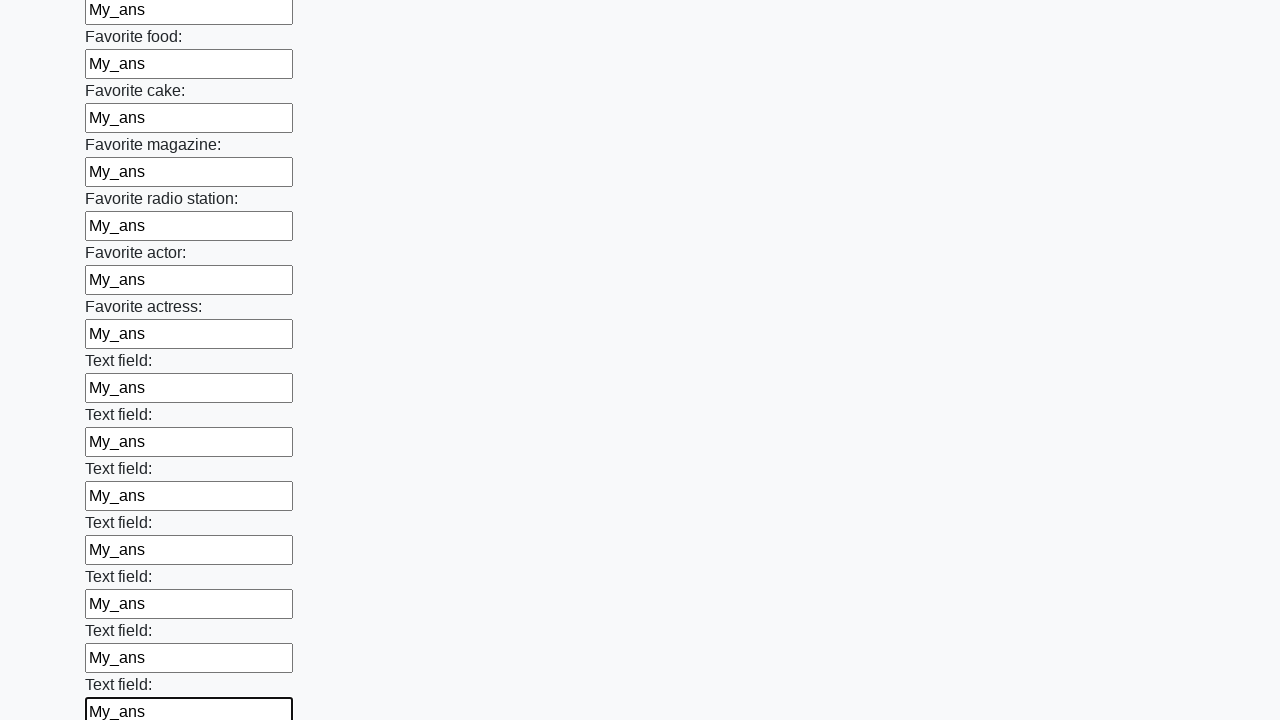

Filled a text input field with 'My_ans' on [type=text] >> nth=33
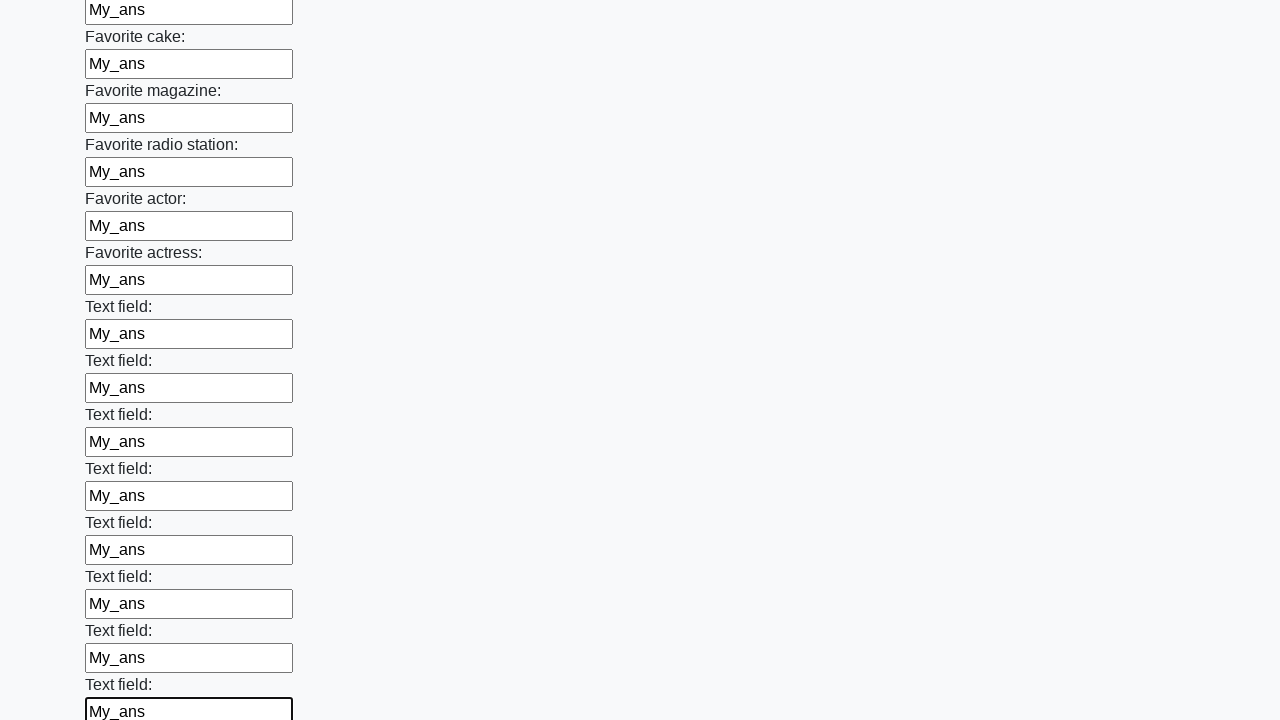

Filled a text input field with 'My_ans' on [type=text] >> nth=34
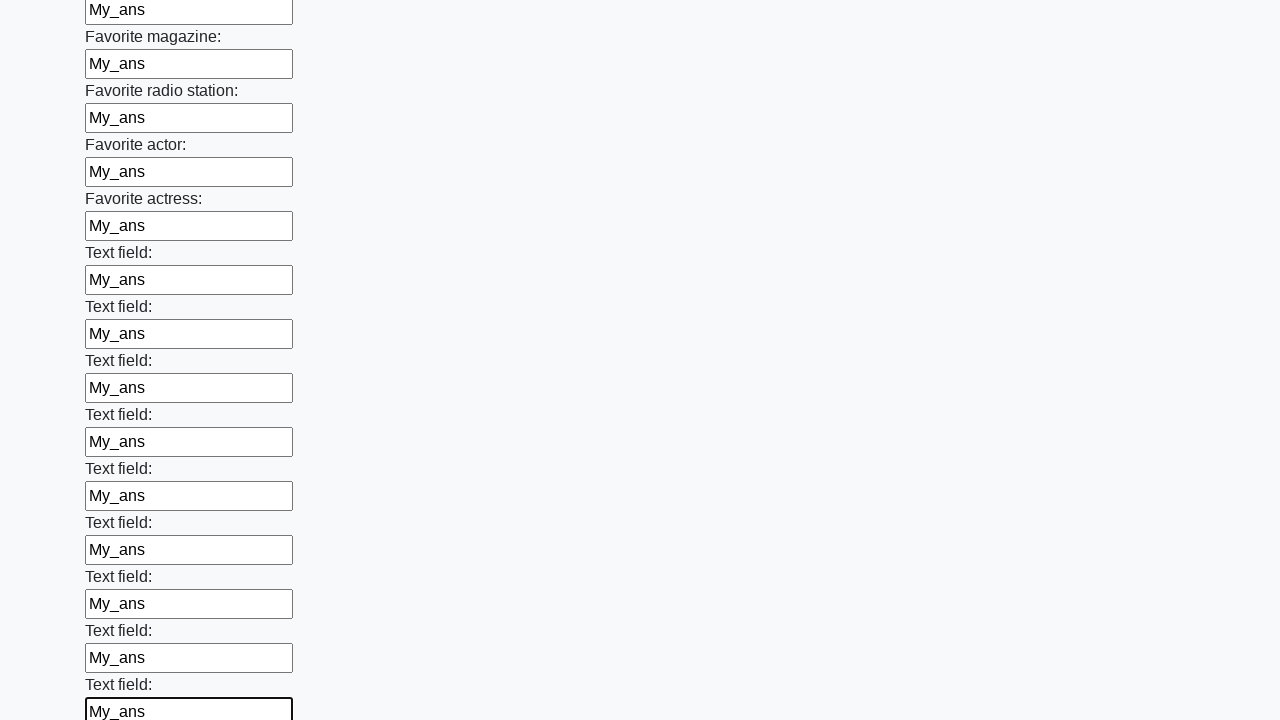

Filled a text input field with 'My_ans' on [type=text] >> nth=35
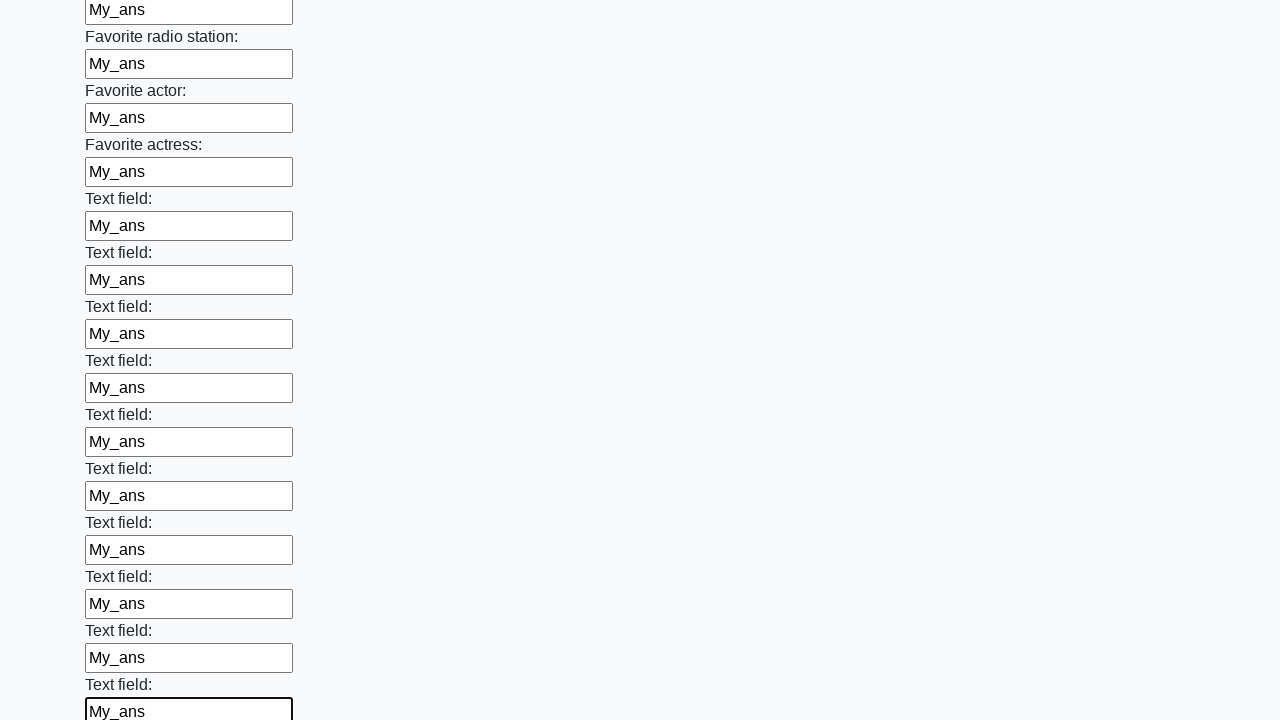

Filled a text input field with 'My_ans' on [type=text] >> nth=36
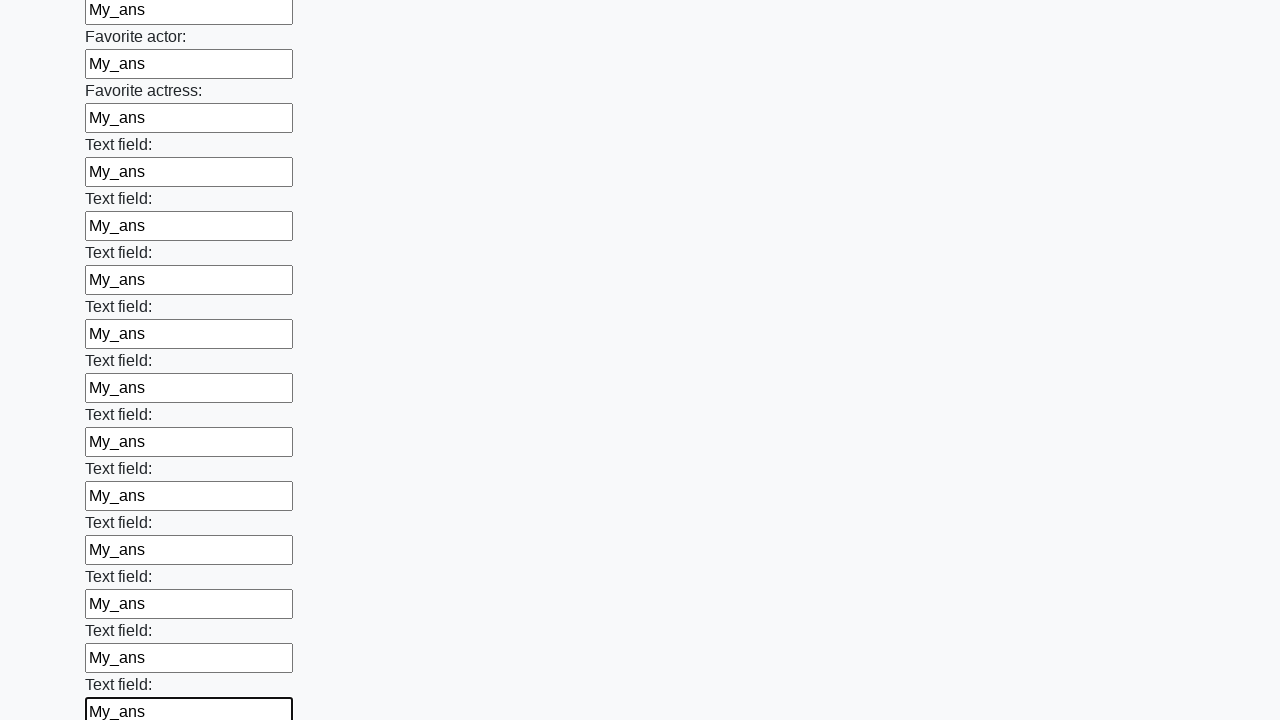

Filled a text input field with 'My_ans' on [type=text] >> nth=37
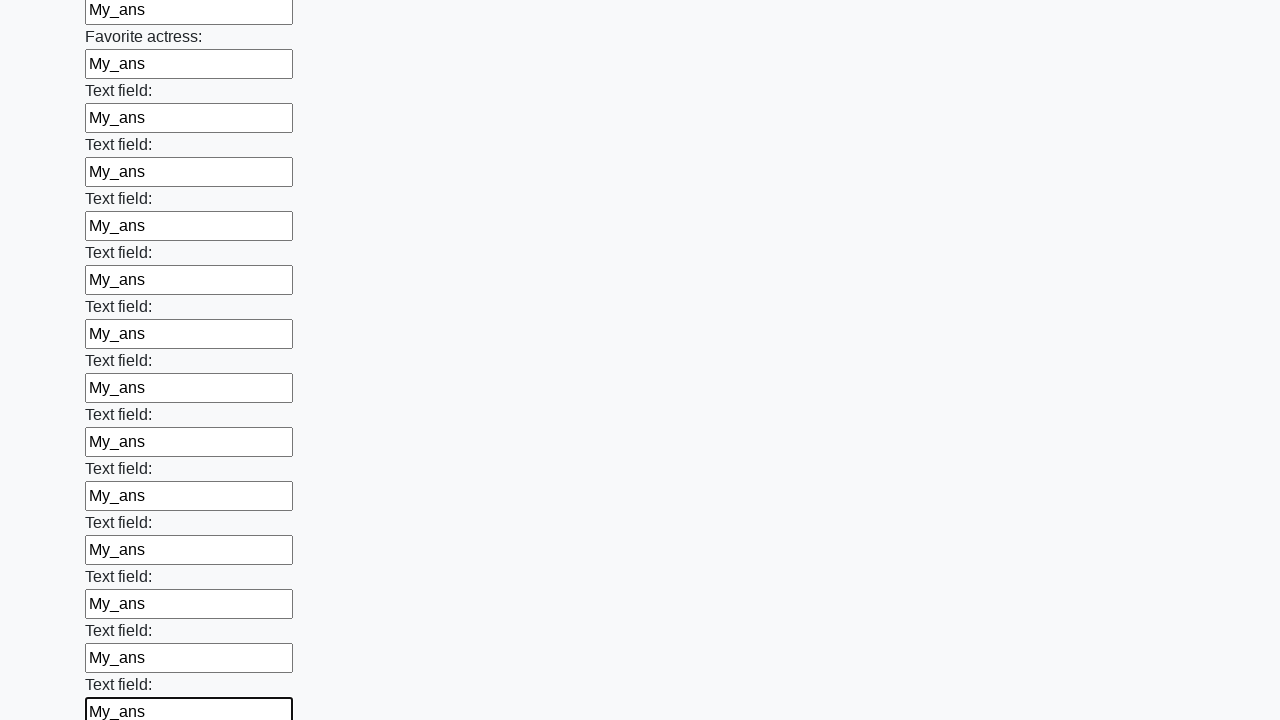

Filled a text input field with 'My_ans' on [type=text] >> nth=38
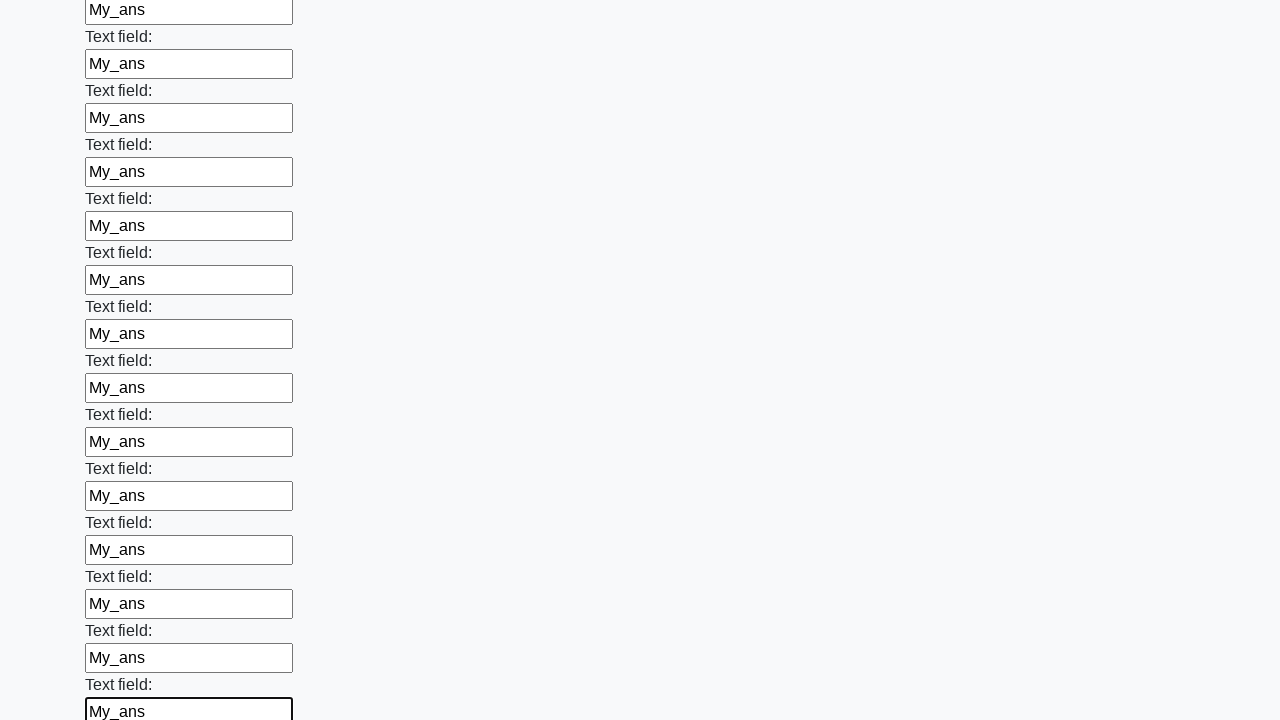

Filled a text input field with 'My_ans' on [type=text] >> nth=39
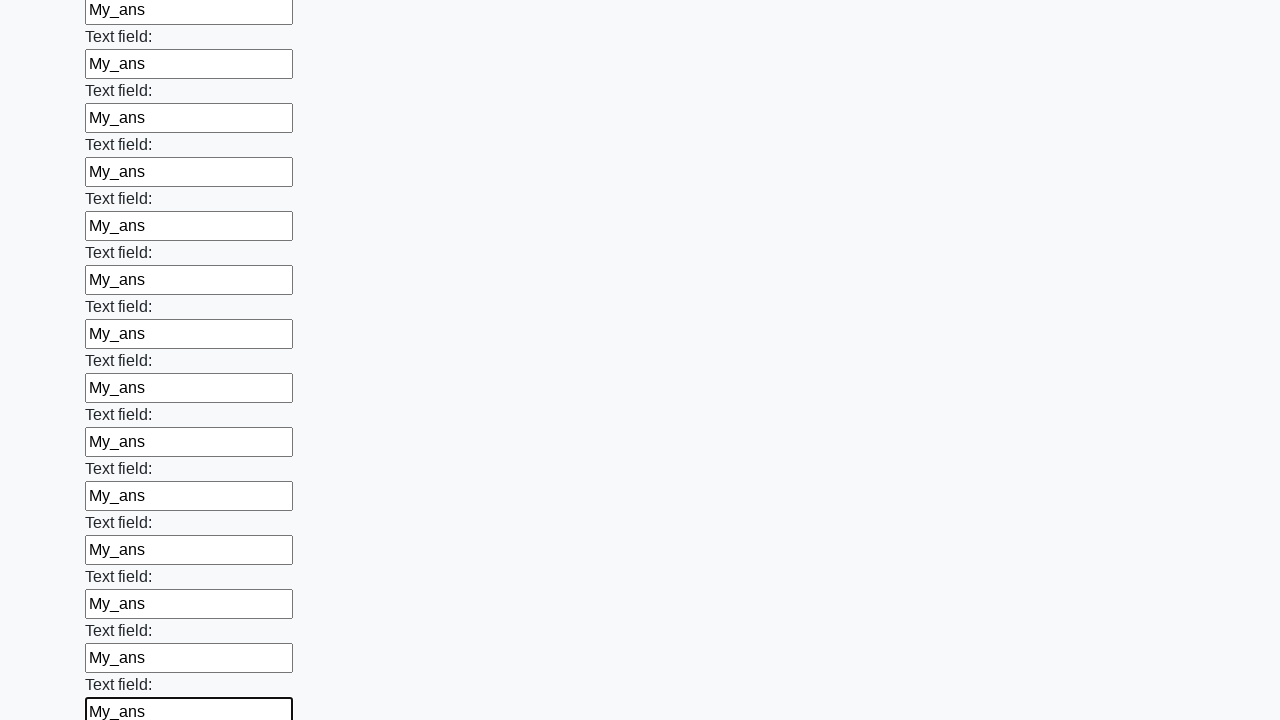

Filled a text input field with 'My_ans' on [type=text] >> nth=40
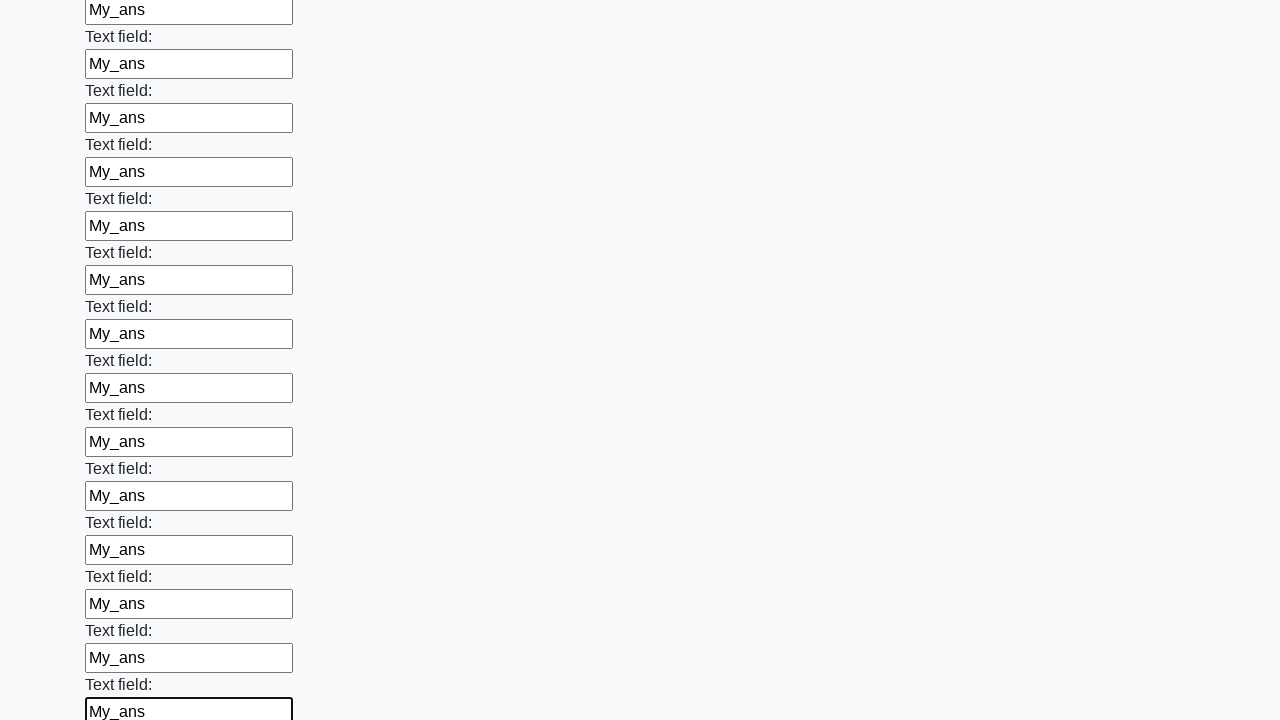

Filled a text input field with 'My_ans' on [type=text] >> nth=41
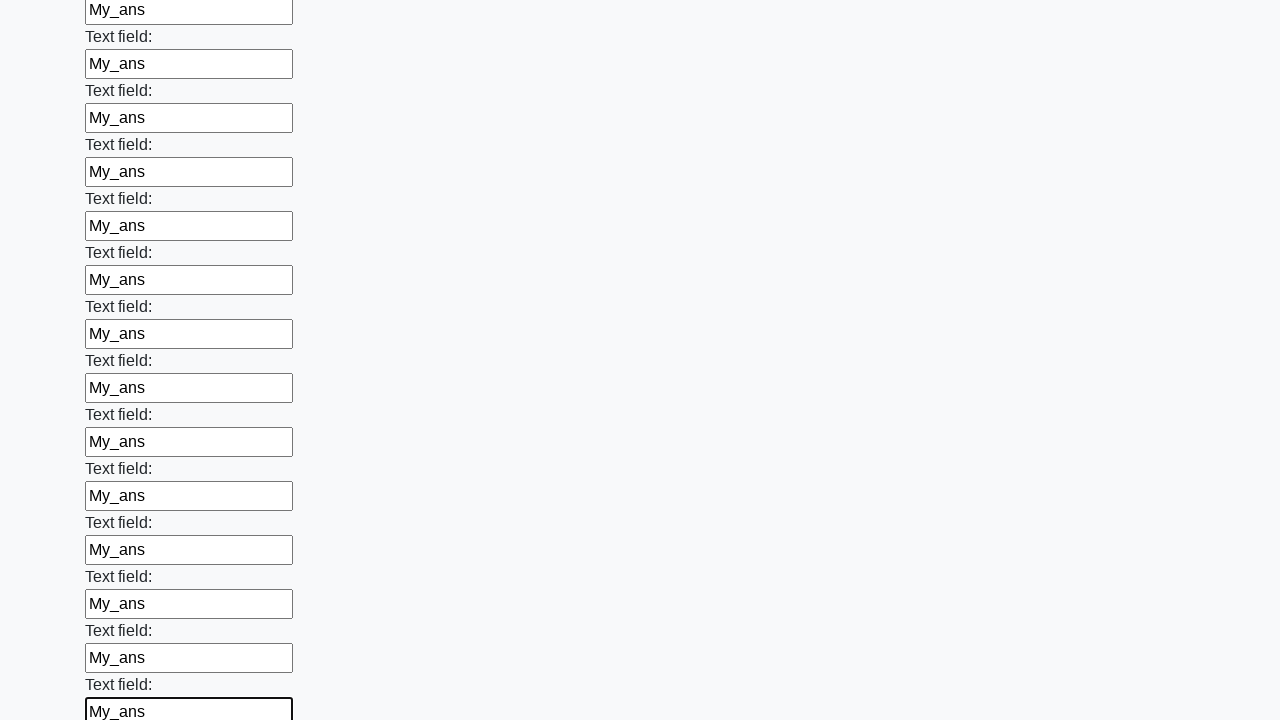

Filled a text input field with 'My_ans' on [type=text] >> nth=42
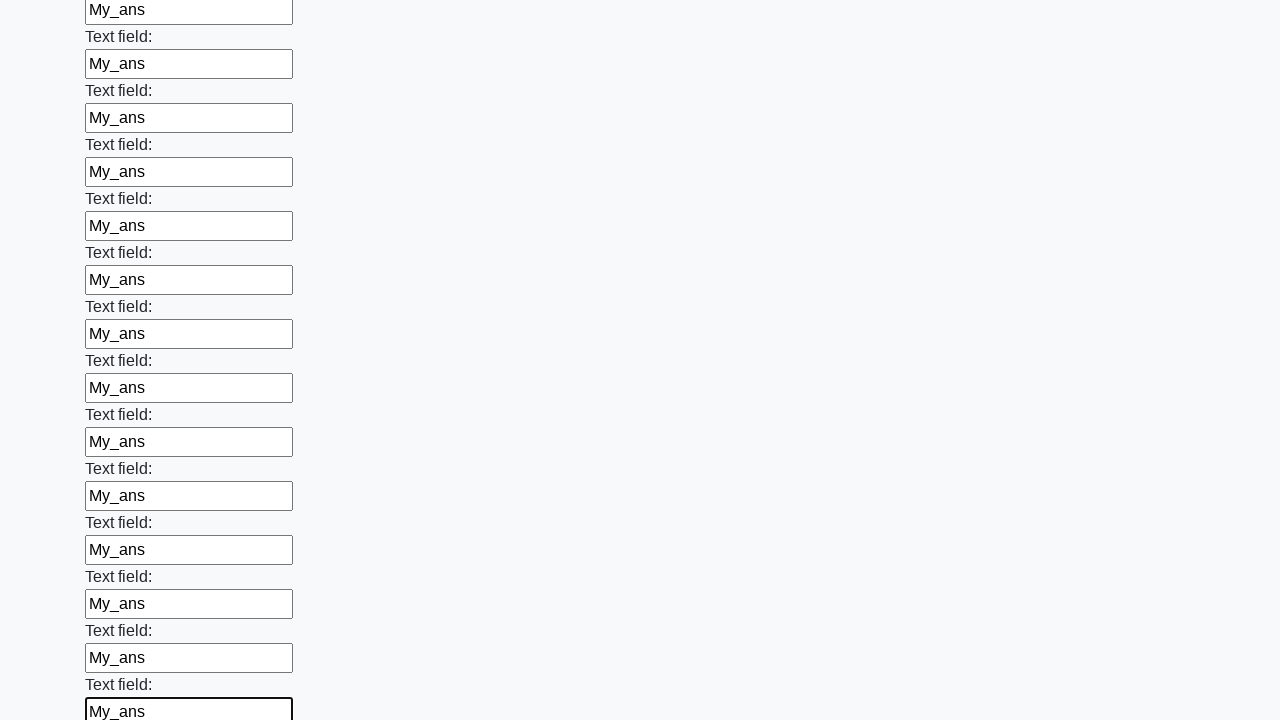

Filled a text input field with 'My_ans' on [type=text] >> nth=43
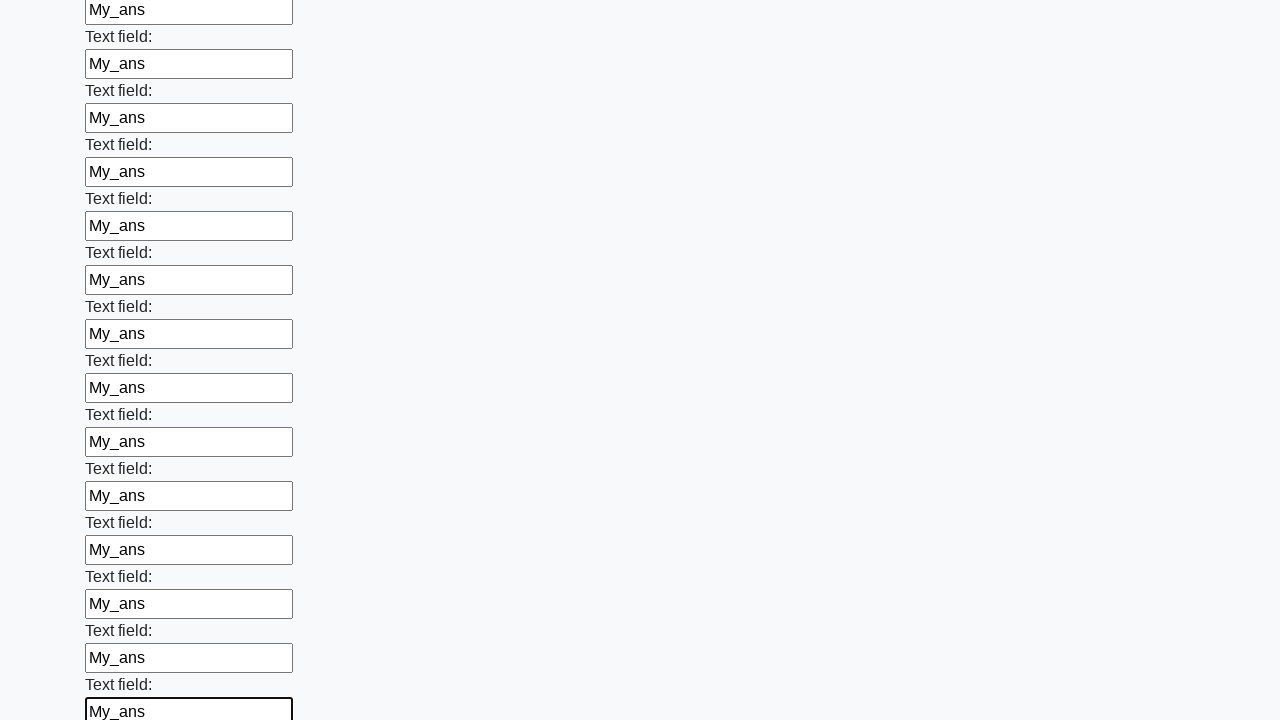

Filled a text input field with 'My_ans' on [type=text] >> nth=44
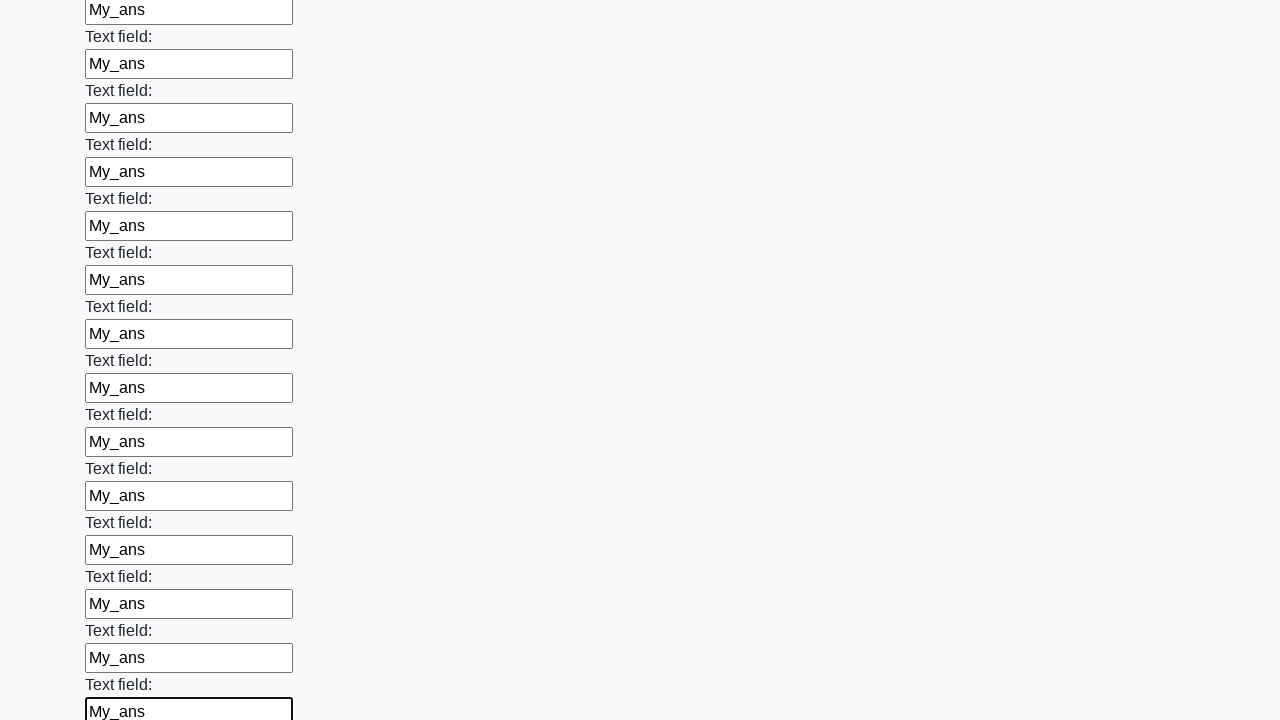

Filled a text input field with 'My_ans' on [type=text] >> nth=45
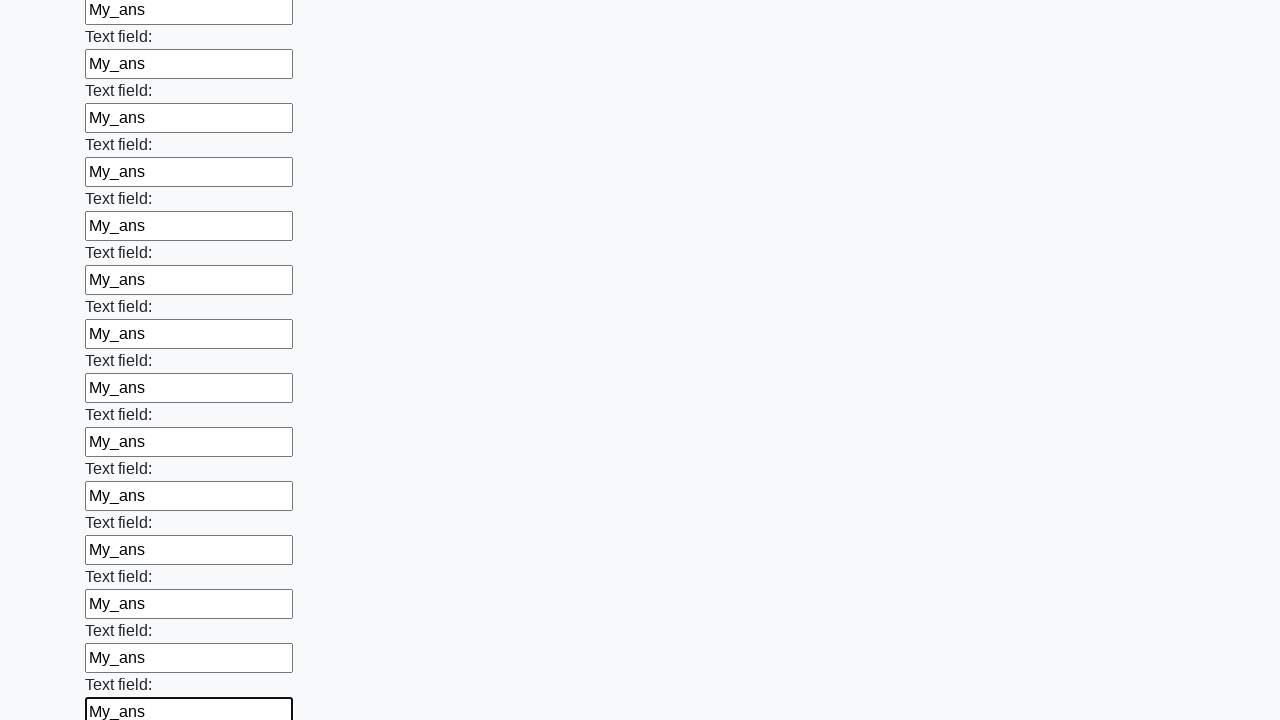

Filled a text input field with 'My_ans' on [type=text] >> nth=46
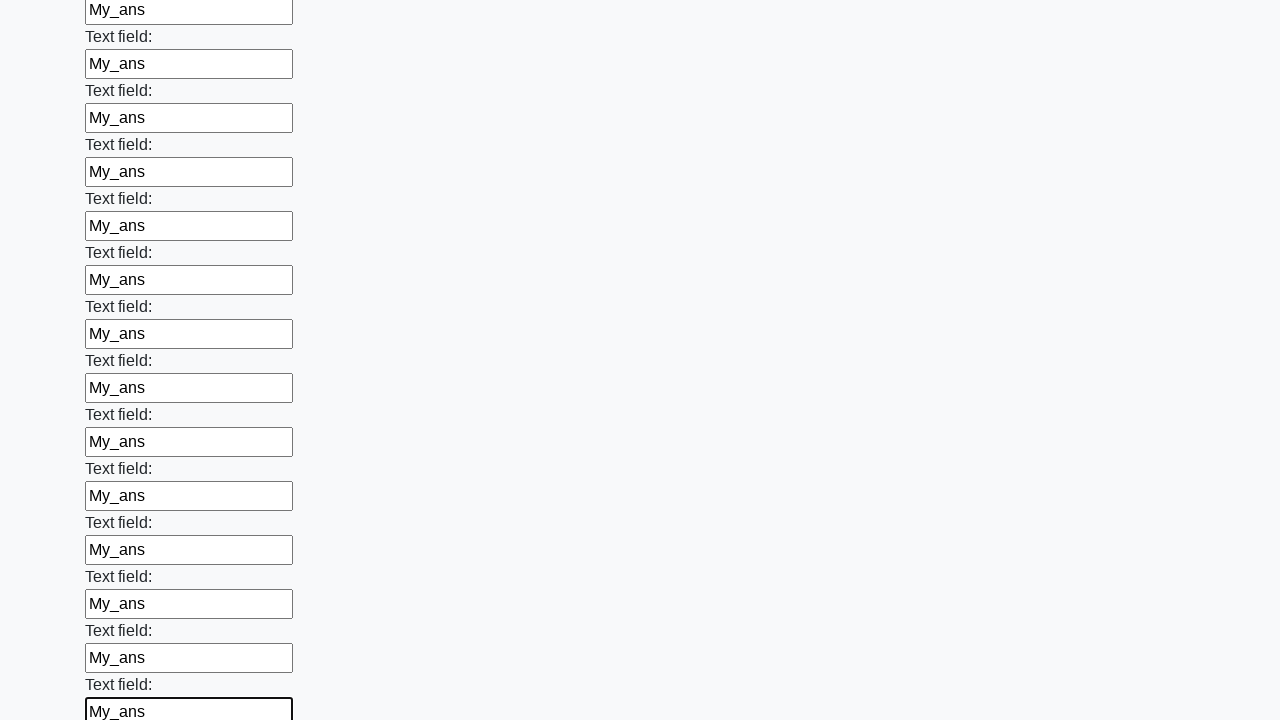

Filled a text input field with 'My_ans' on [type=text] >> nth=47
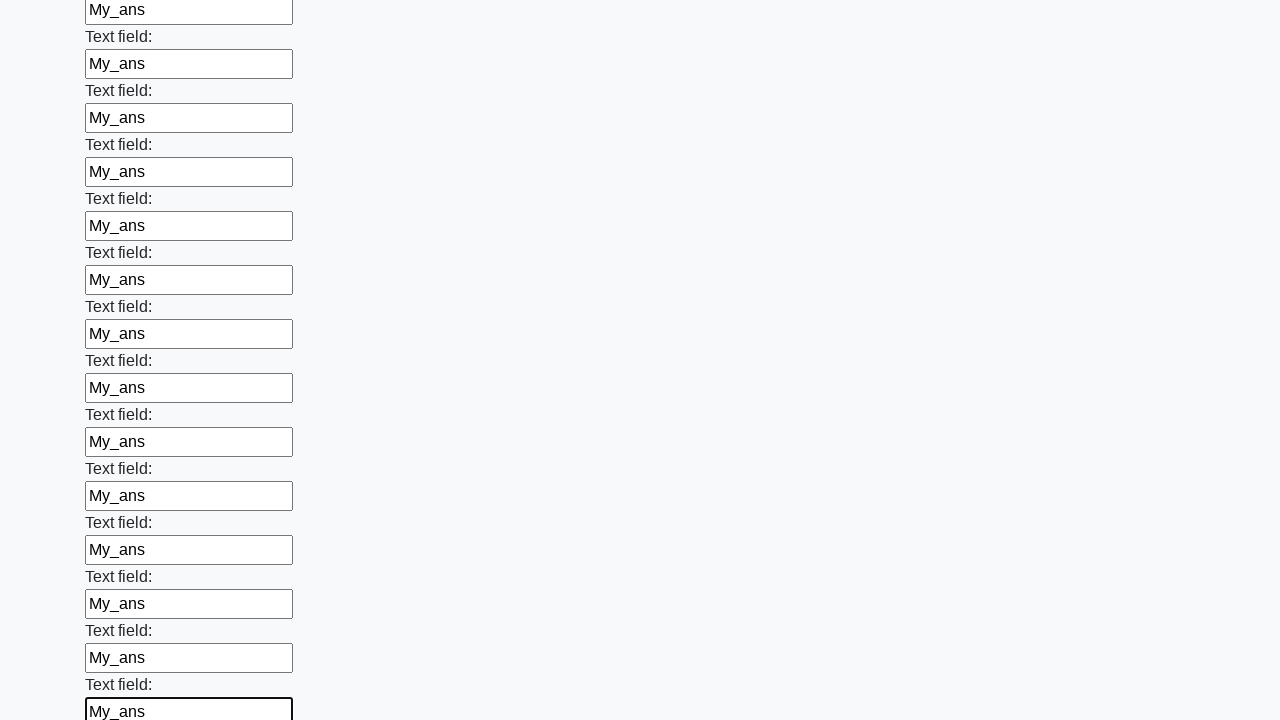

Filled a text input field with 'My_ans' on [type=text] >> nth=48
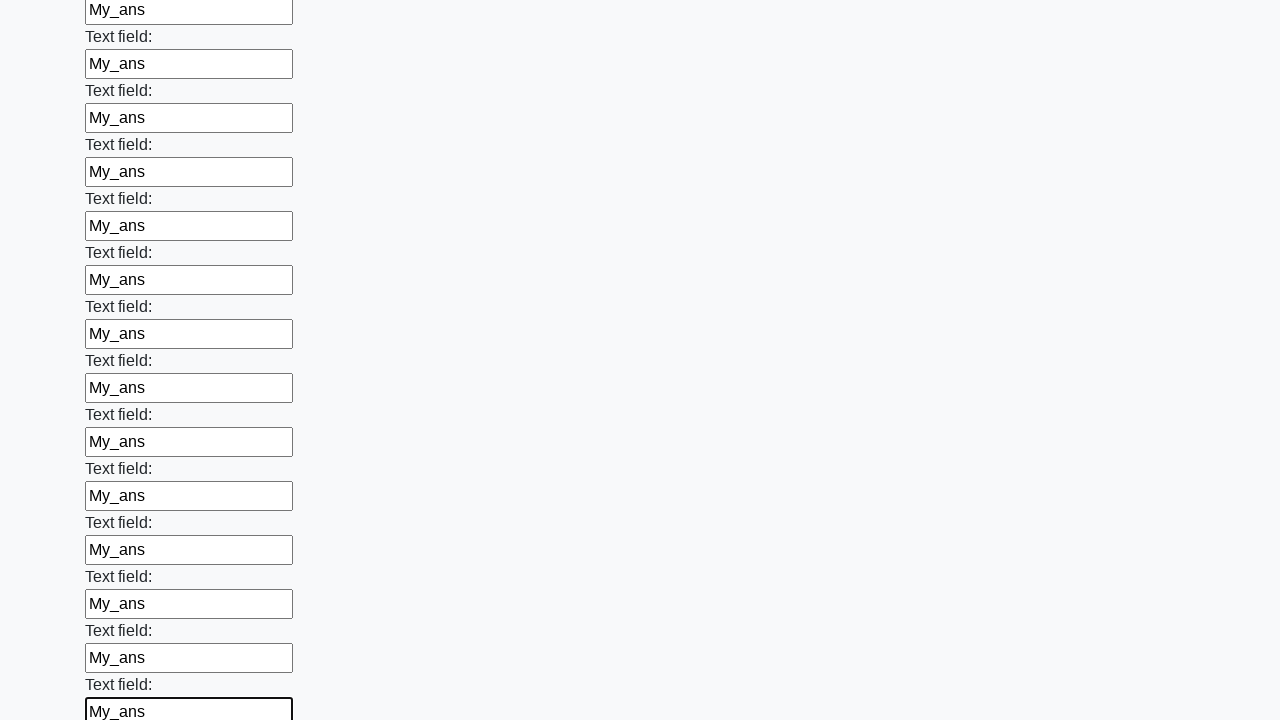

Filled a text input field with 'My_ans' on [type=text] >> nth=49
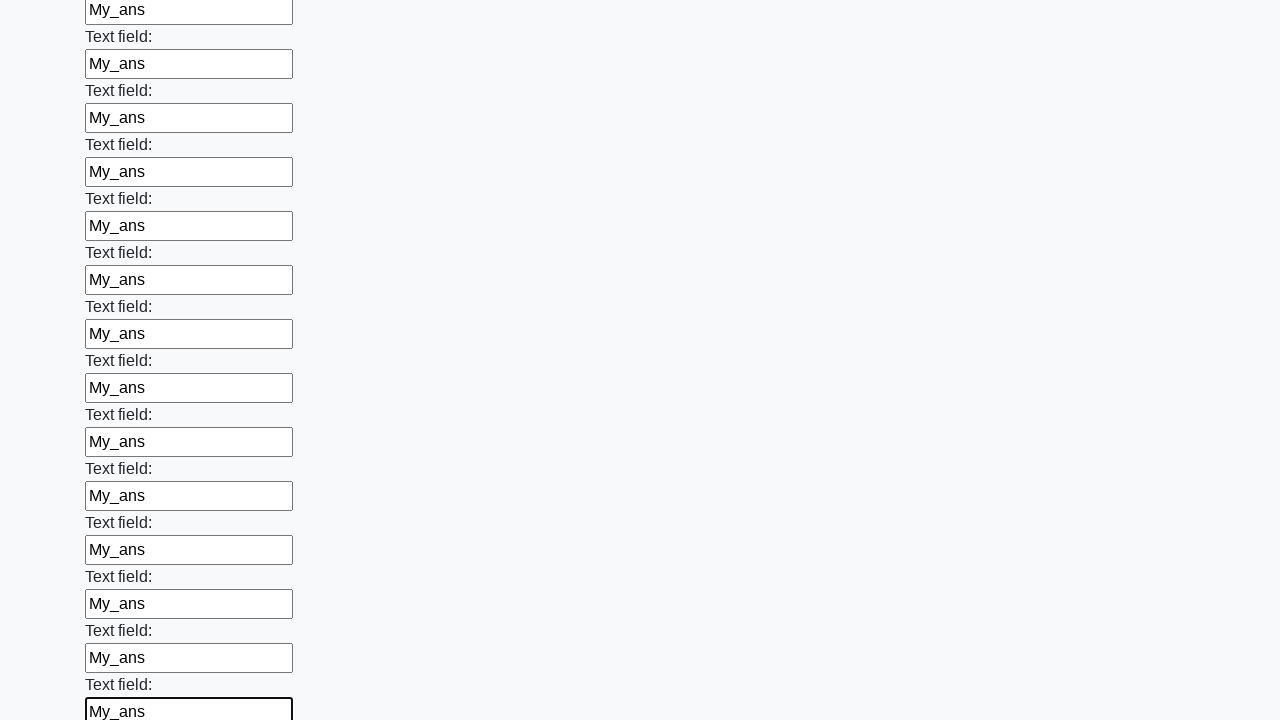

Filled a text input field with 'My_ans' on [type=text] >> nth=50
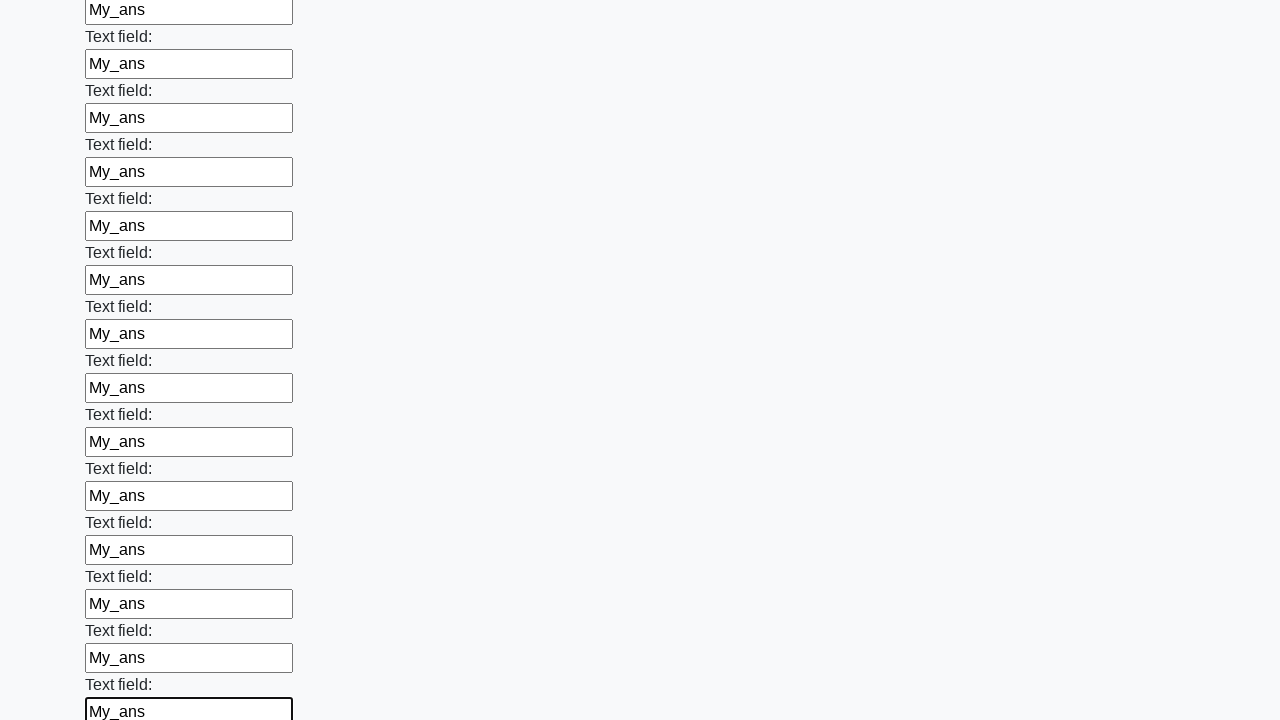

Filled a text input field with 'My_ans' on [type=text] >> nth=51
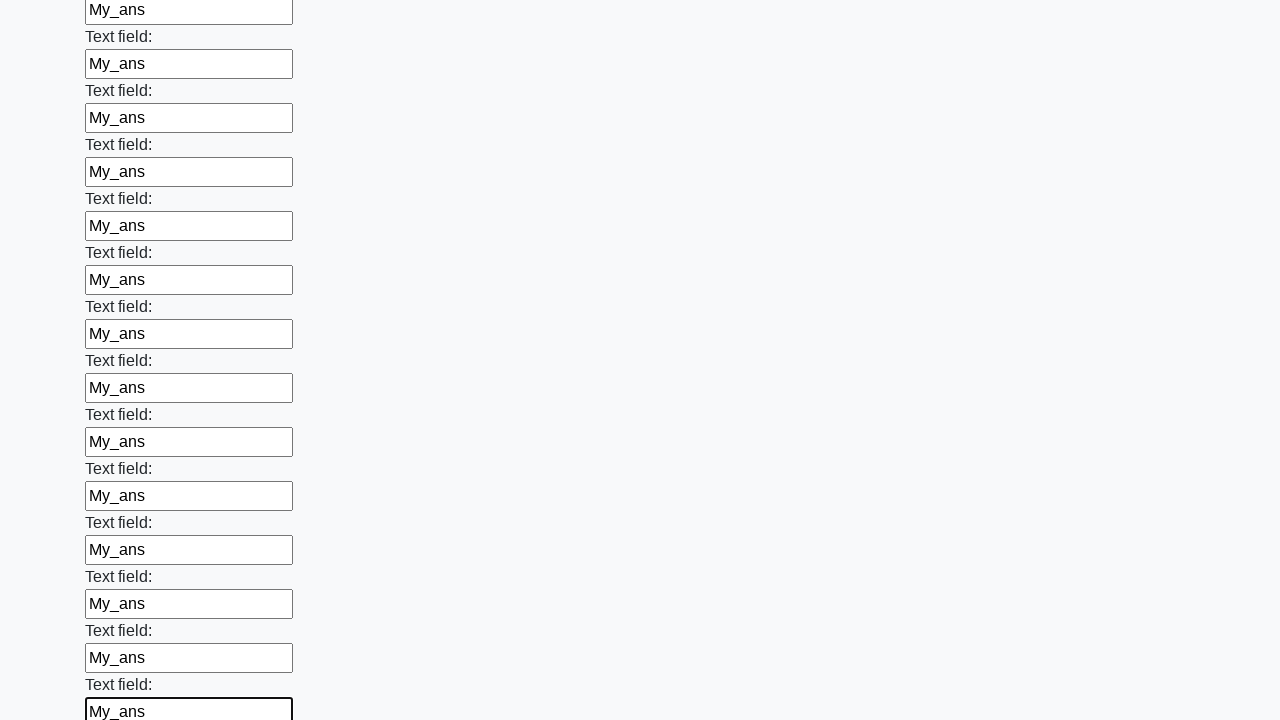

Filled a text input field with 'My_ans' on [type=text] >> nth=52
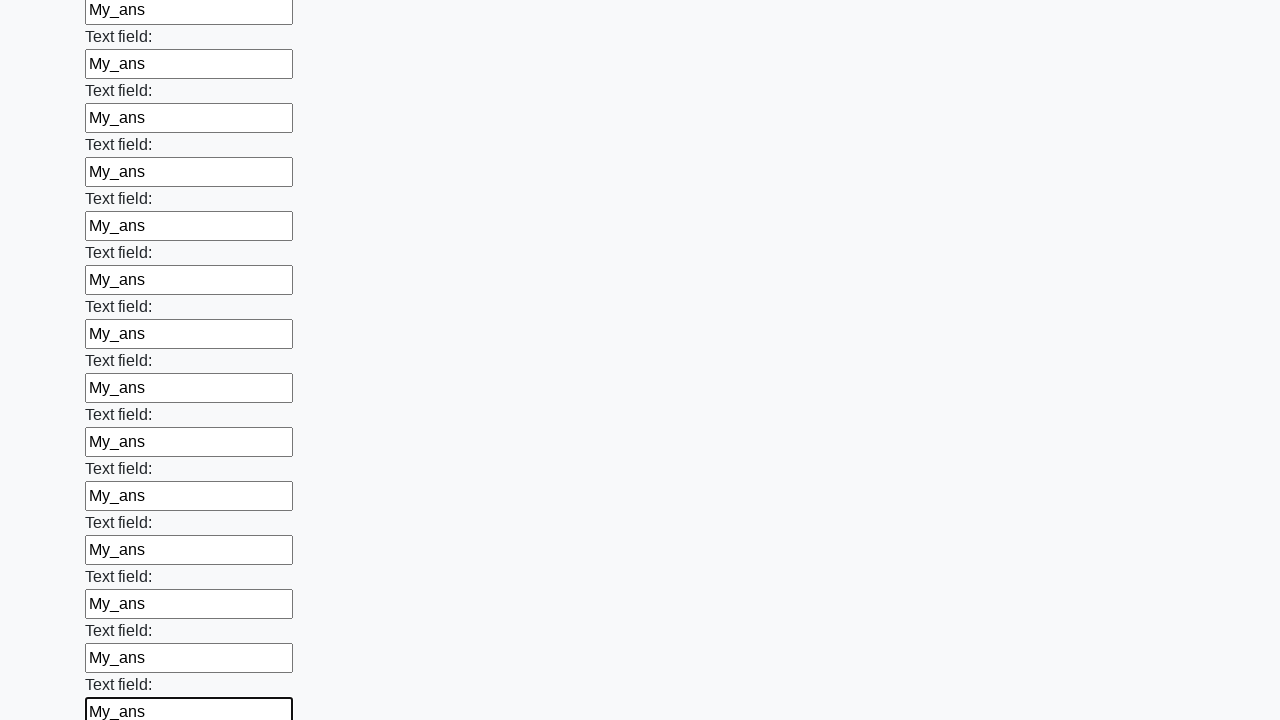

Filled a text input field with 'My_ans' on [type=text] >> nth=53
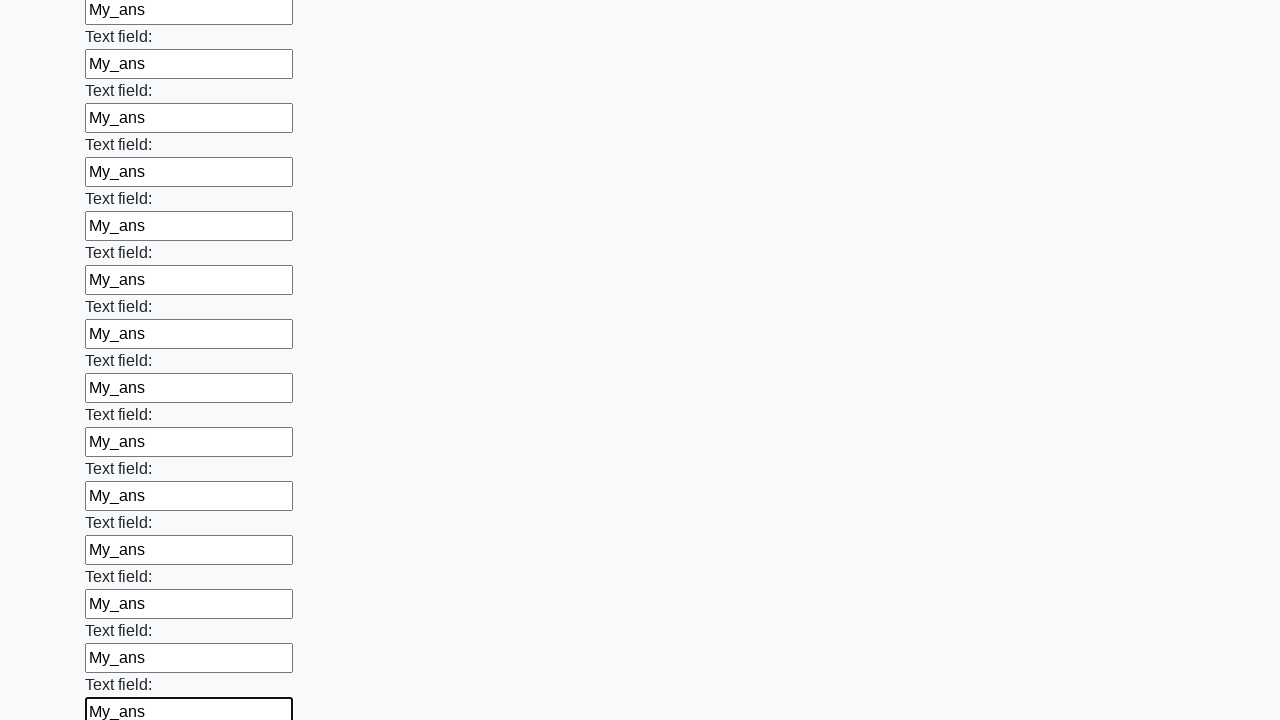

Filled a text input field with 'My_ans' on [type=text] >> nth=54
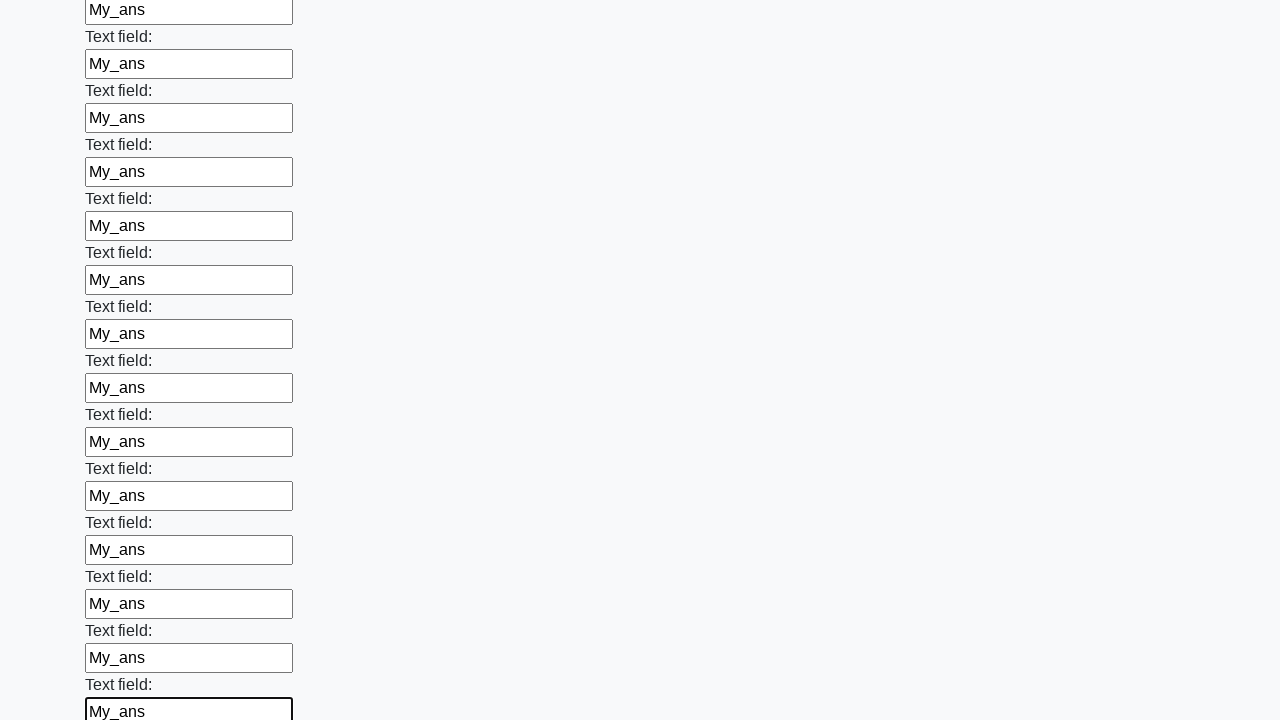

Filled a text input field with 'My_ans' on [type=text] >> nth=55
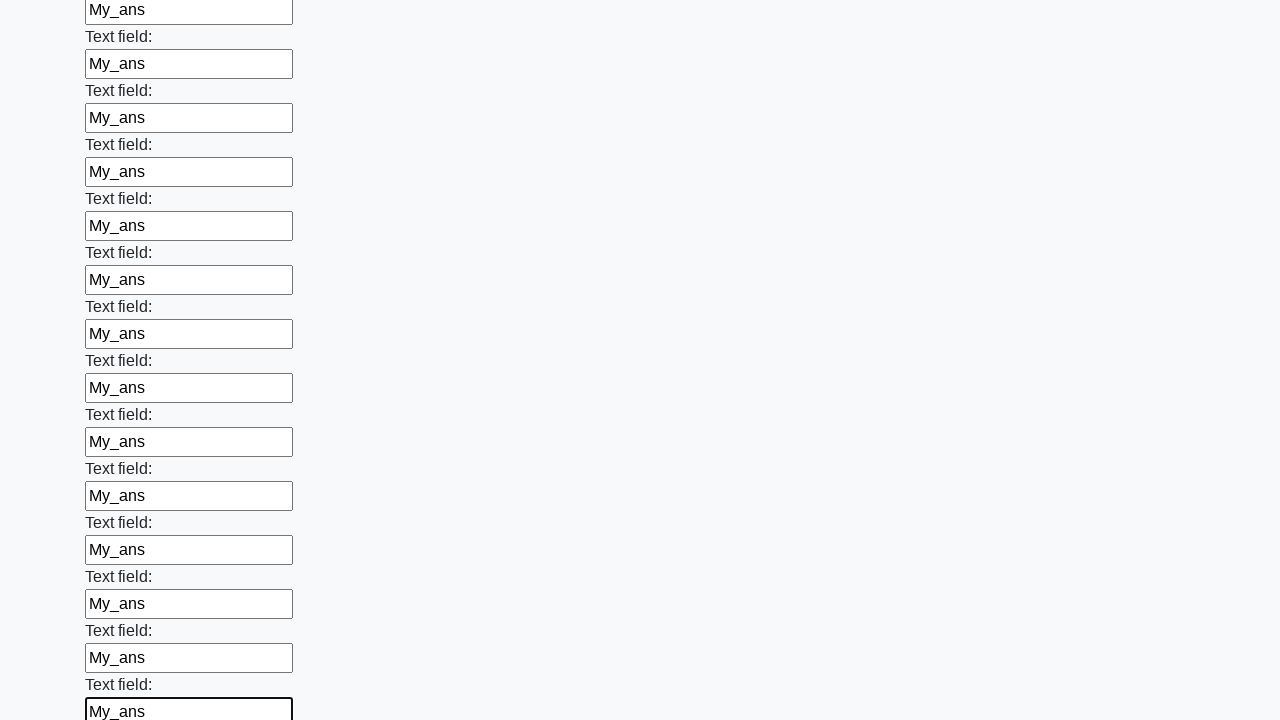

Filled a text input field with 'My_ans' on [type=text] >> nth=56
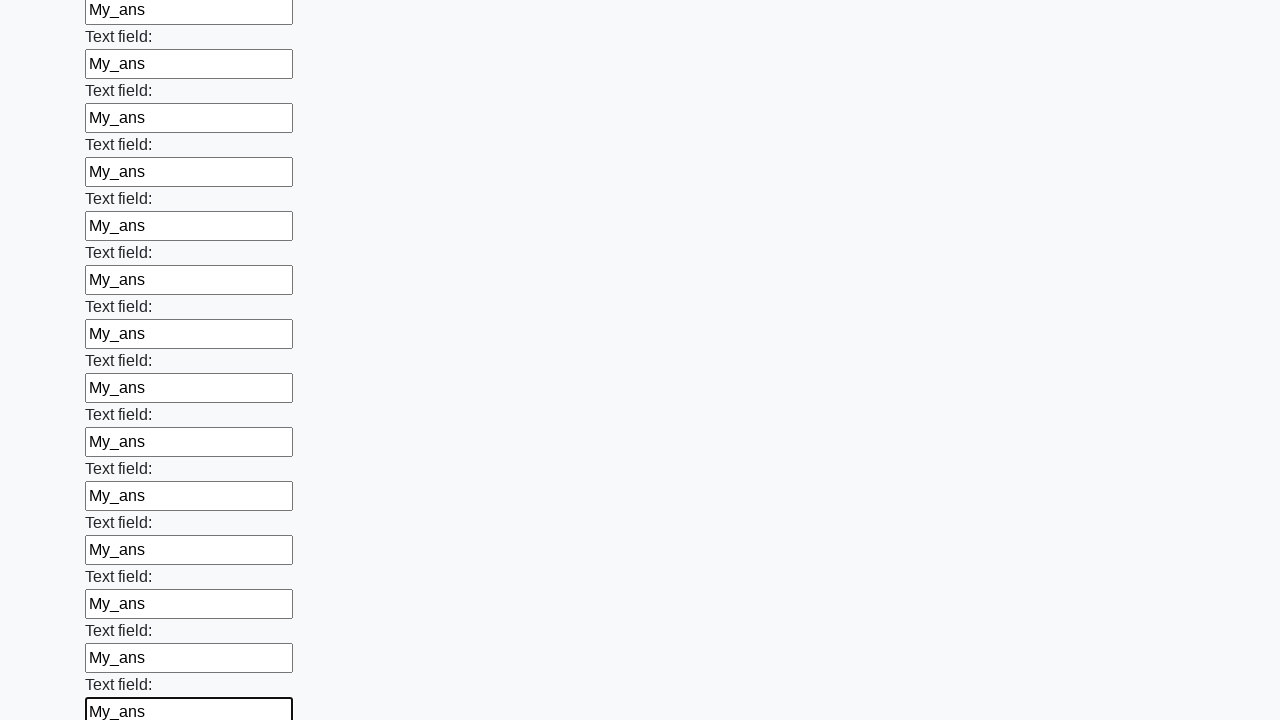

Filled a text input field with 'My_ans' on [type=text] >> nth=57
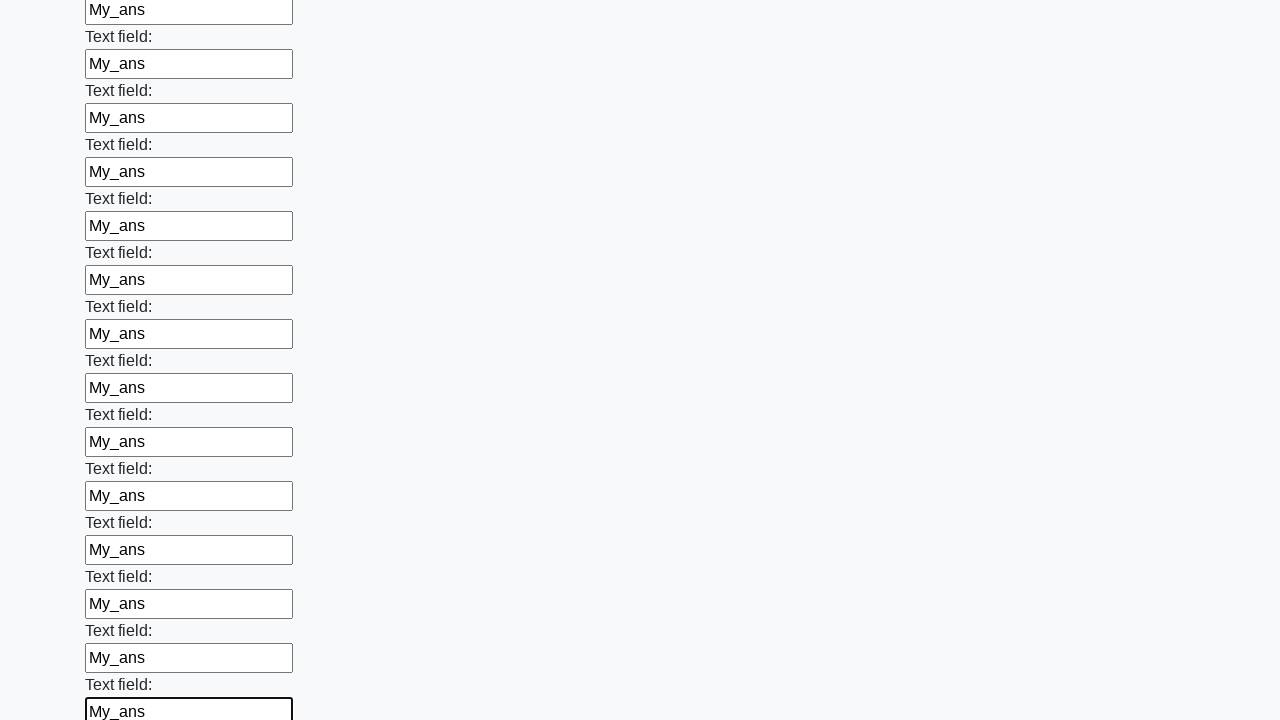

Filled a text input field with 'My_ans' on [type=text] >> nth=58
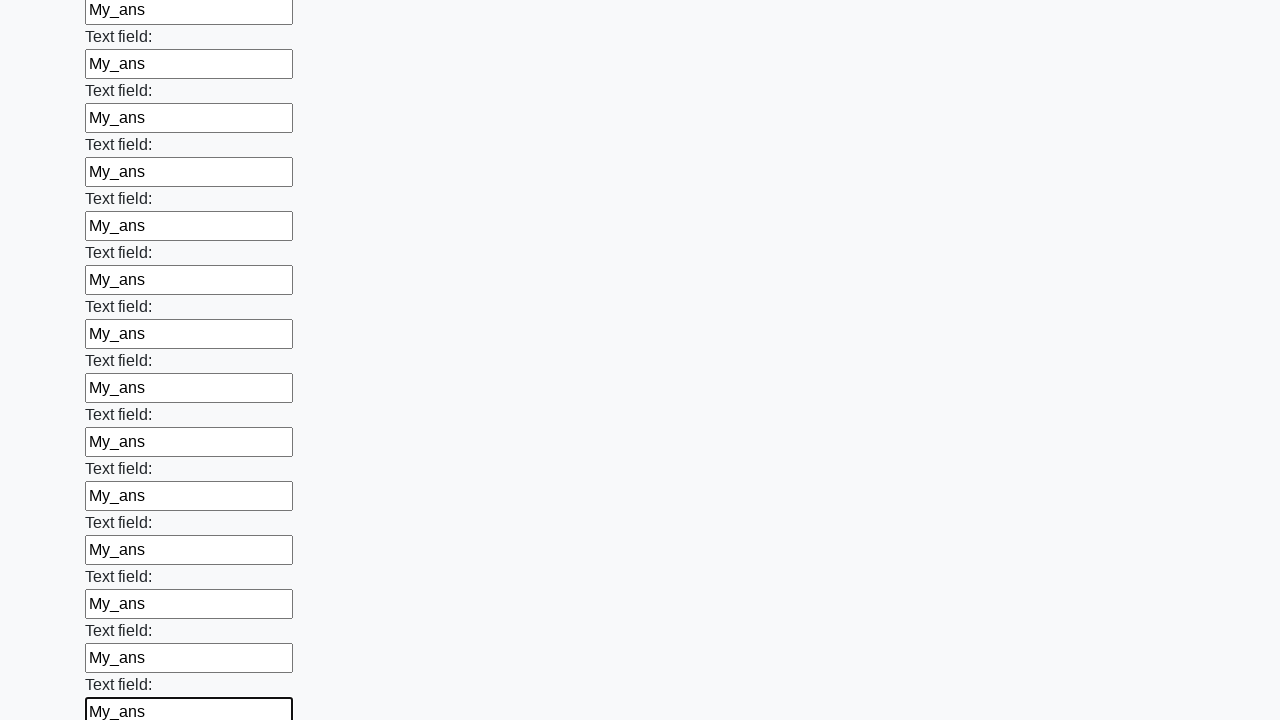

Filled a text input field with 'My_ans' on [type=text] >> nth=59
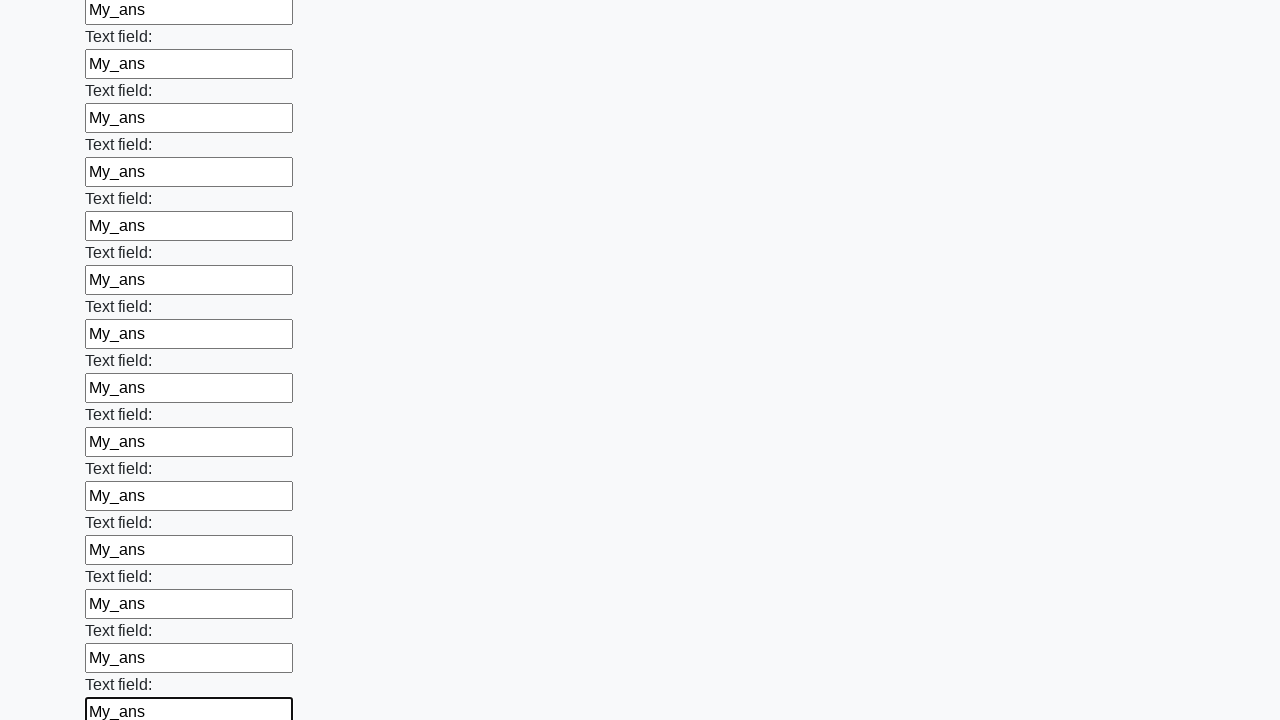

Filled a text input field with 'My_ans' on [type=text] >> nth=60
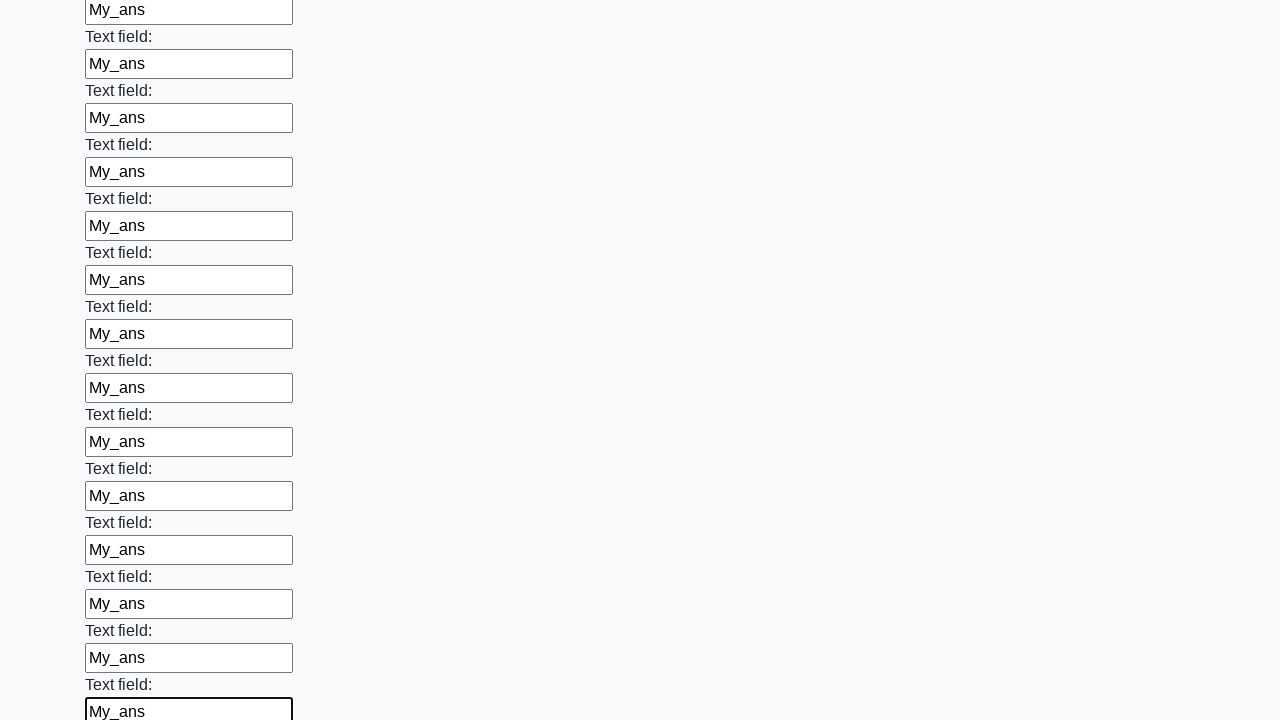

Filled a text input field with 'My_ans' on [type=text] >> nth=61
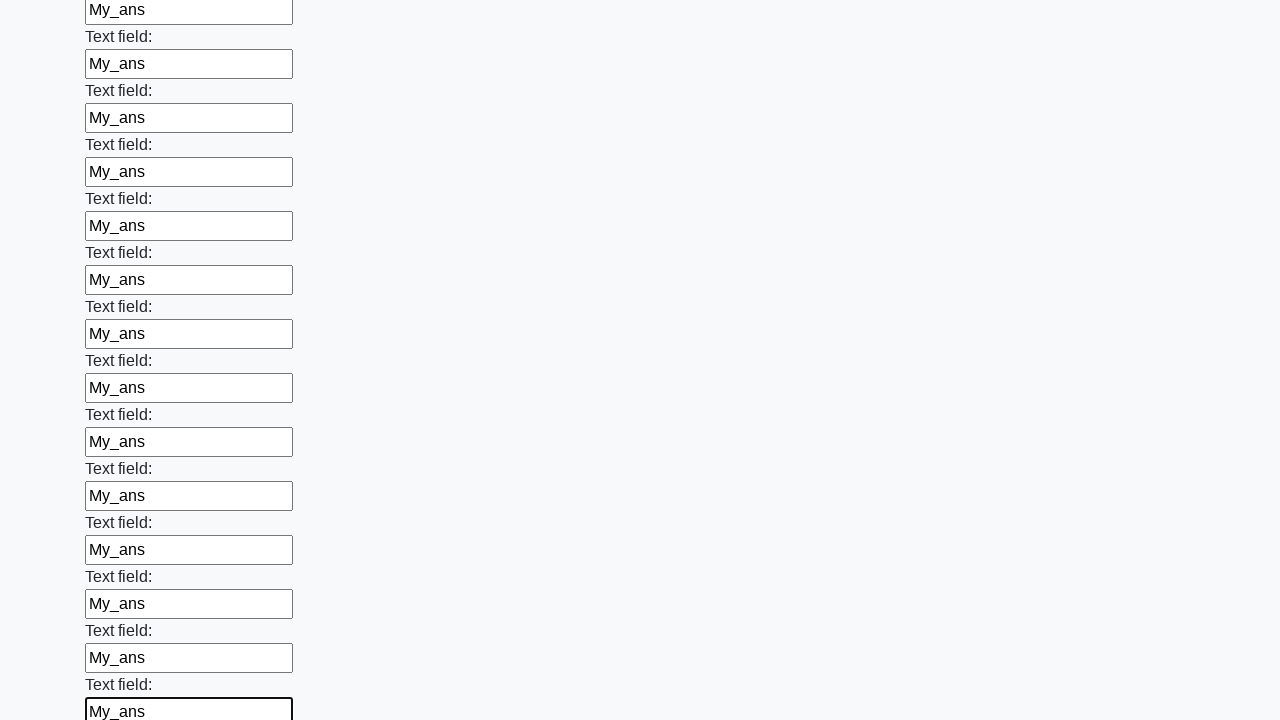

Filled a text input field with 'My_ans' on [type=text] >> nth=62
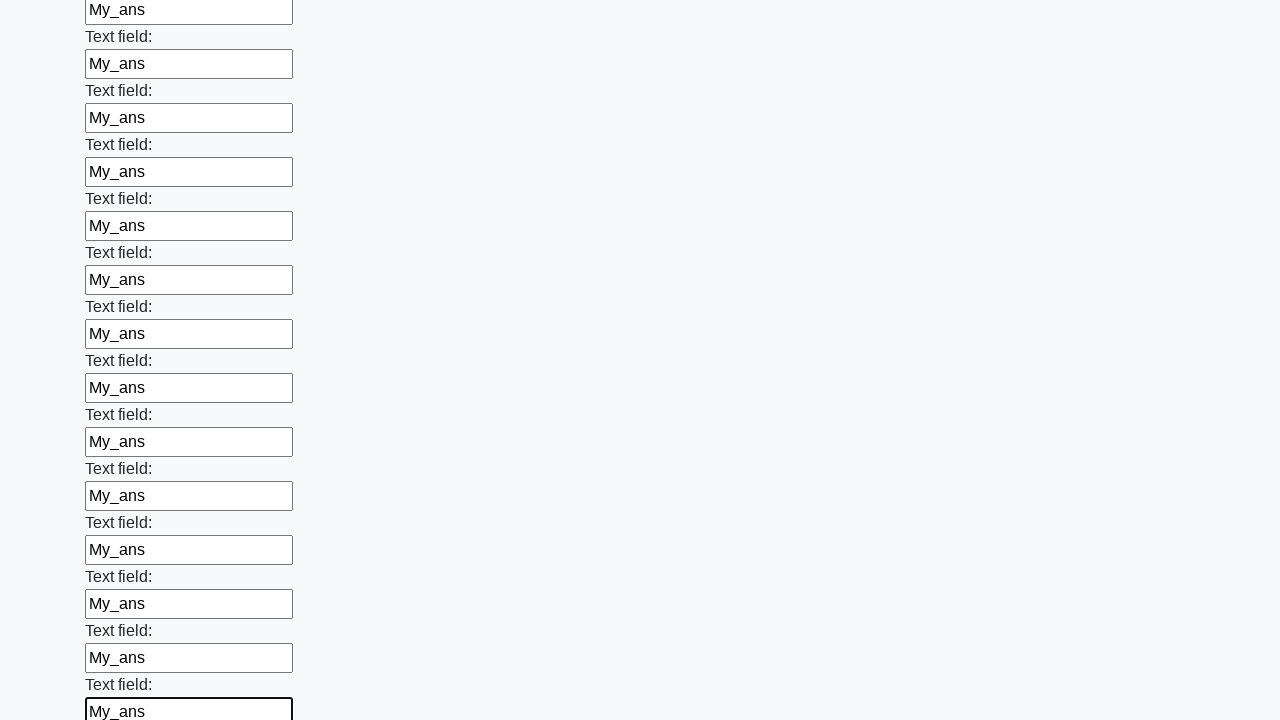

Filled a text input field with 'My_ans' on [type=text] >> nth=63
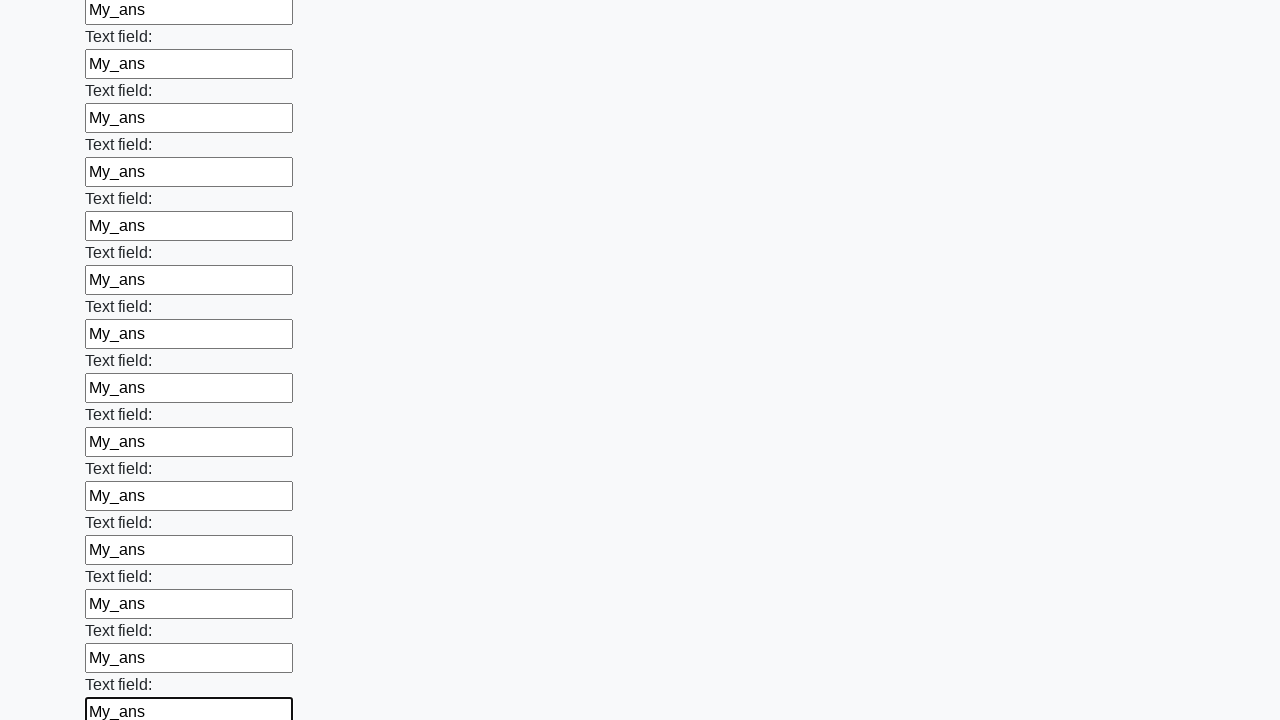

Filled a text input field with 'My_ans' on [type=text] >> nth=64
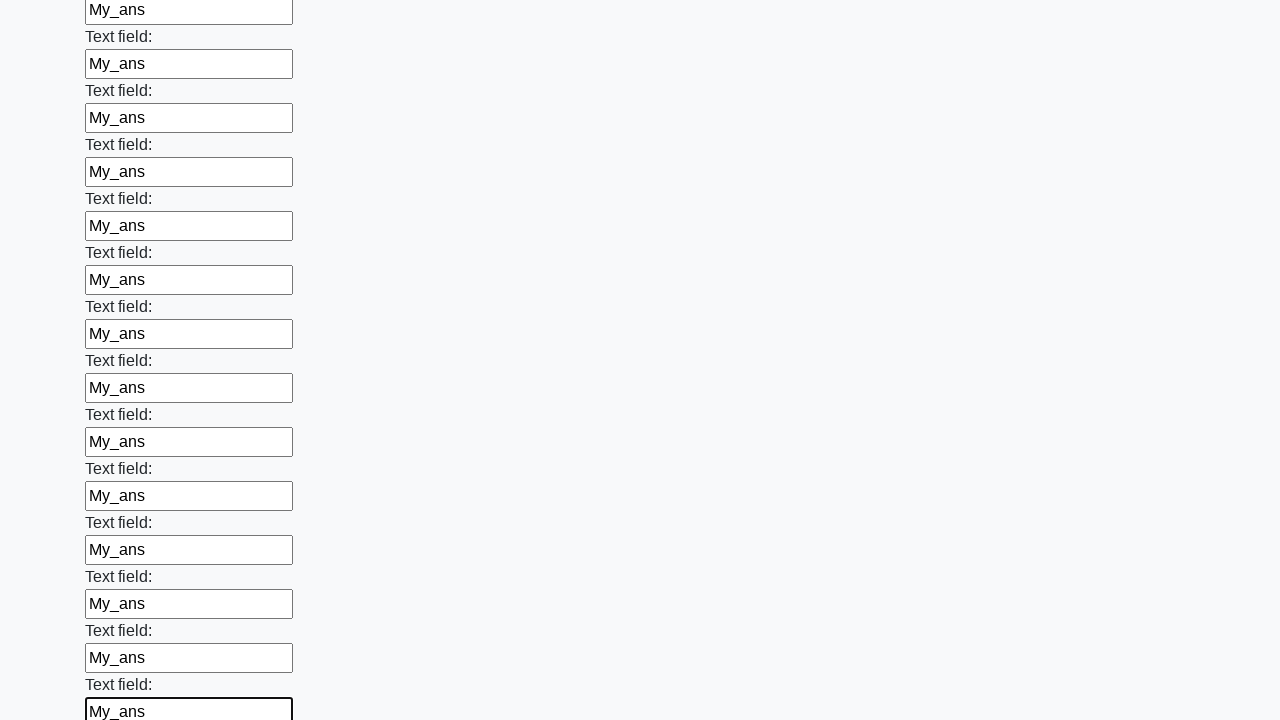

Filled a text input field with 'My_ans' on [type=text] >> nth=65
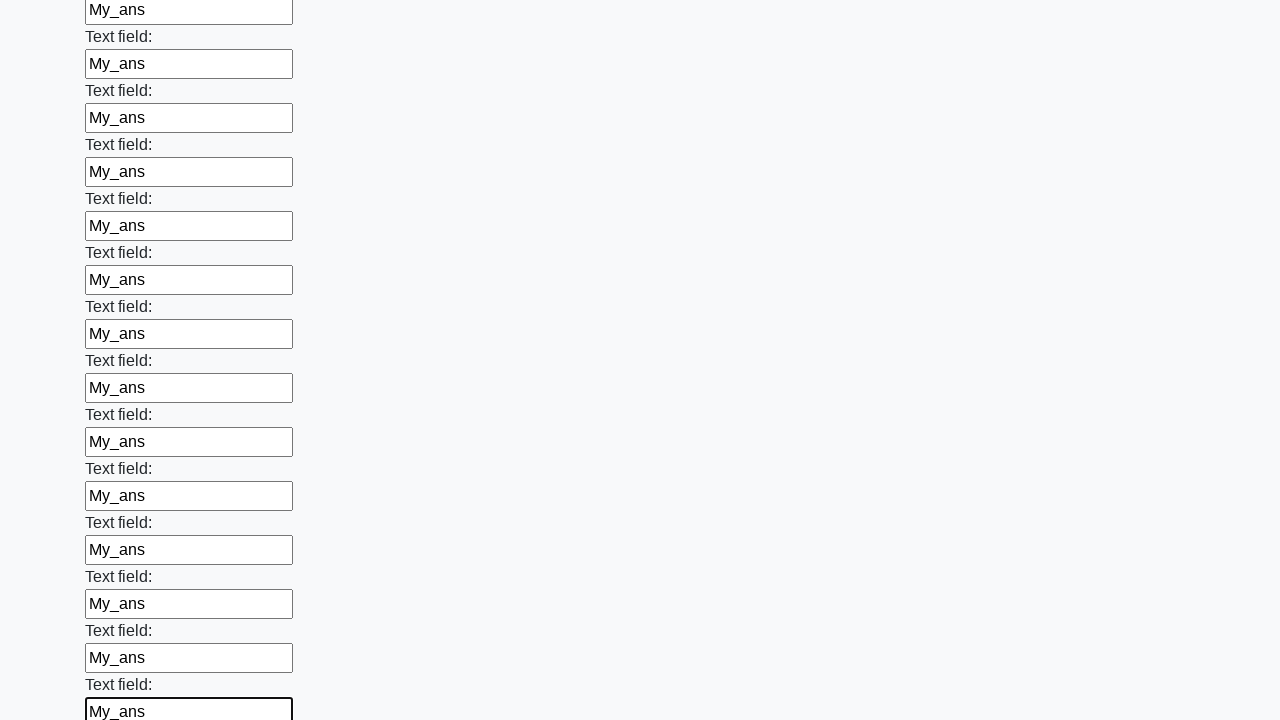

Filled a text input field with 'My_ans' on [type=text] >> nth=66
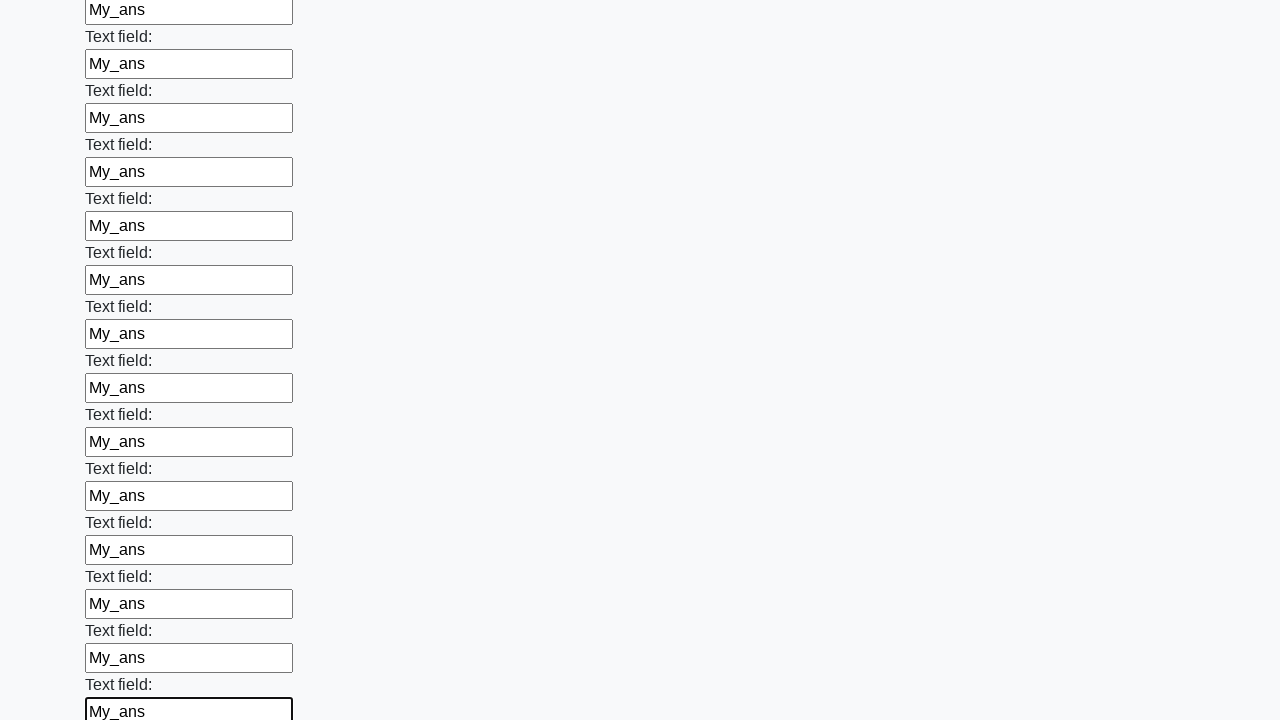

Filled a text input field with 'My_ans' on [type=text] >> nth=67
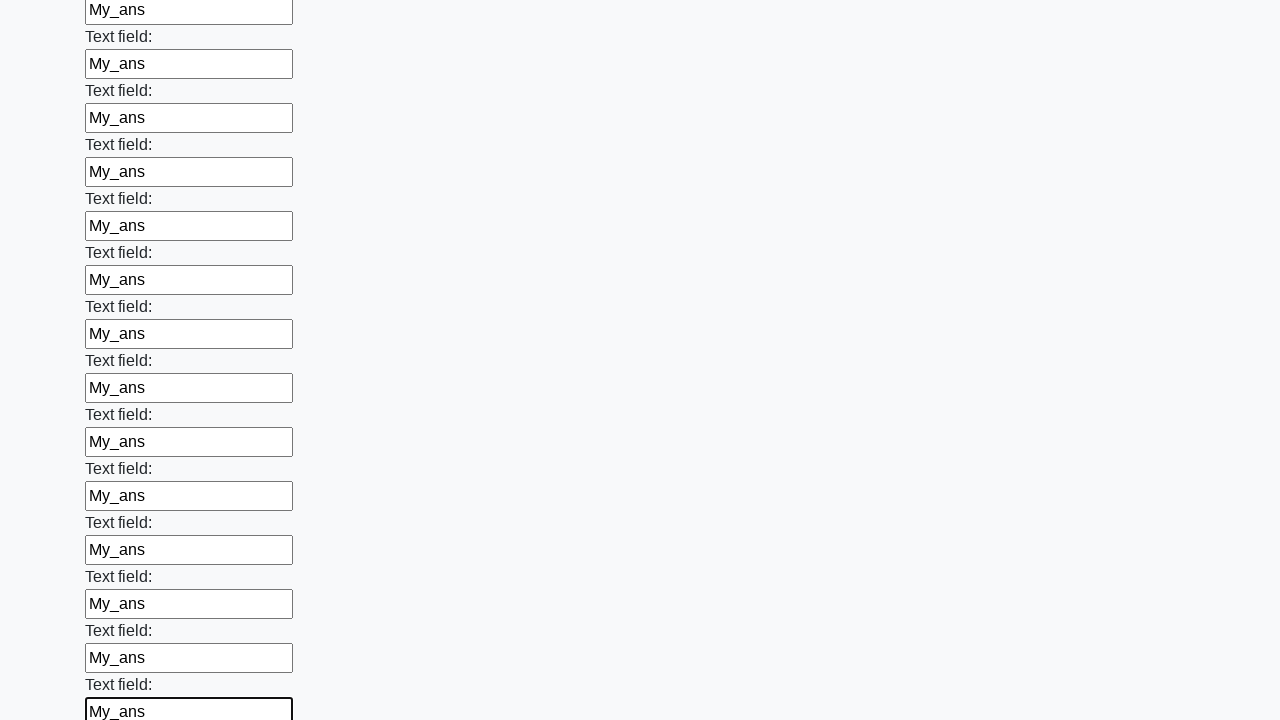

Filled a text input field with 'My_ans' on [type=text] >> nth=68
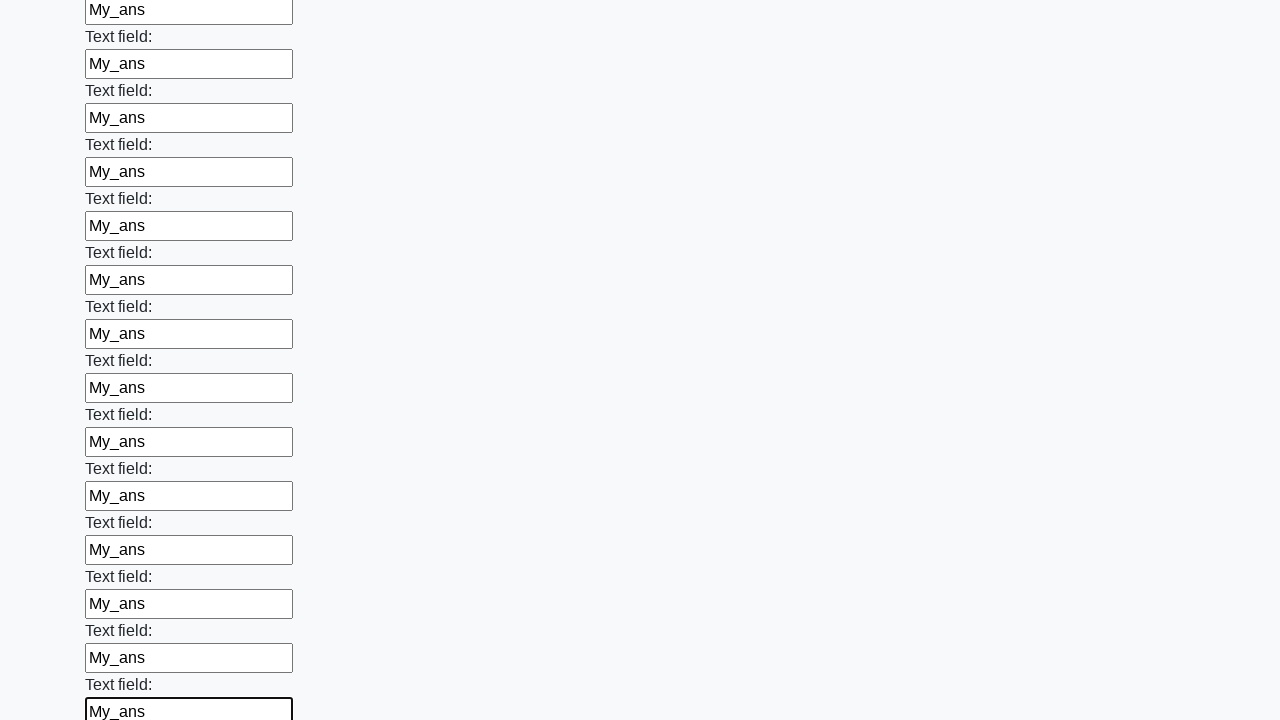

Filled a text input field with 'My_ans' on [type=text] >> nth=69
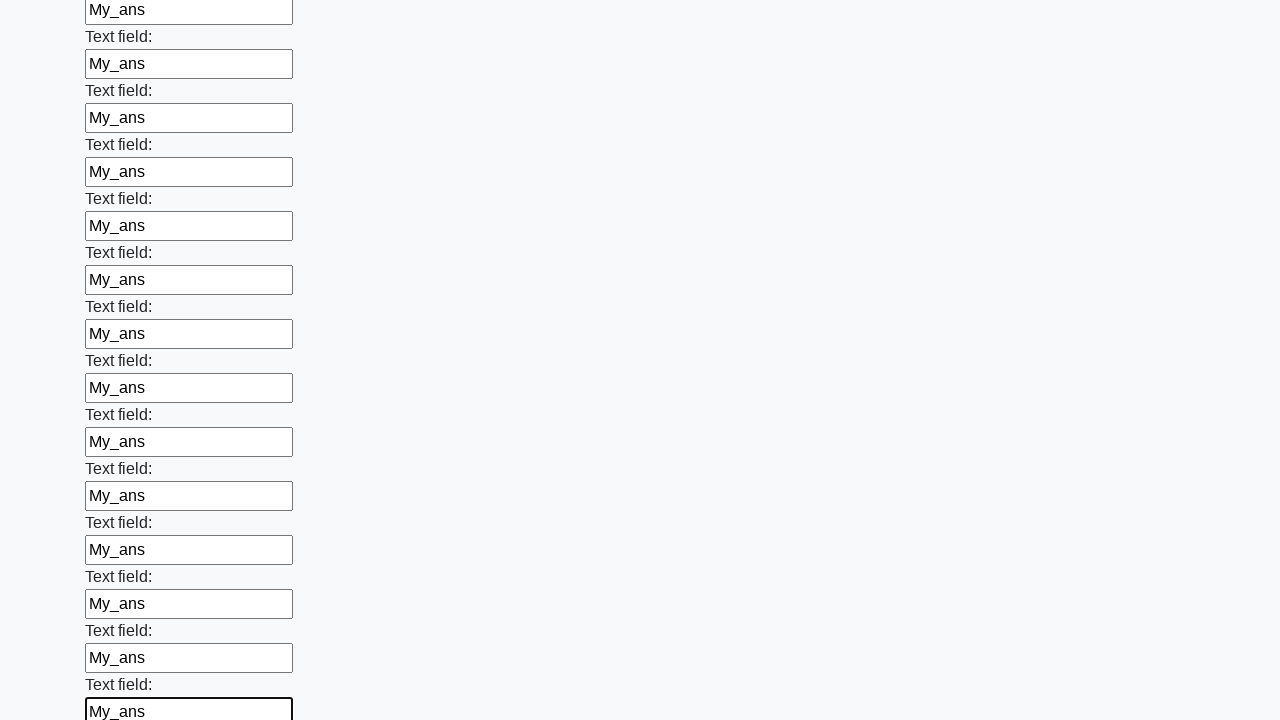

Filled a text input field with 'My_ans' on [type=text] >> nth=70
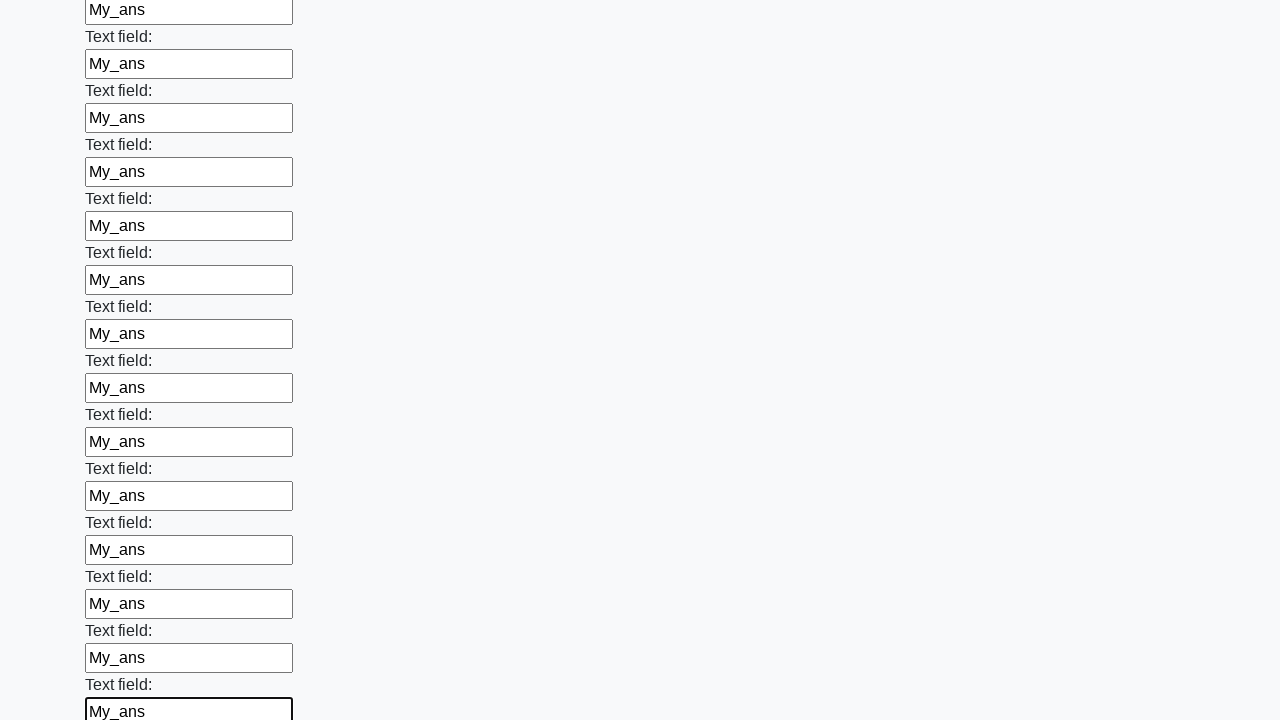

Filled a text input field with 'My_ans' on [type=text] >> nth=71
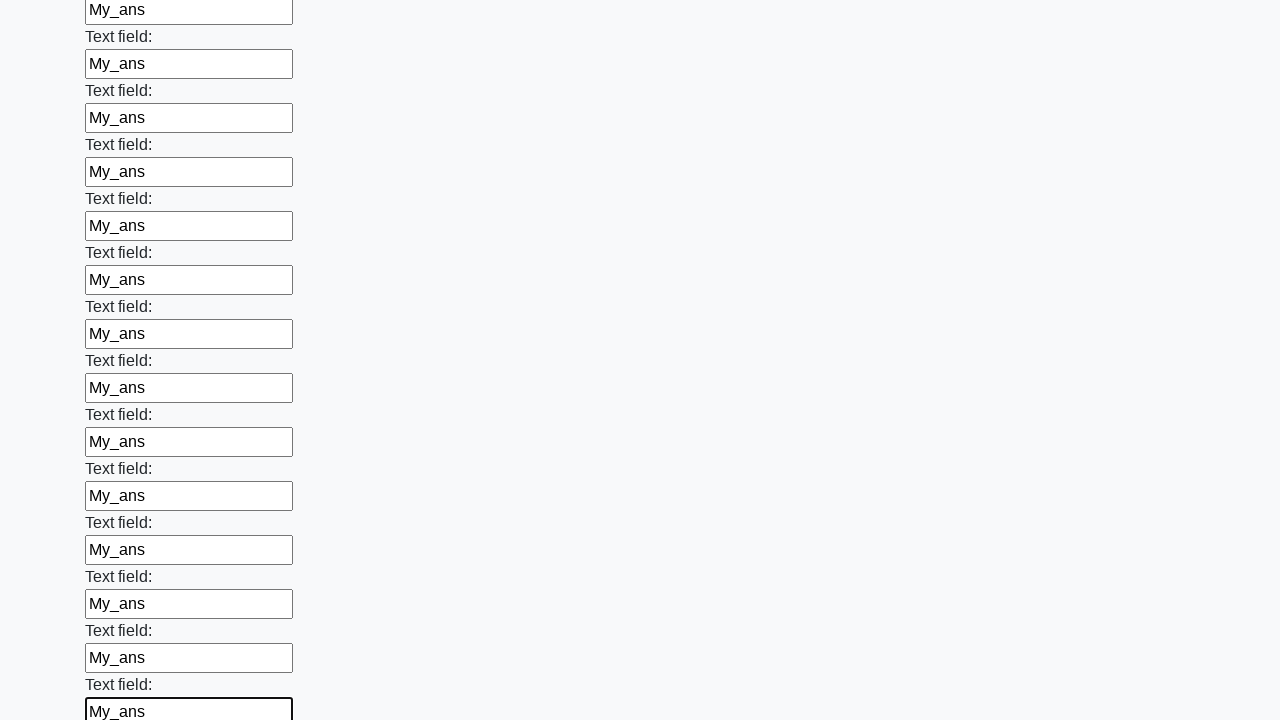

Filled a text input field with 'My_ans' on [type=text] >> nth=72
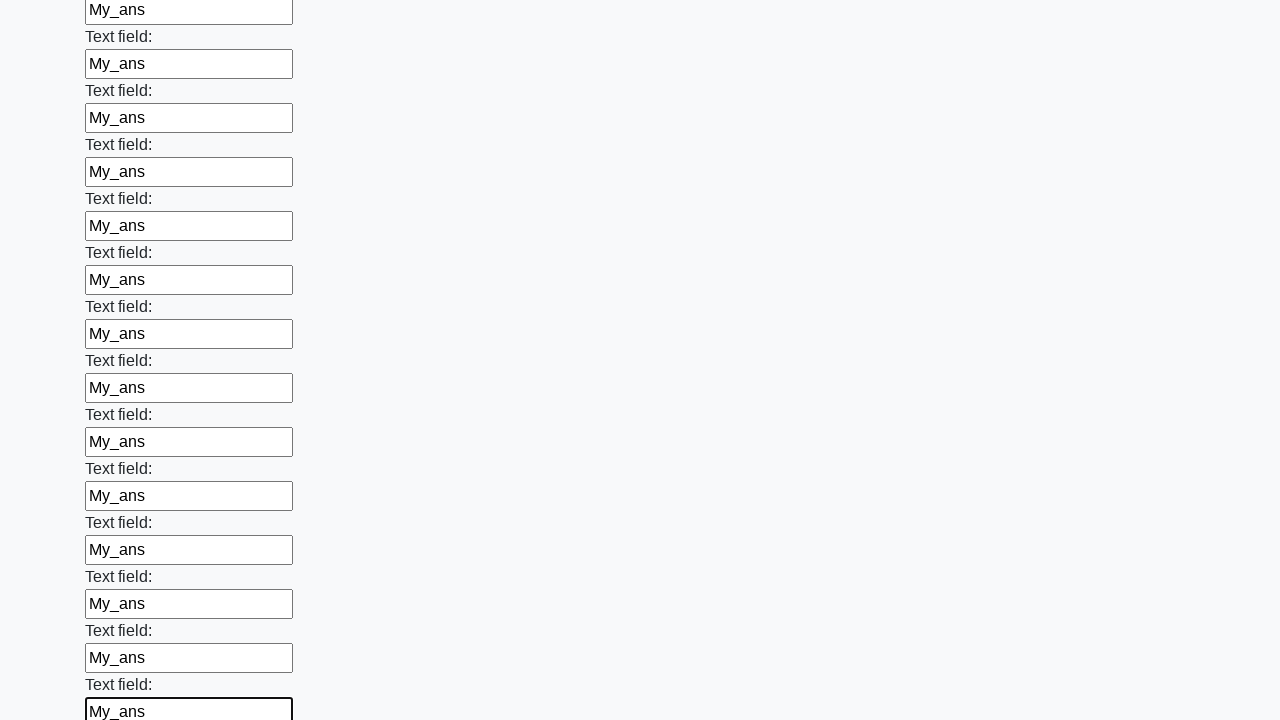

Filled a text input field with 'My_ans' on [type=text] >> nth=73
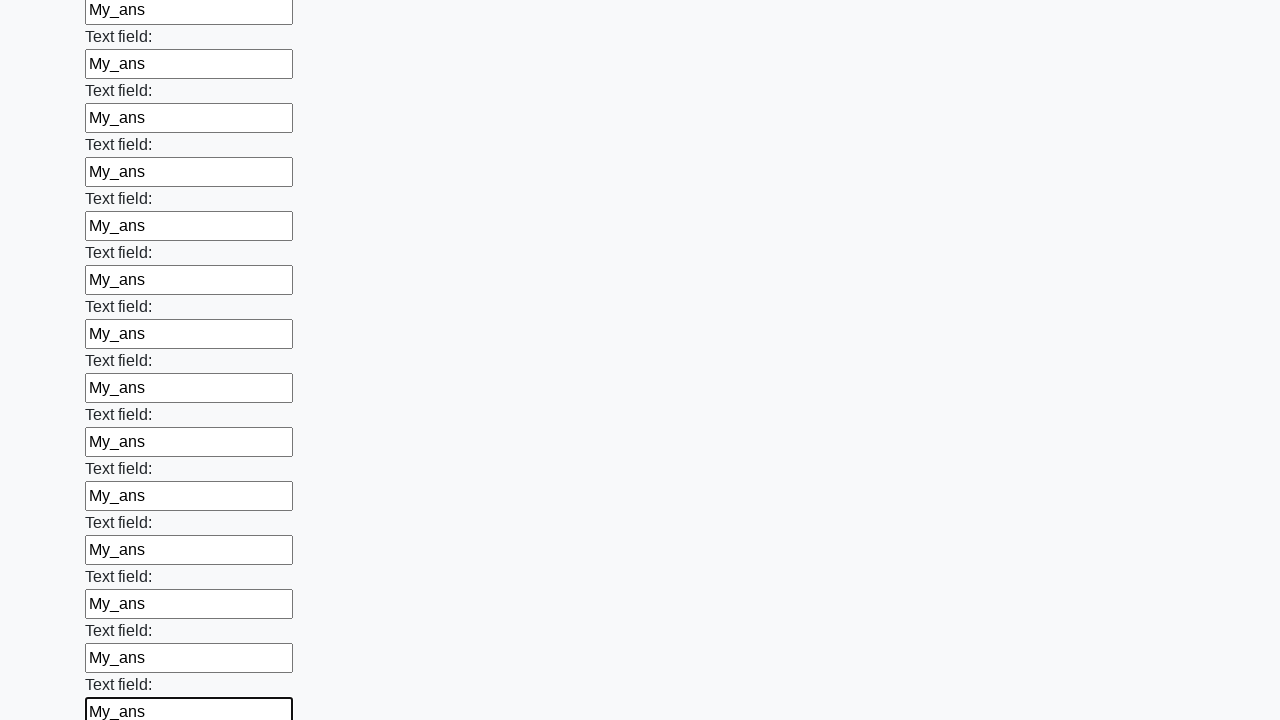

Filled a text input field with 'My_ans' on [type=text] >> nth=74
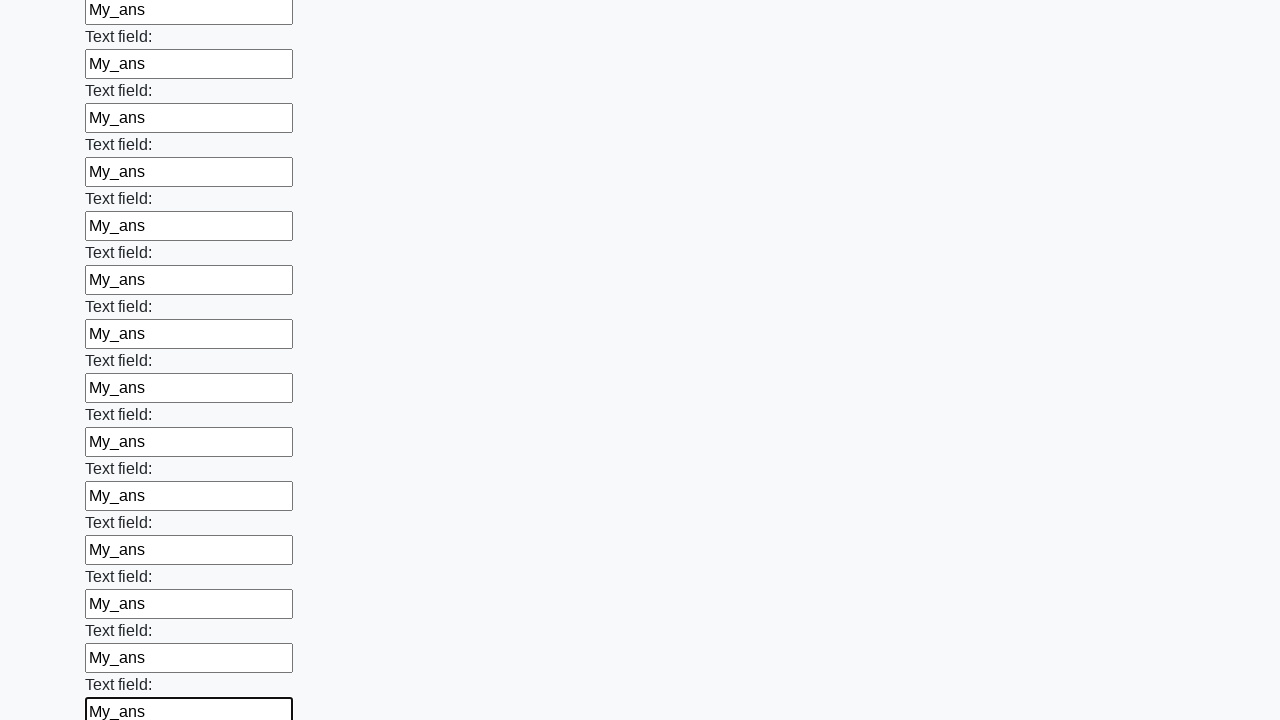

Filled a text input field with 'My_ans' on [type=text] >> nth=75
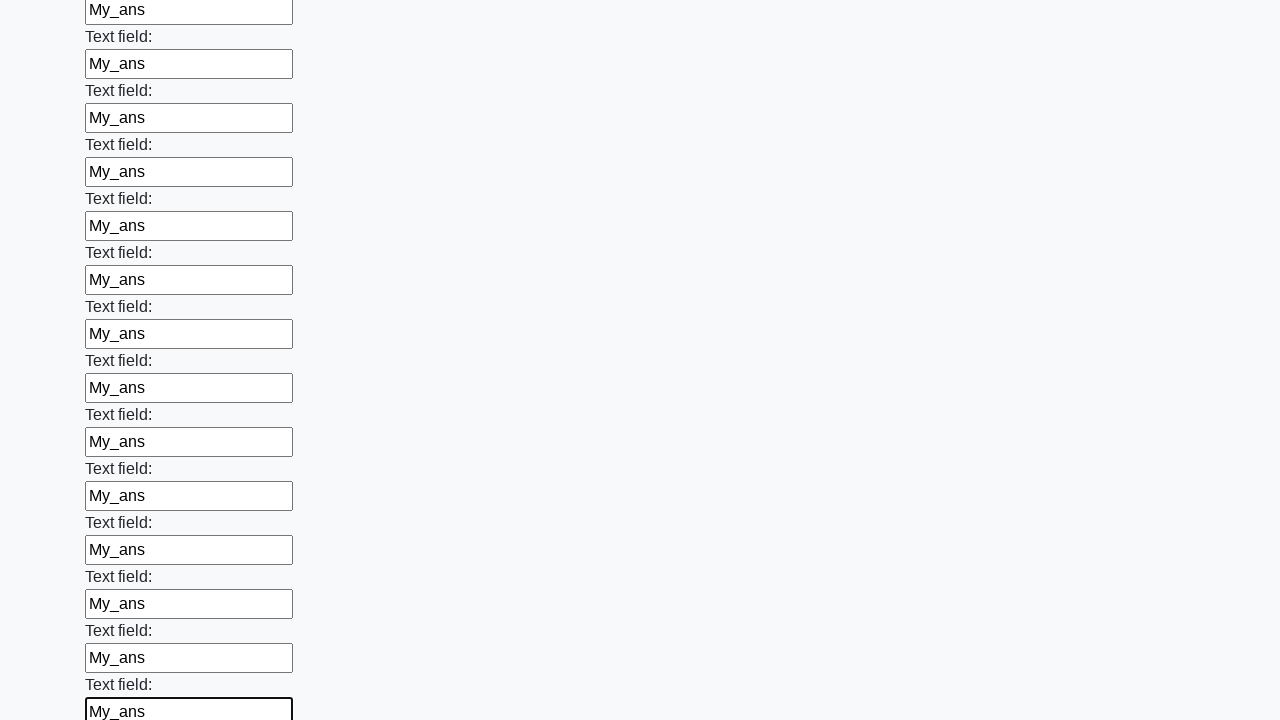

Filled a text input field with 'My_ans' on [type=text] >> nth=76
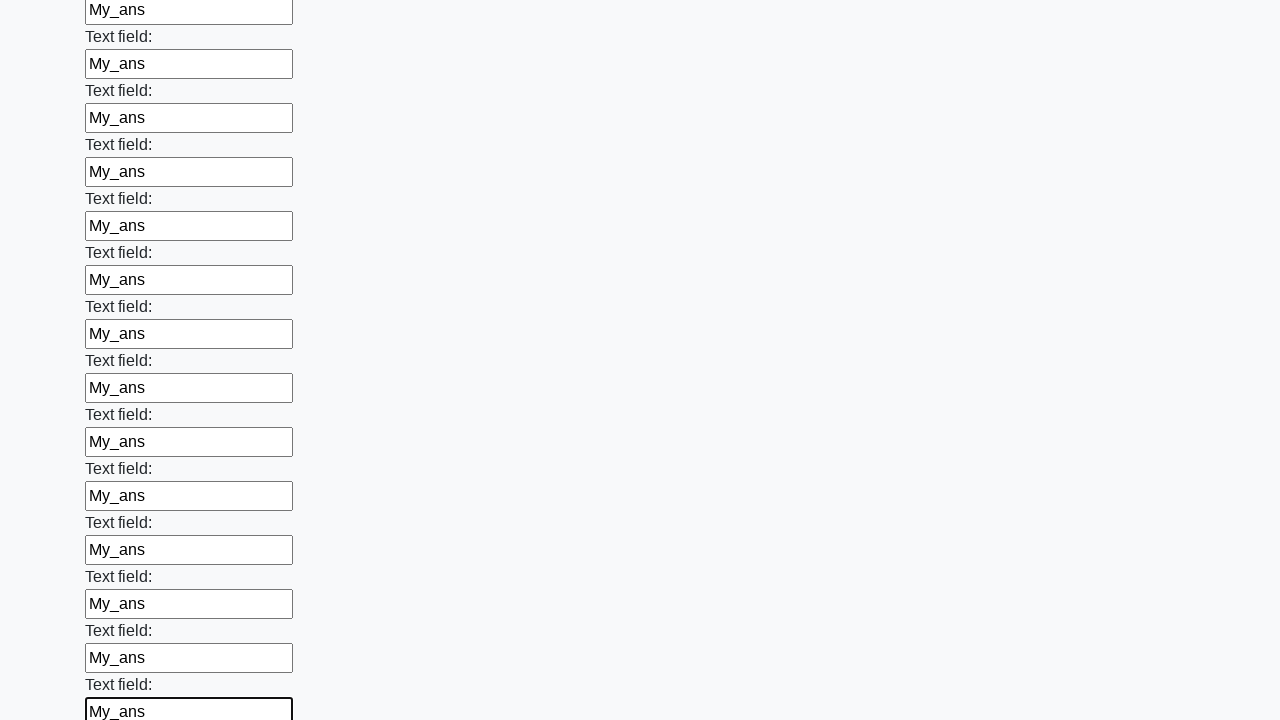

Filled a text input field with 'My_ans' on [type=text] >> nth=77
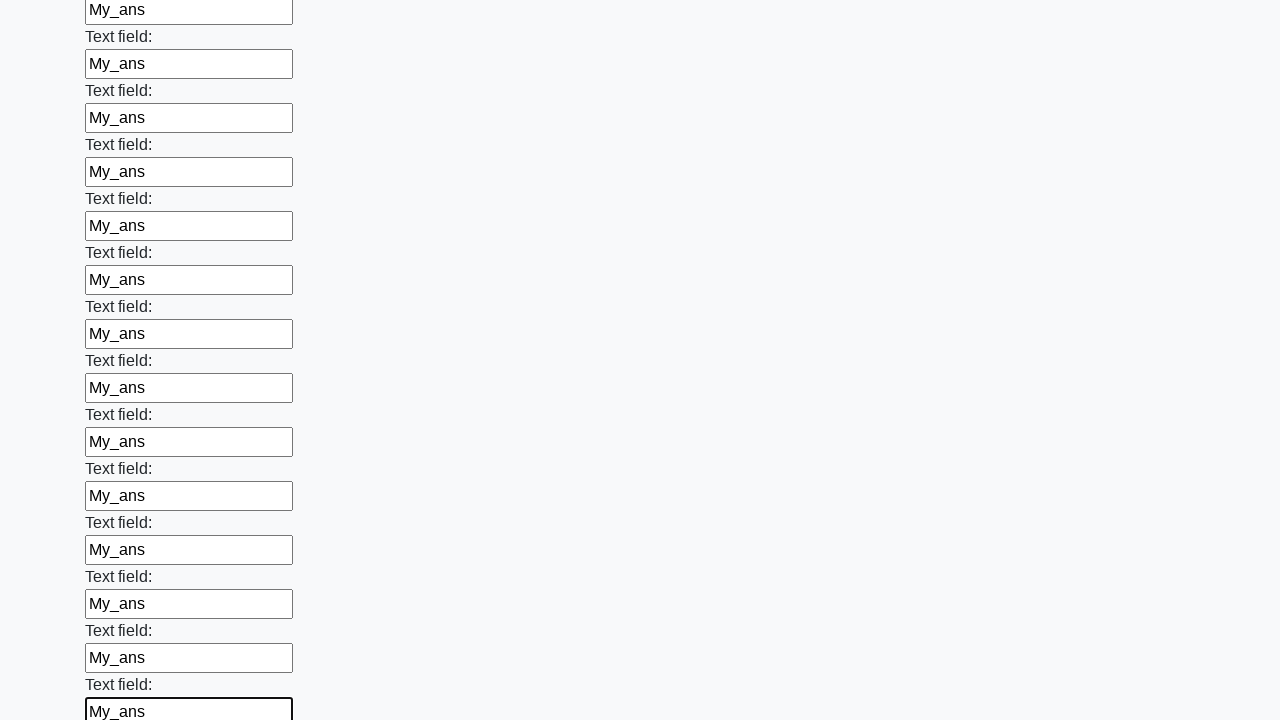

Filled a text input field with 'My_ans' on [type=text] >> nth=78
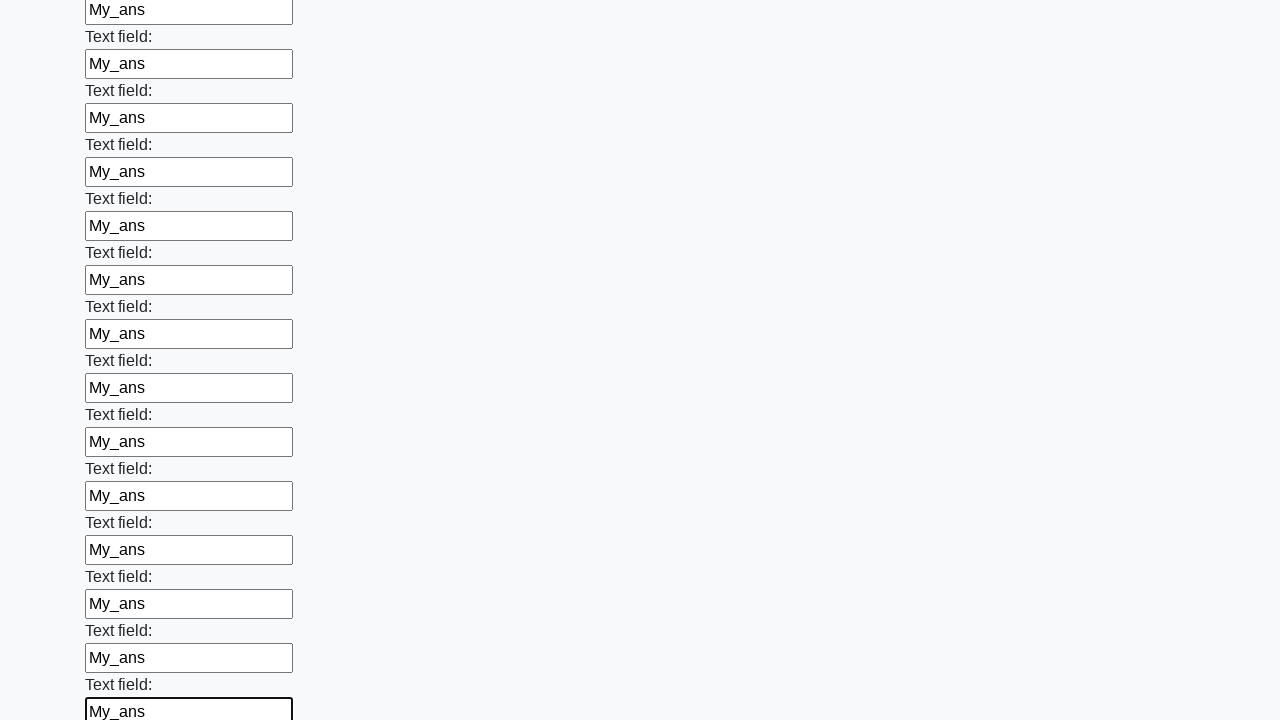

Filled a text input field with 'My_ans' on [type=text] >> nth=79
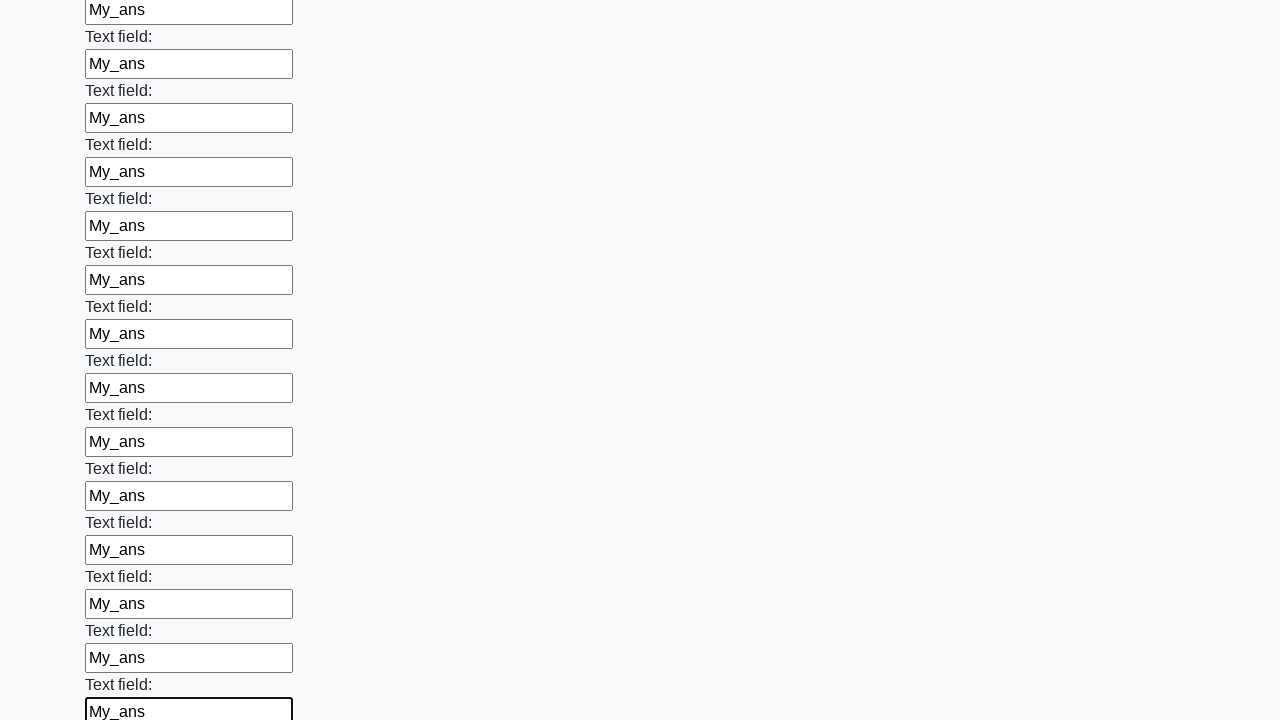

Filled a text input field with 'My_ans' on [type=text] >> nth=80
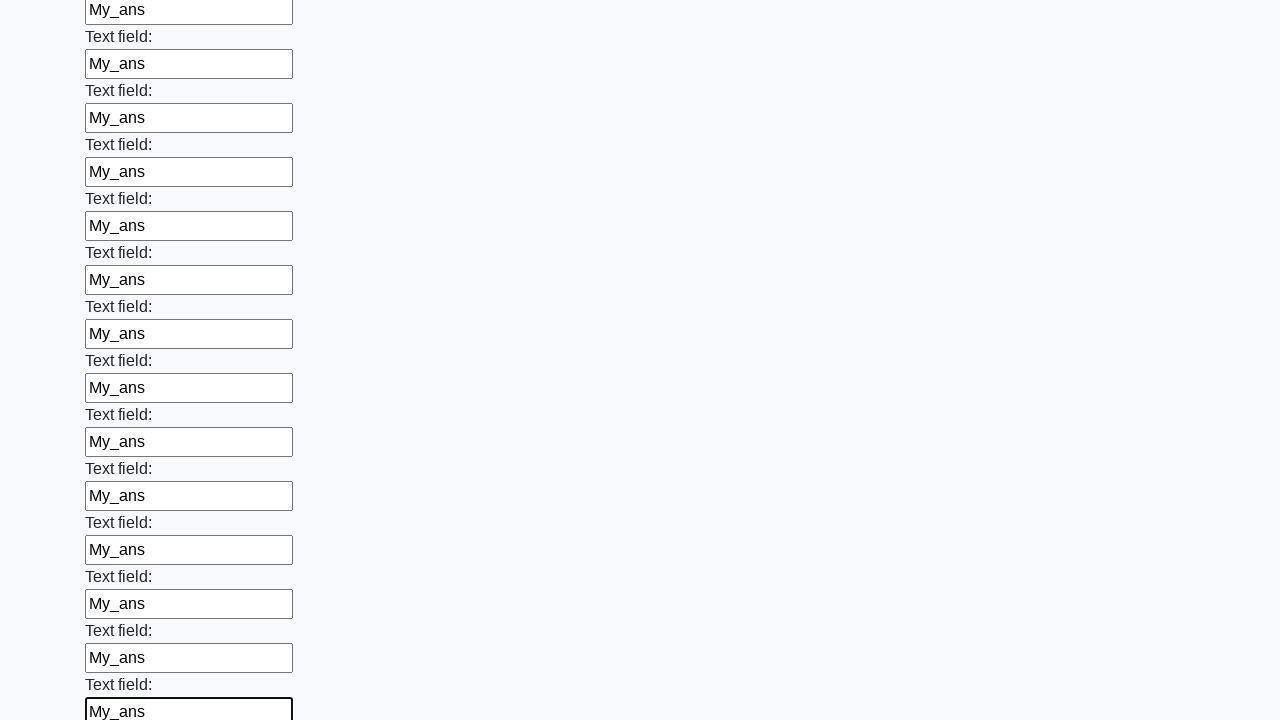

Filled a text input field with 'My_ans' on [type=text] >> nth=81
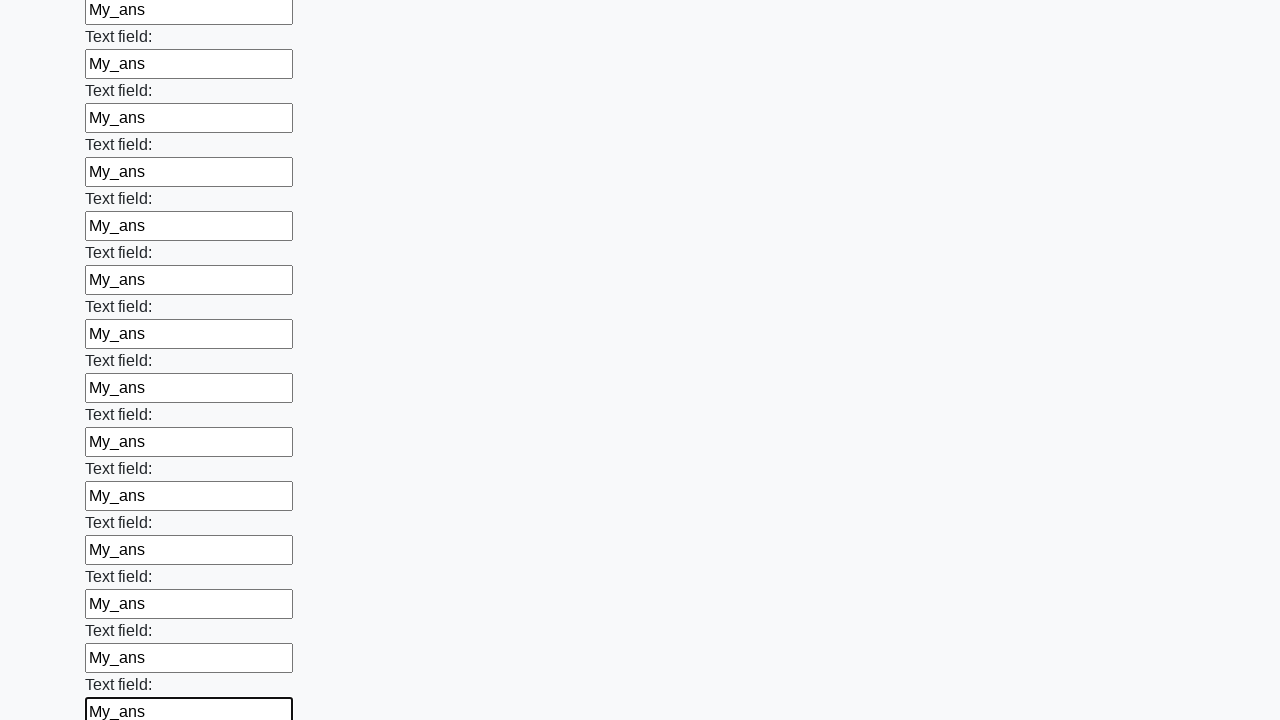

Filled a text input field with 'My_ans' on [type=text] >> nth=82
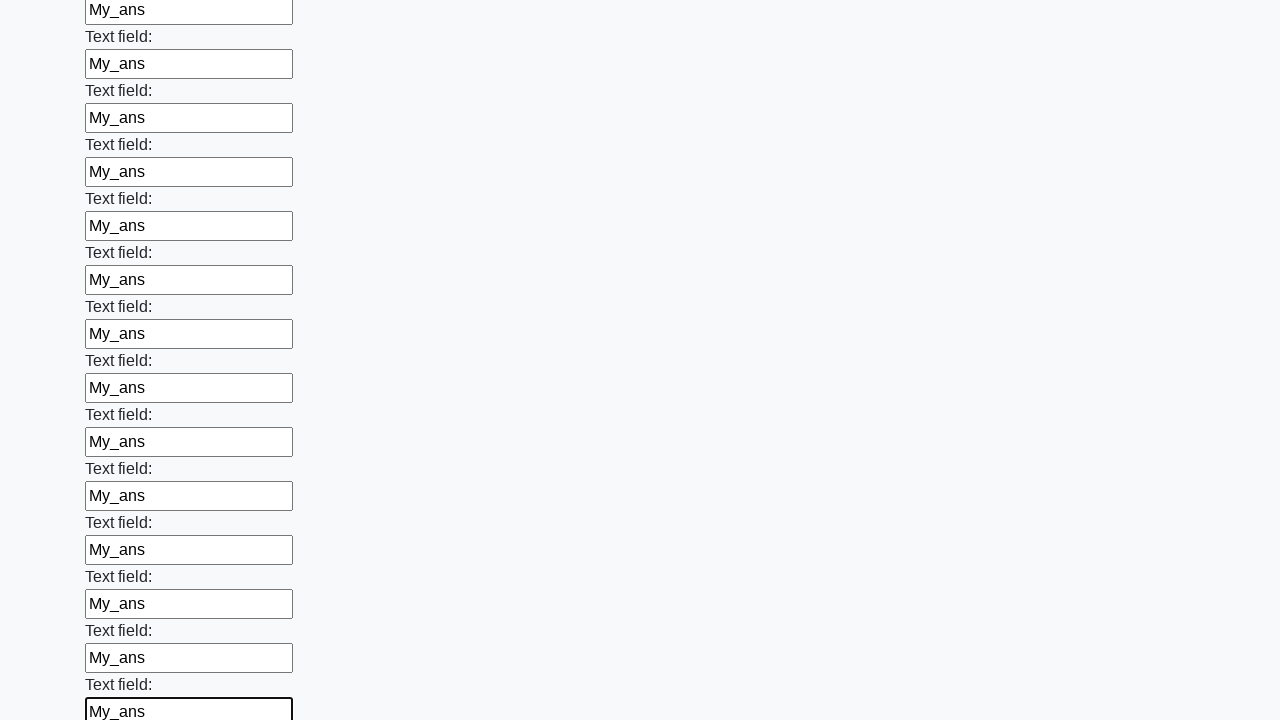

Filled a text input field with 'My_ans' on [type=text] >> nth=83
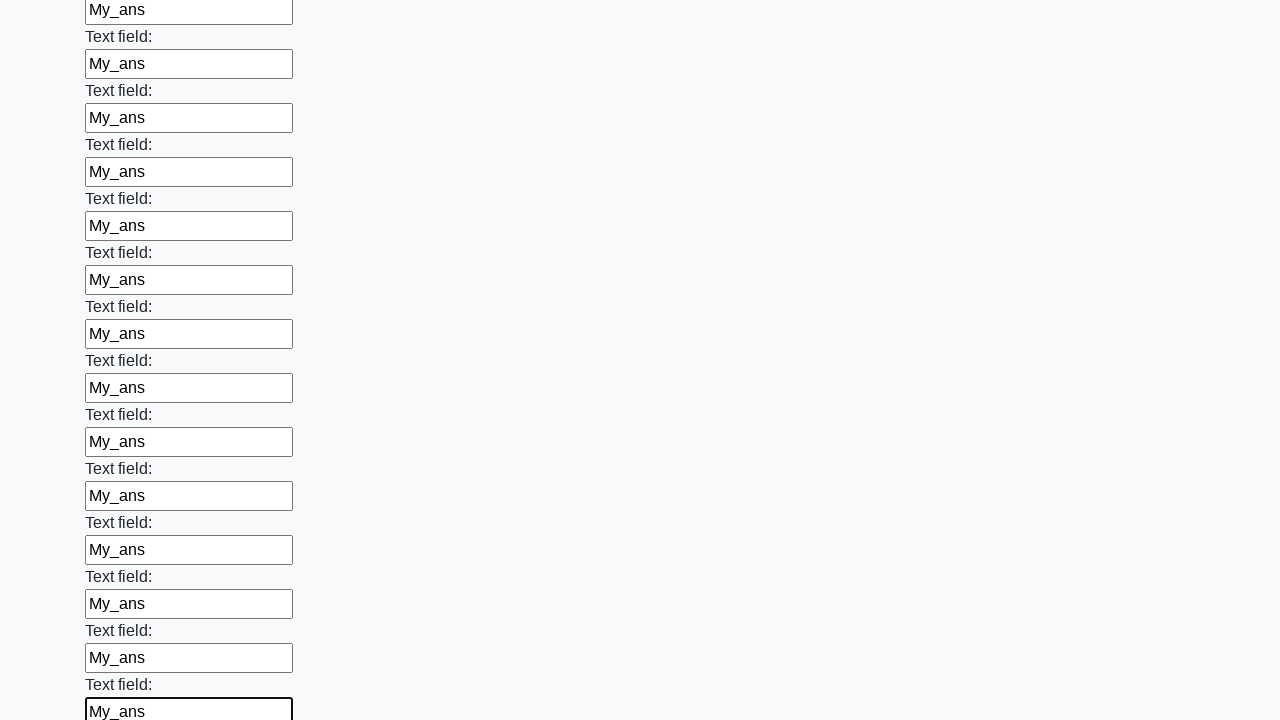

Filled a text input field with 'My_ans' on [type=text] >> nth=84
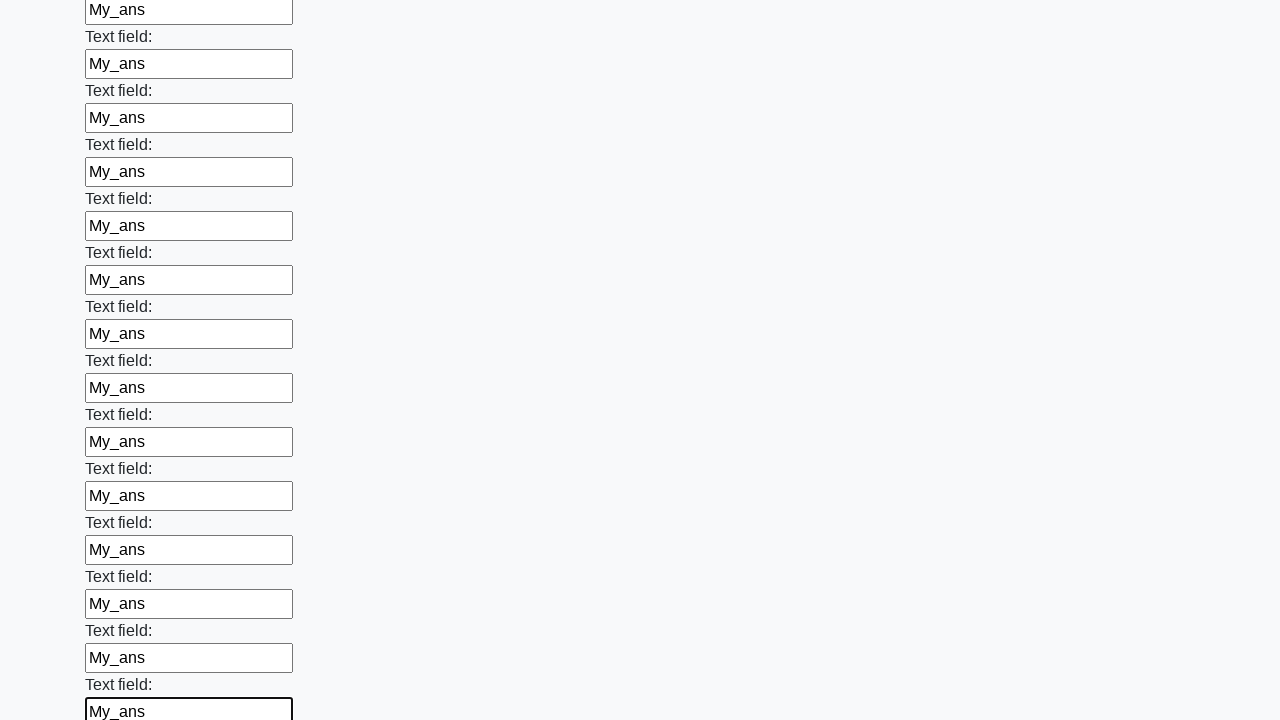

Filled a text input field with 'My_ans' on [type=text] >> nth=85
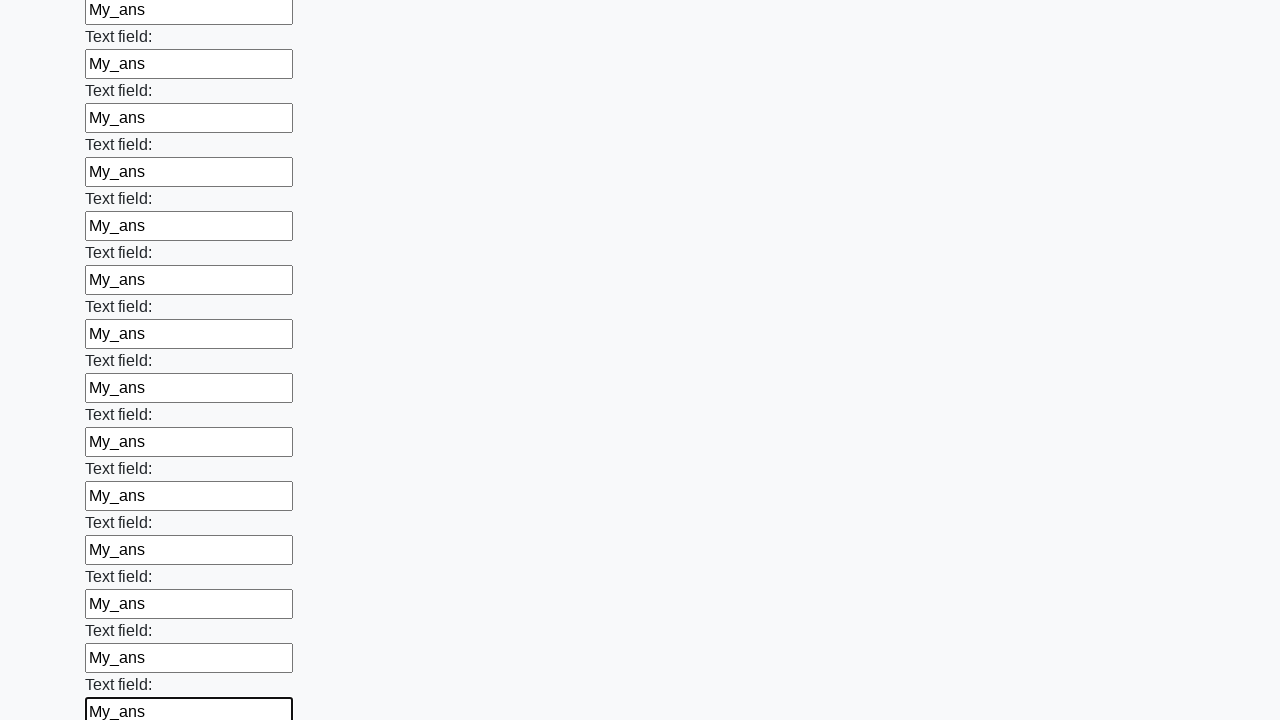

Filled a text input field with 'My_ans' on [type=text] >> nth=86
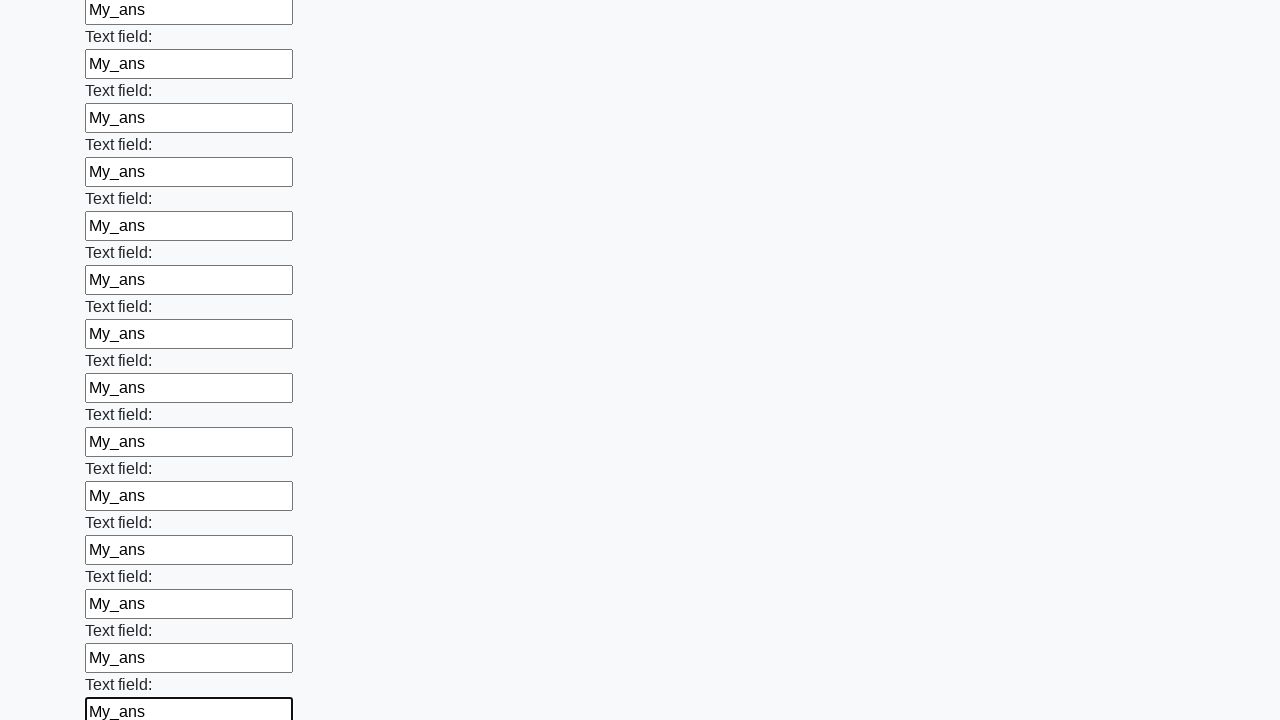

Filled a text input field with 'My_ans' on [type=text] >> nth=87
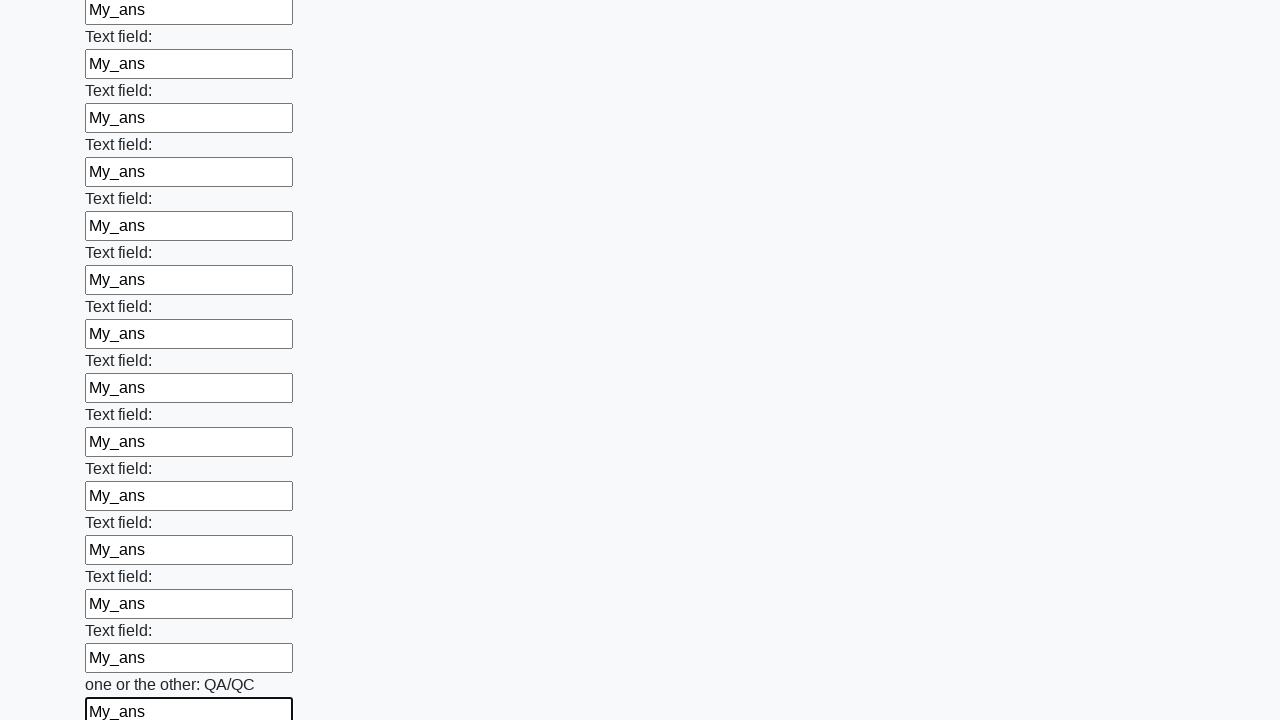

Filled a text input field with 'My_ans' on [type=text] >> nth=88
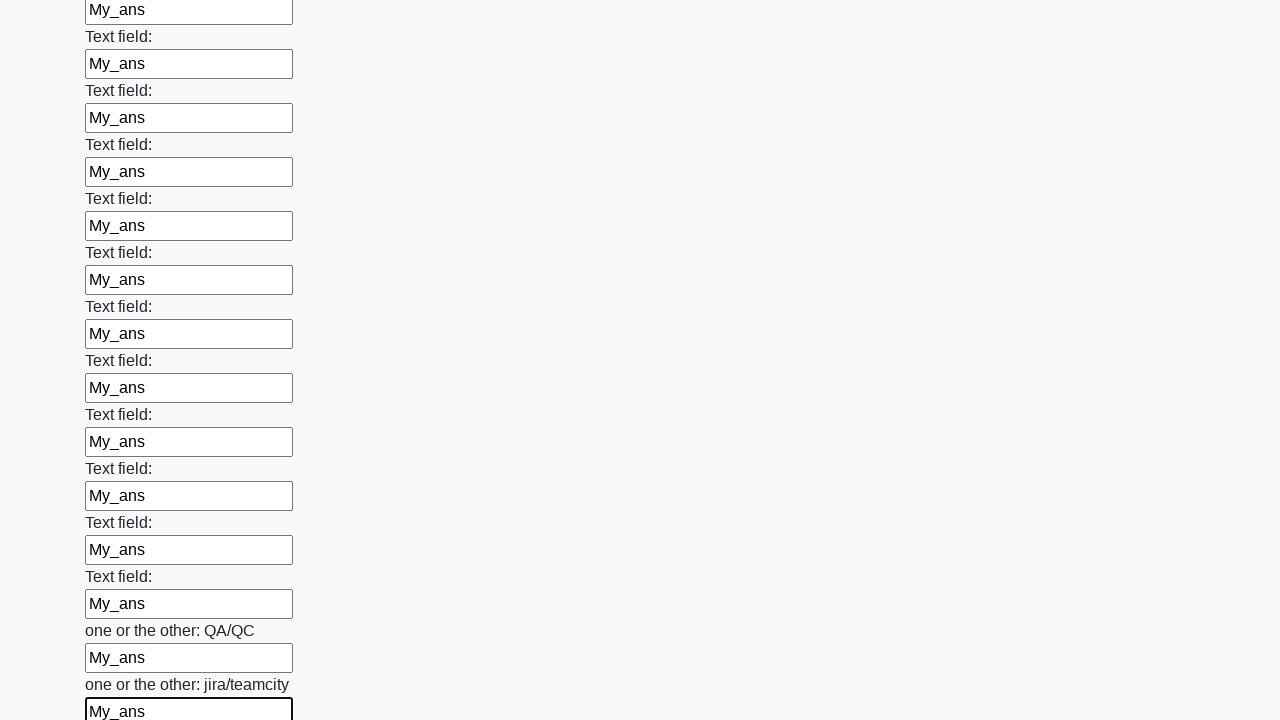

Filled a text input field with 'My_ans' on [type=text] >> nth=89
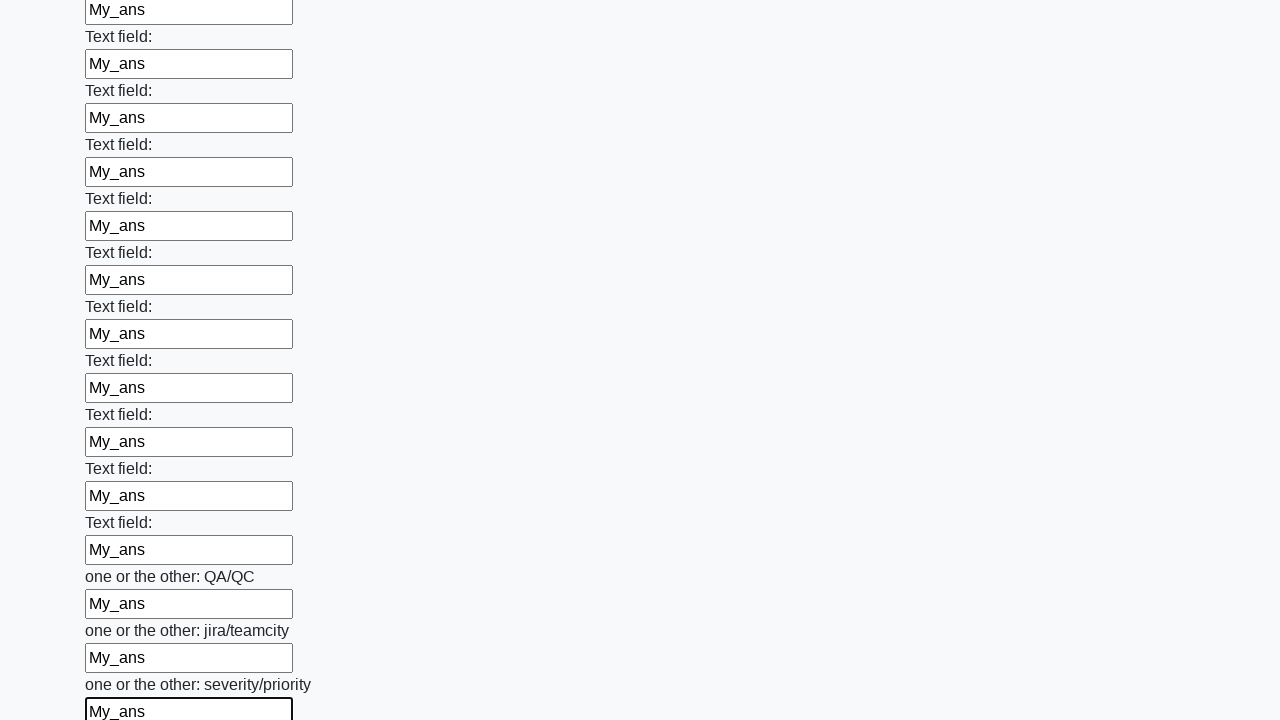

Filled a text input field with 'My_ans' on [type=text] >> nth=90
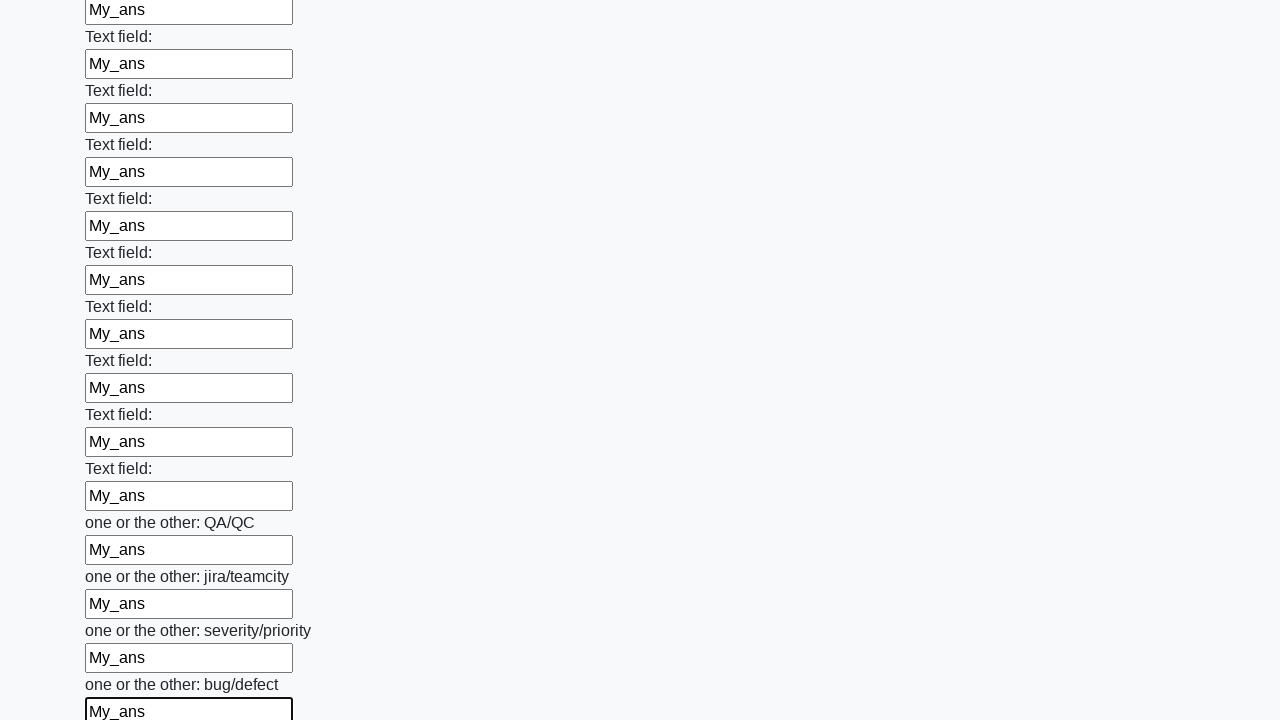

Filled a text input field with 'My_ans' on [type=text] >> nth=91
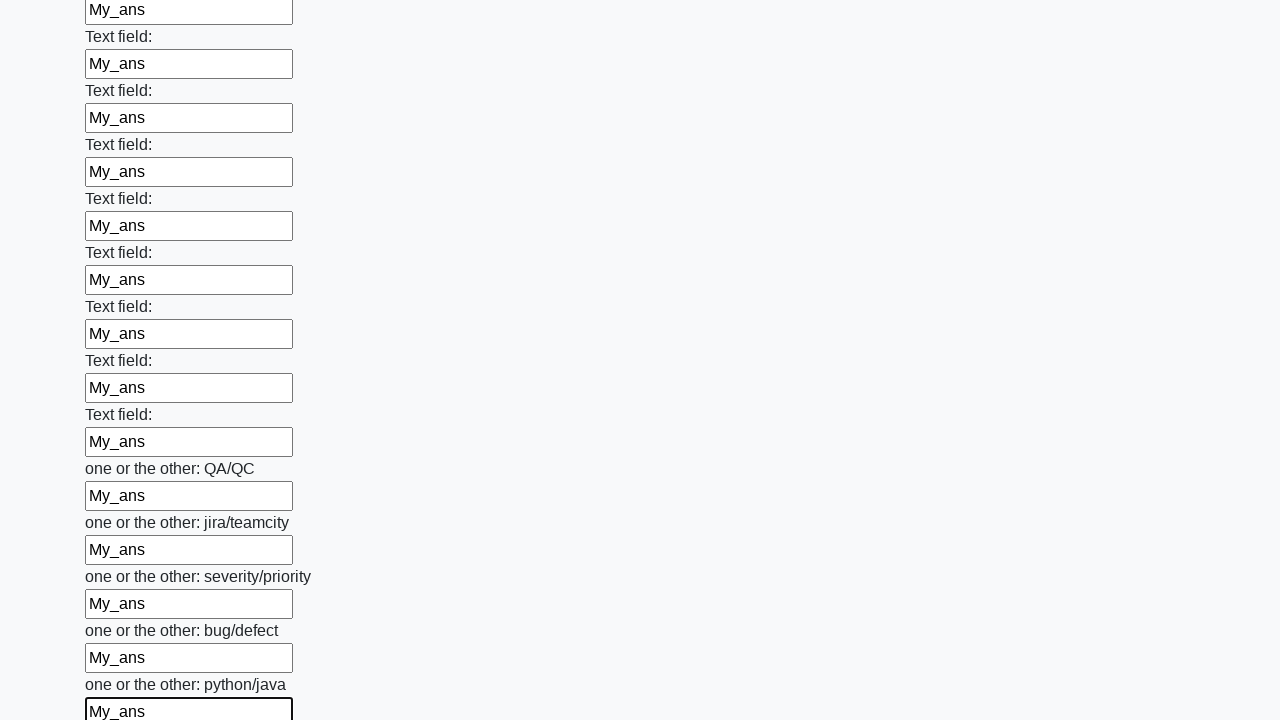

Filled a text input field with 'My_ans' on [type=text] >> nth=92
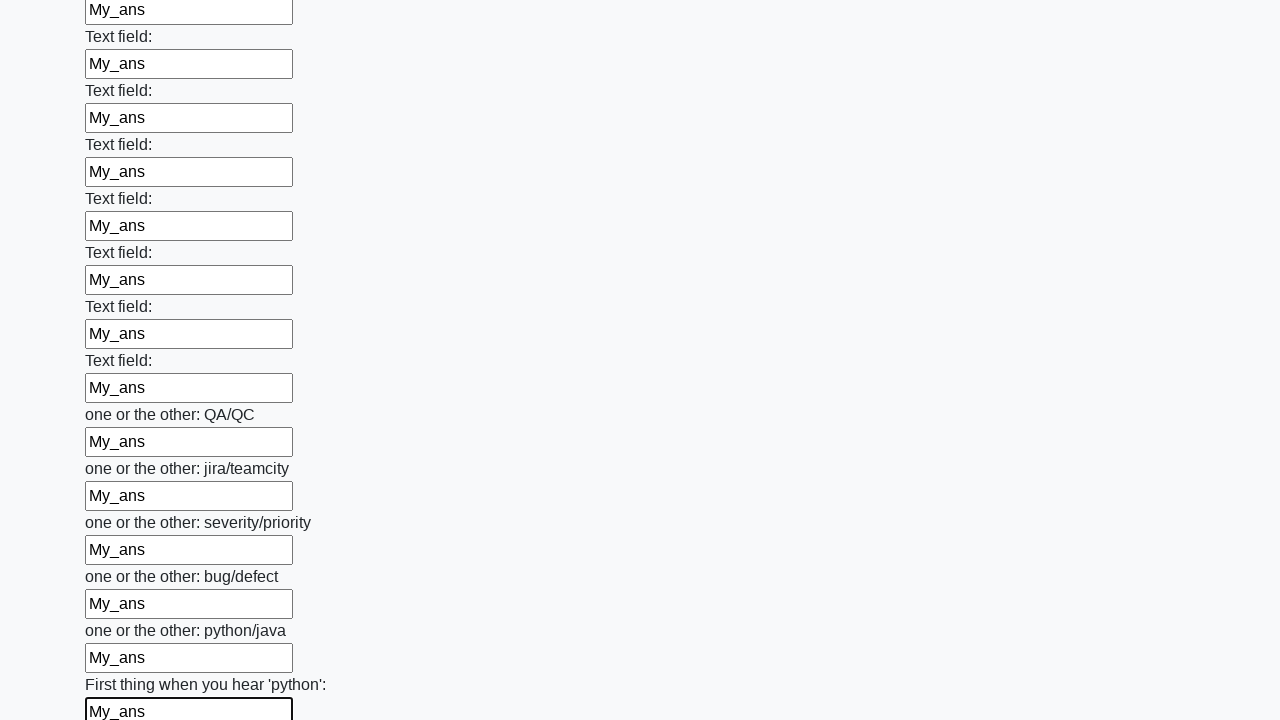

Filled a text input field with 'My_ans' on [type=text] >> nth=93
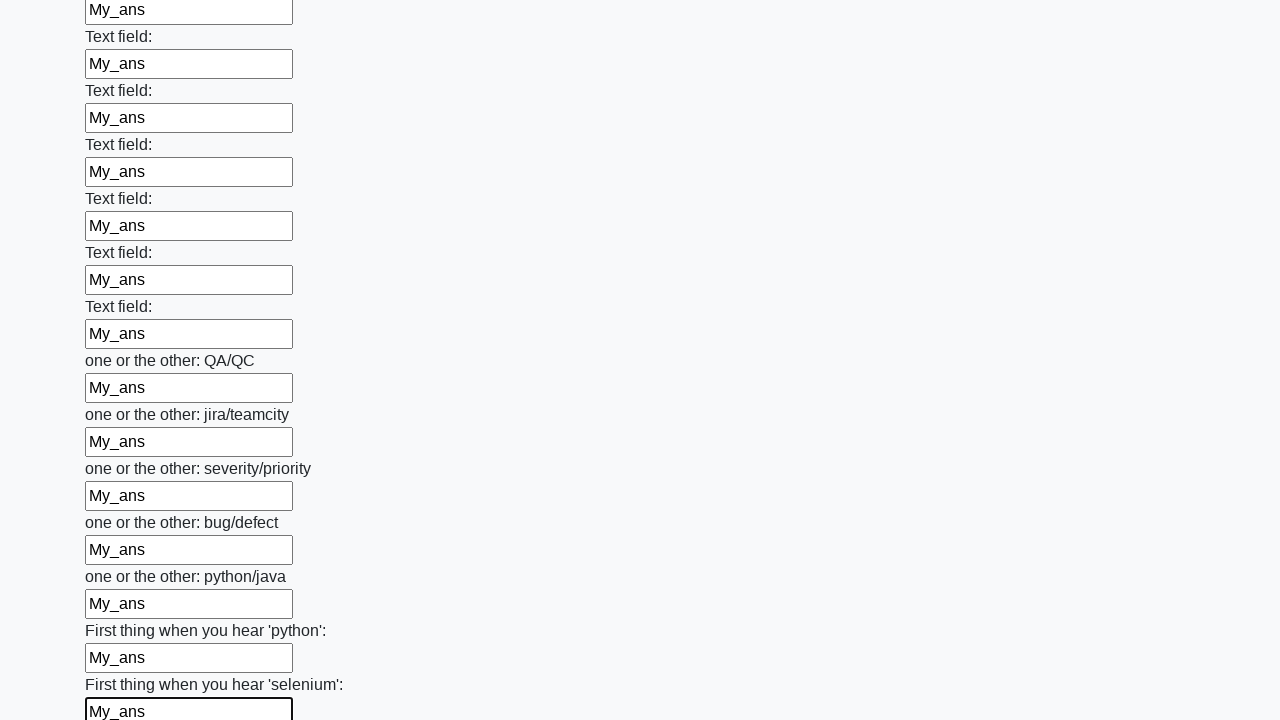

Filled a text input field with 'My_ans' on [type=text] >> nth=94
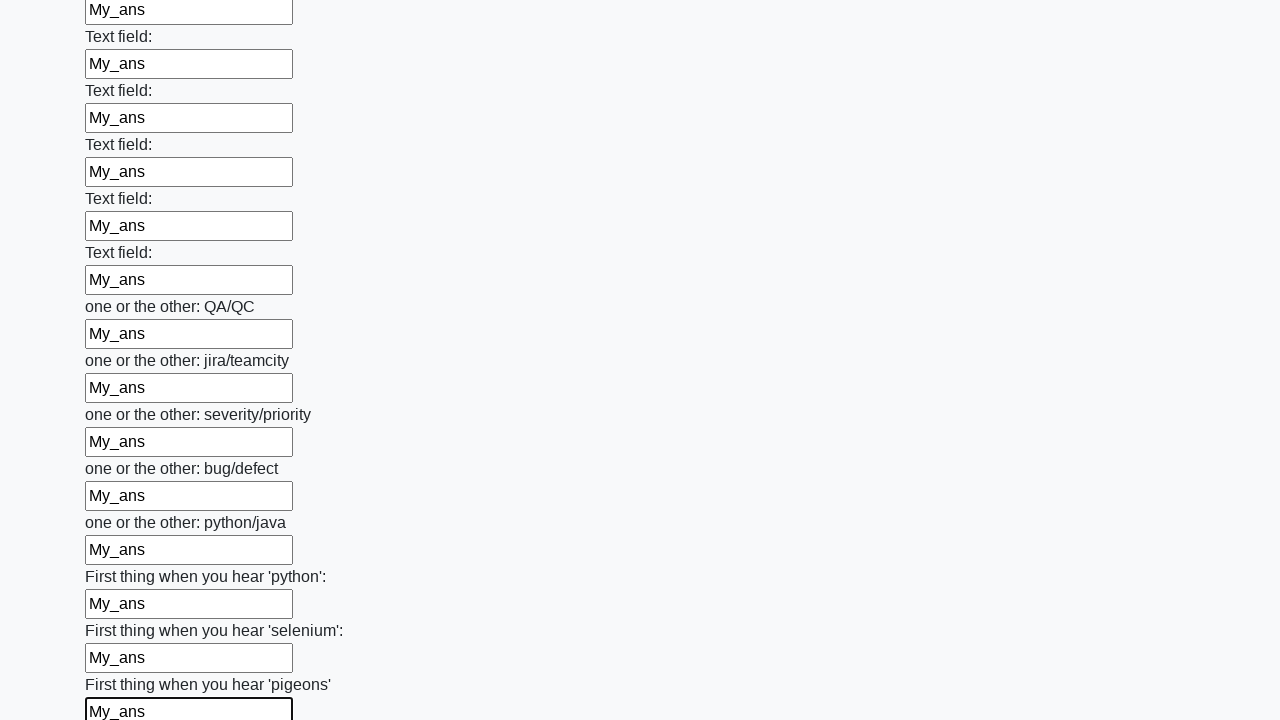

Filled a text input field with 'My_ans' on [type=text] >> nth=95
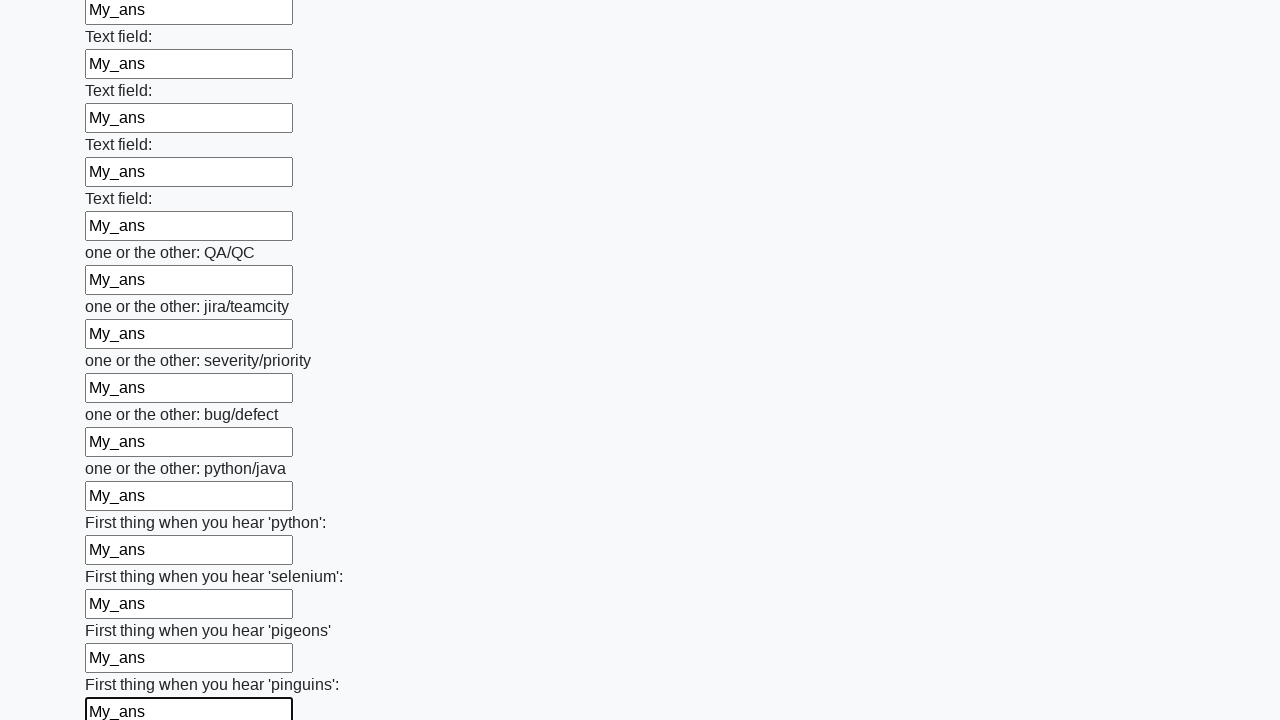

Filled a text input field with 'My_ans' on [type=text] >> nth=96
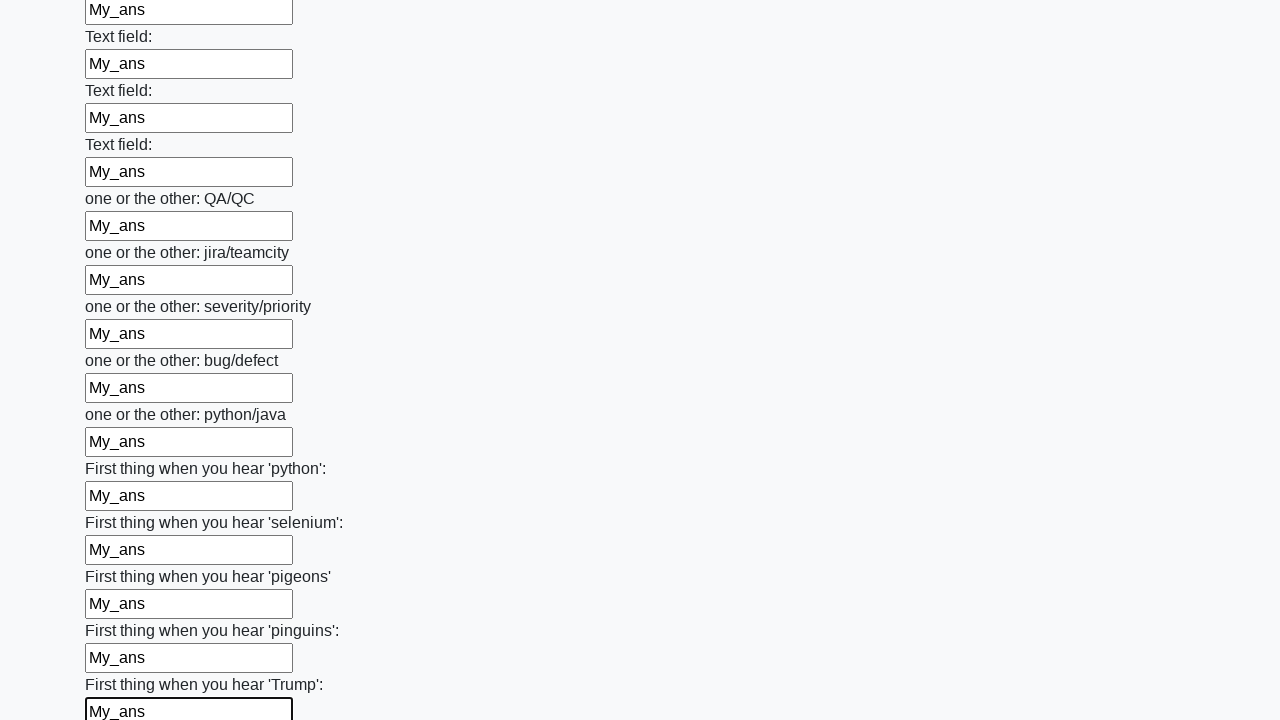

Filled a text input field with 'My_ans' on [type=text] >> nth=97
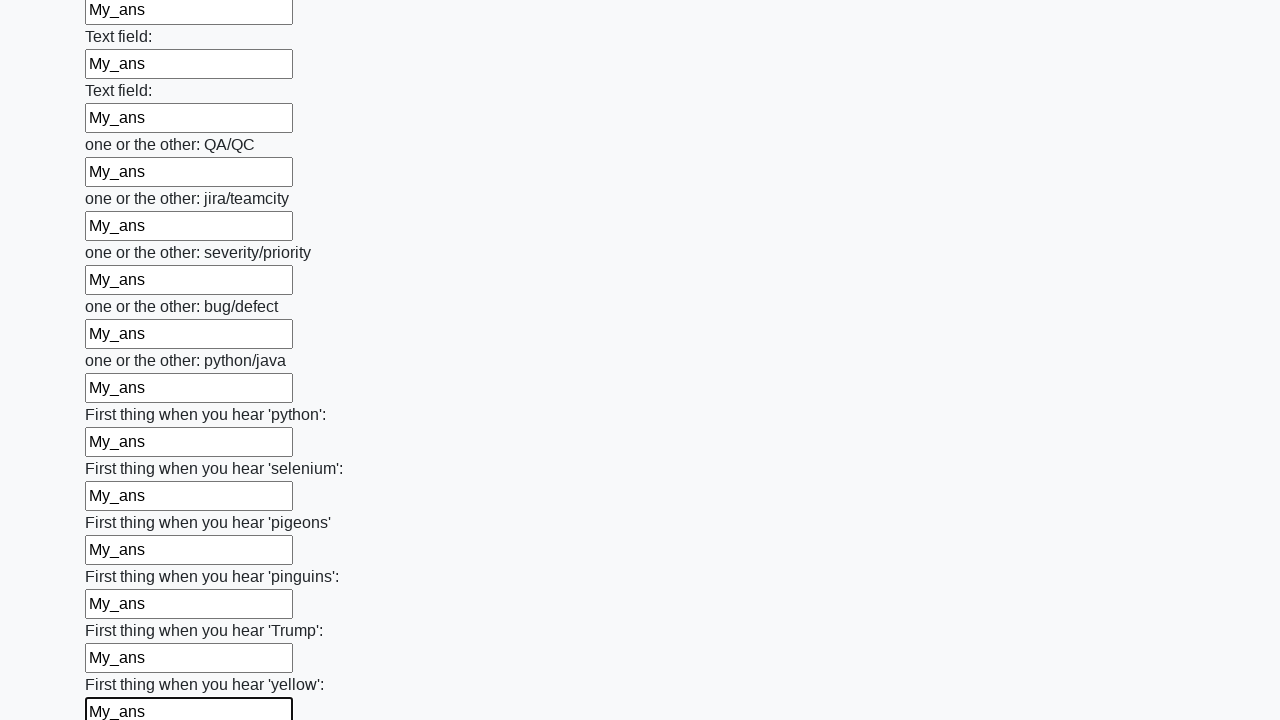

Filled a text input field with 'My_ans' on [type=text] >> nth=98
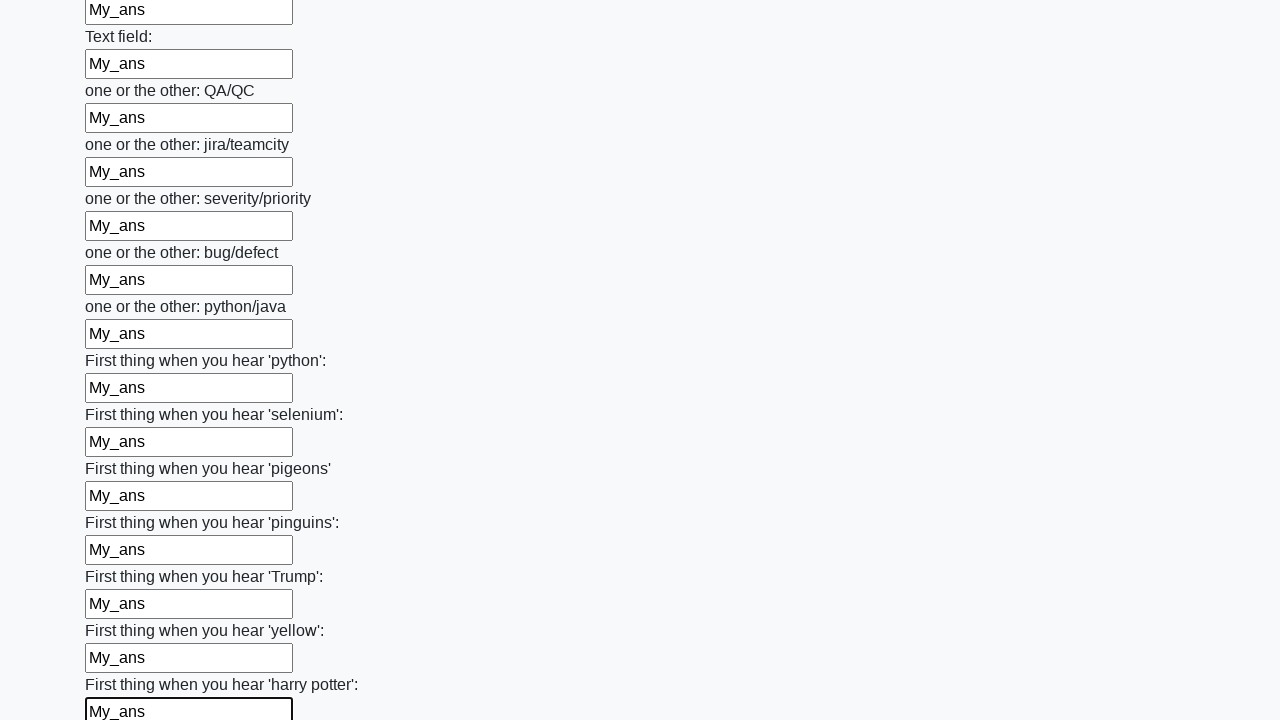

Filled a text input field with 'My_ans' on [type=text] >> nth=99
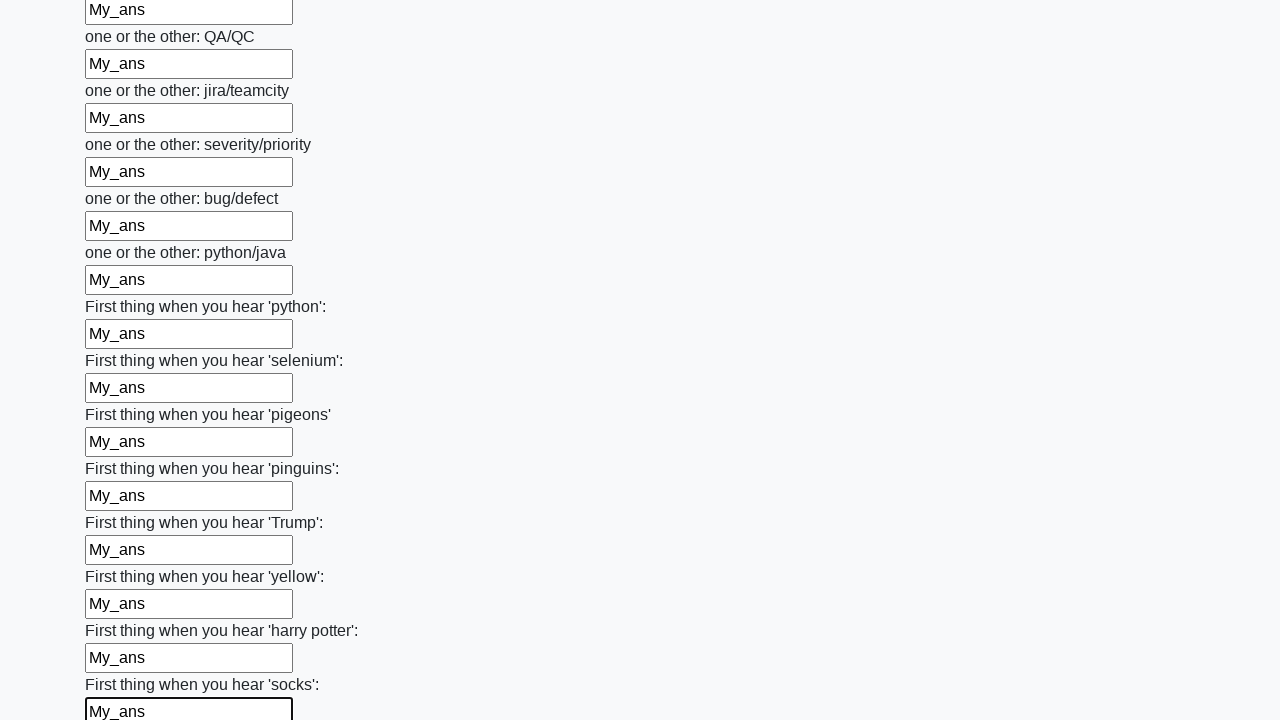

Clicked the submit button at (123, 611) on button.btn
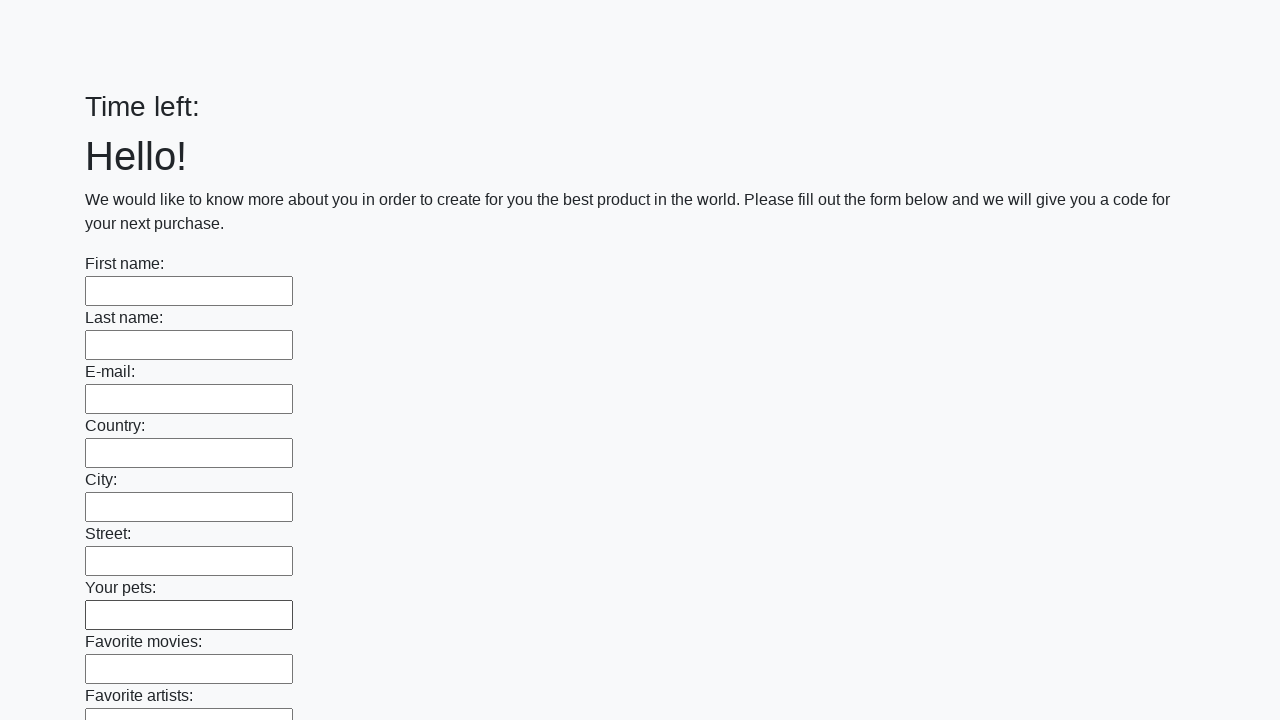

Waited 1 second for form submission to complete
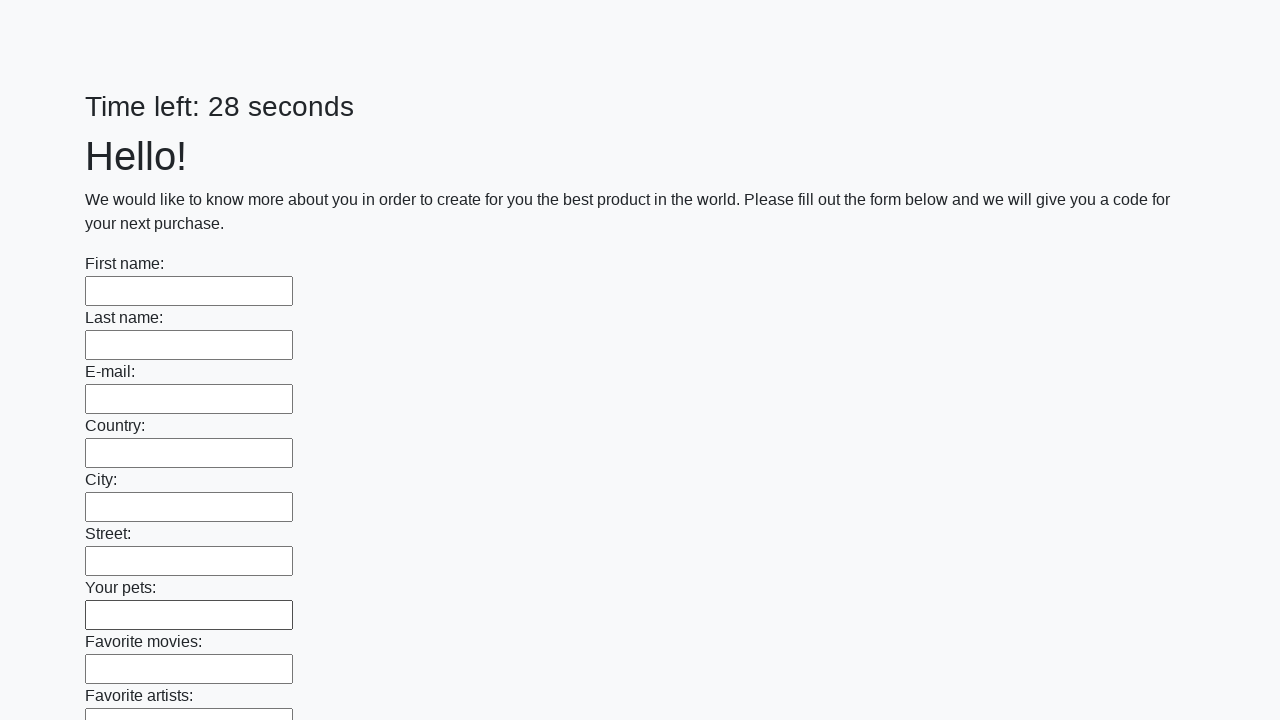

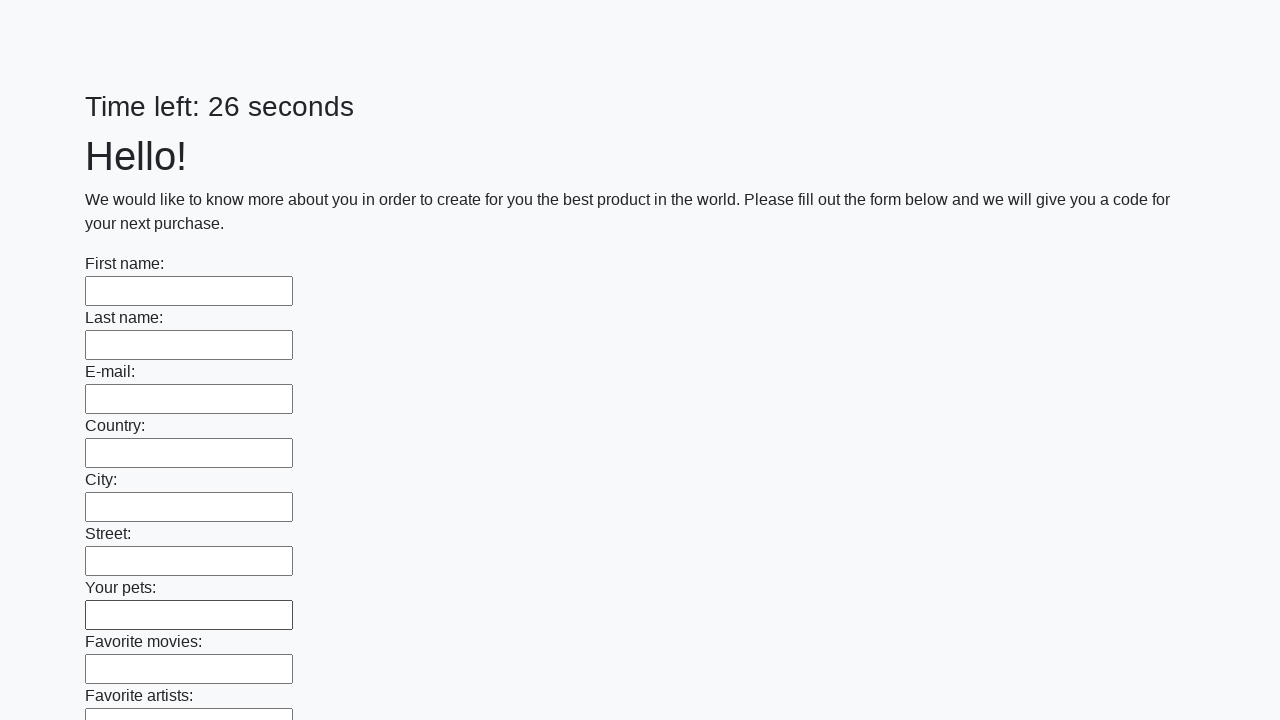